Tests filling a large form by entering text into all input fields and clicking the submit button

Starting URL: http://suninjuly.github.io/huge_form.html

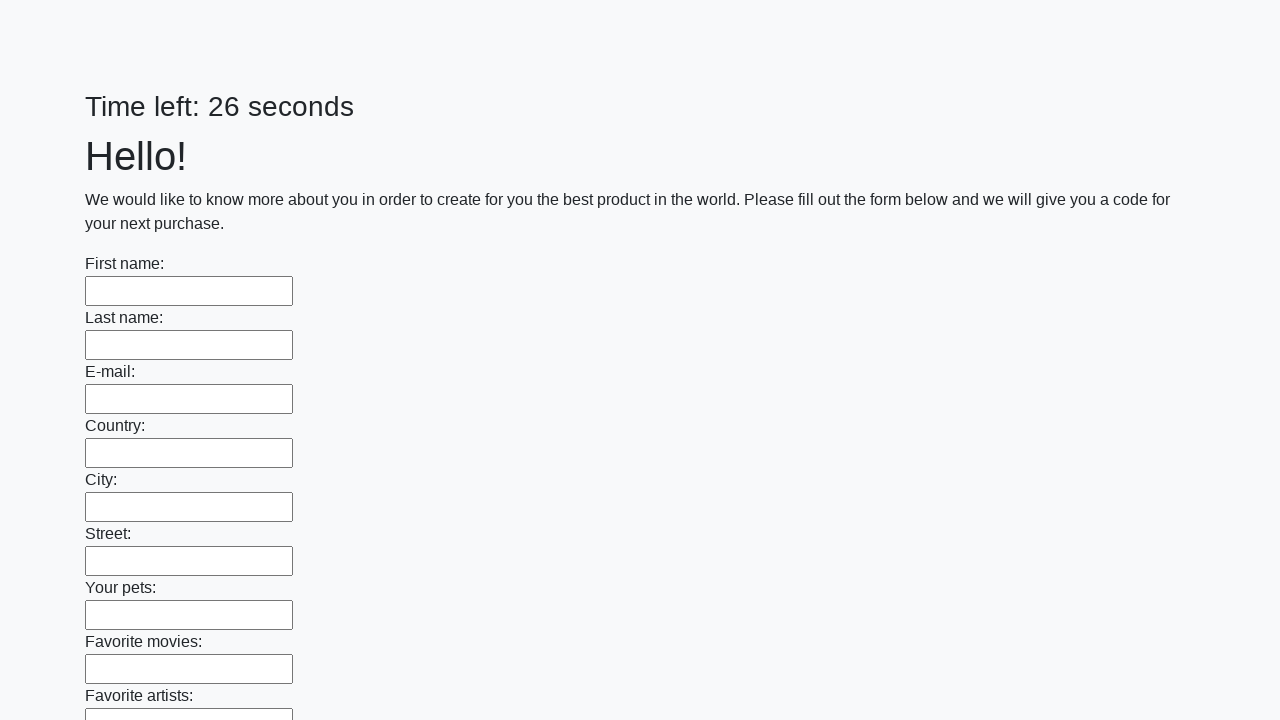

Located all input fields on the huge form
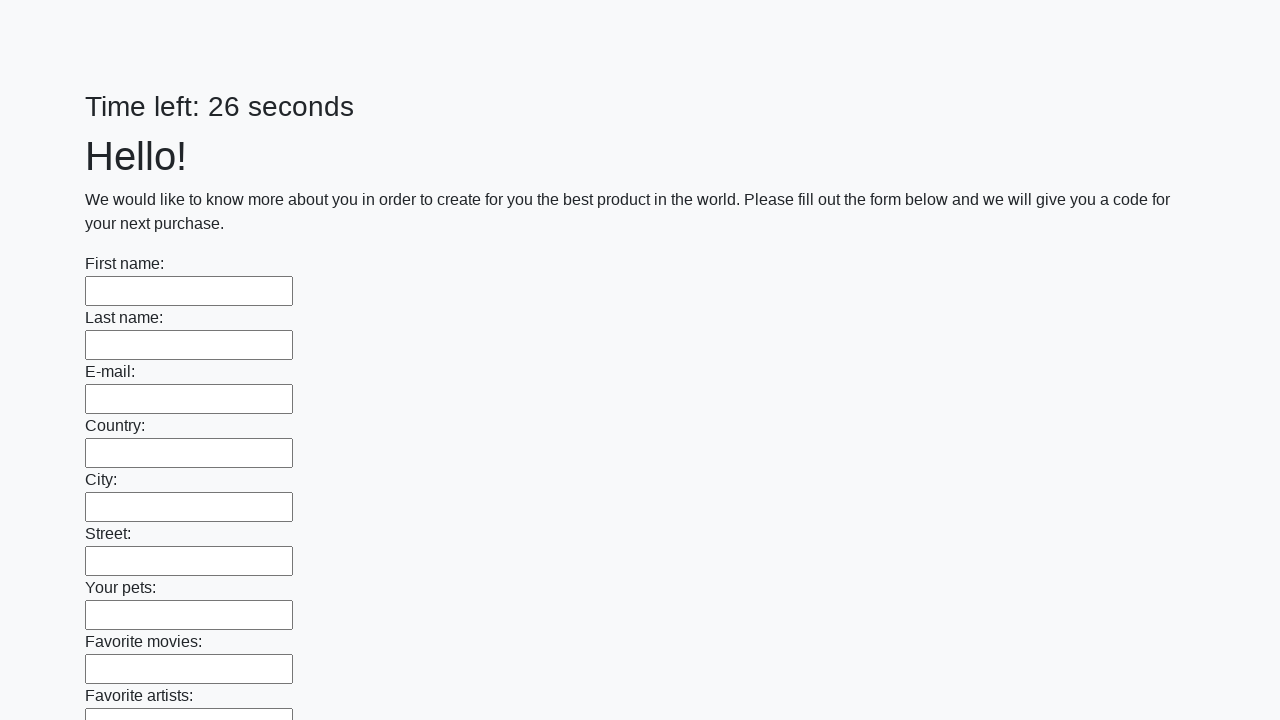

Filled input field with 'Test Response 123' on input >> nth=0
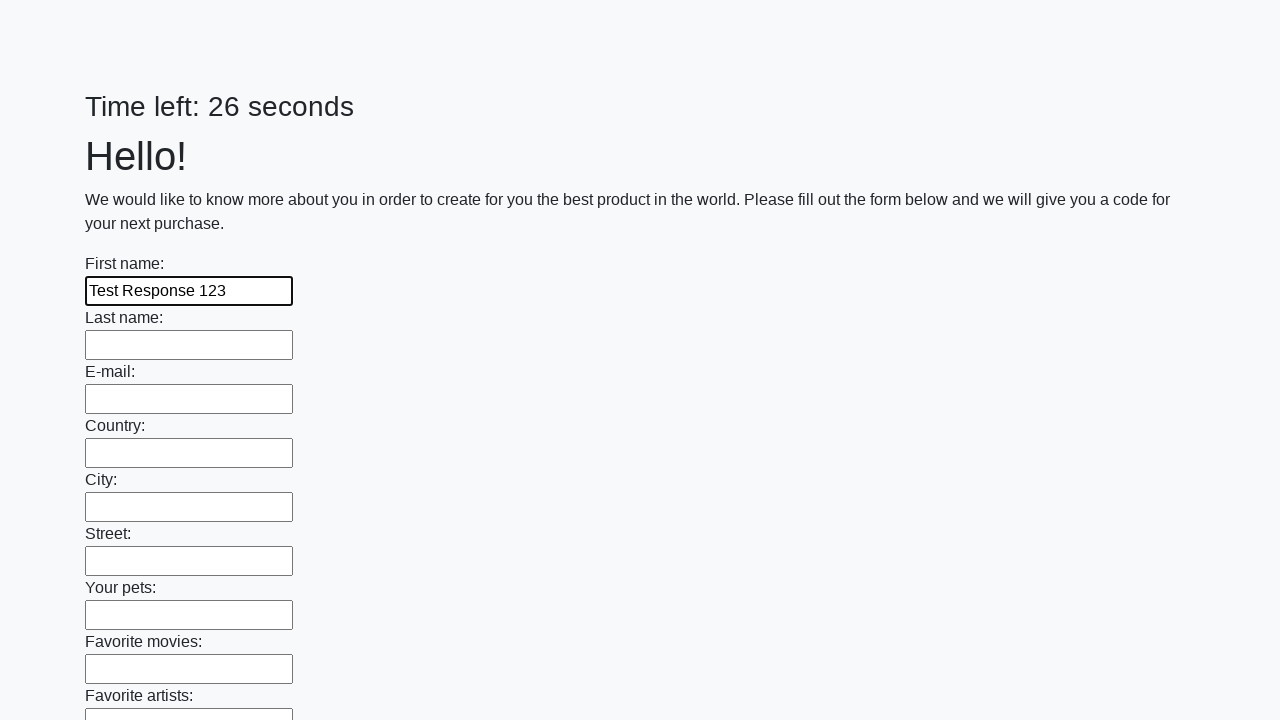

Filled input field with 'Test Response 123' on input >> nth=1
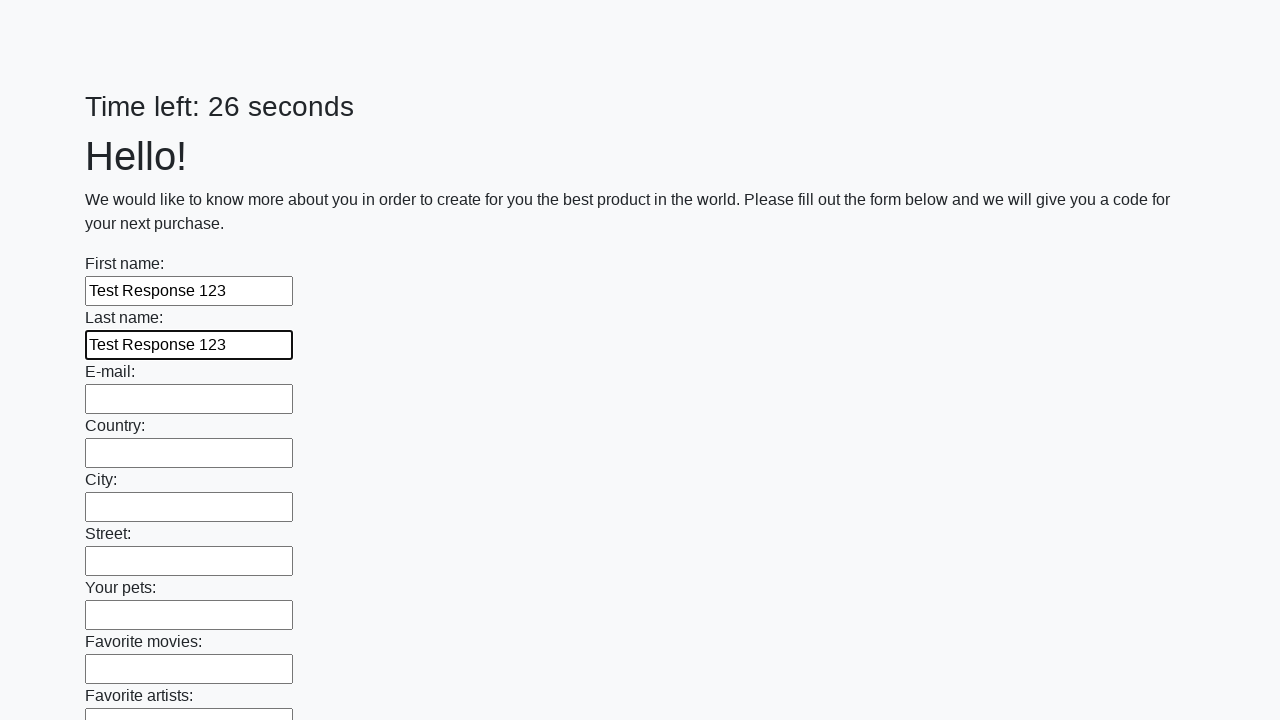

Filled input field with 'Test Response 123' on input >> nth=2
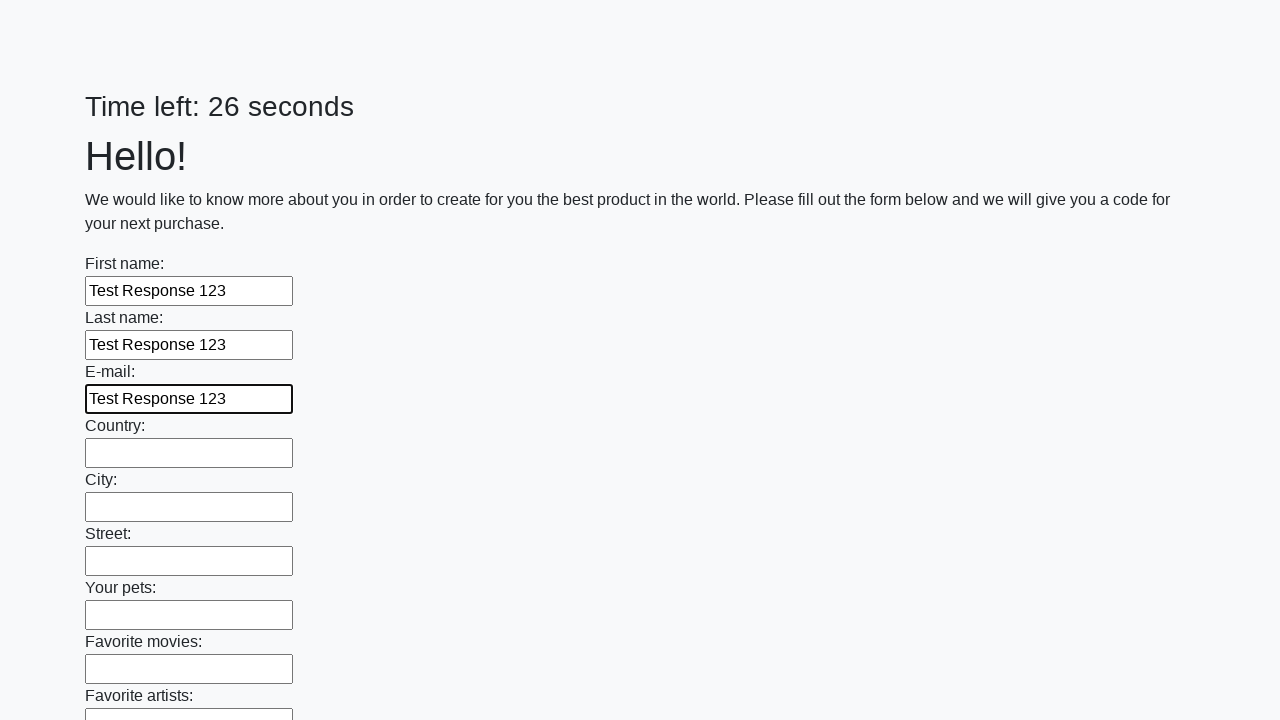

Filled input field with 'Test Response 123' on input >> nth=3
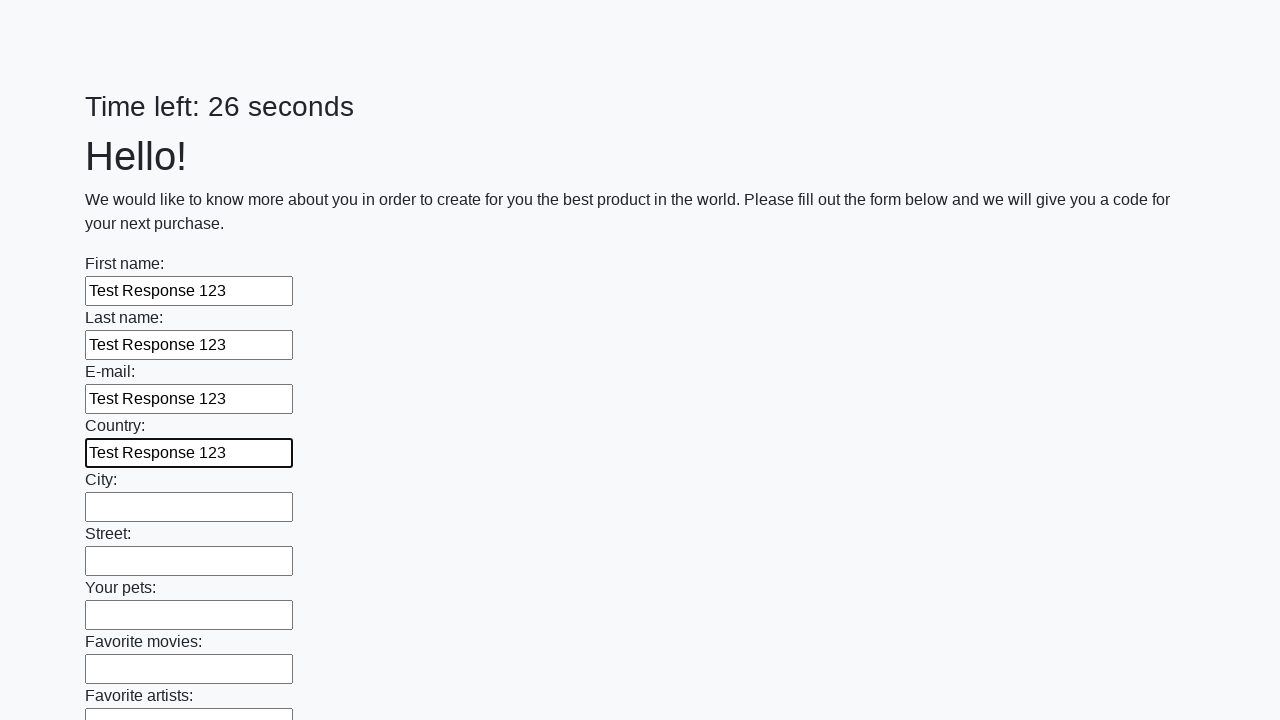

Filled input field with 'Test Response 123' on input >> nth=4
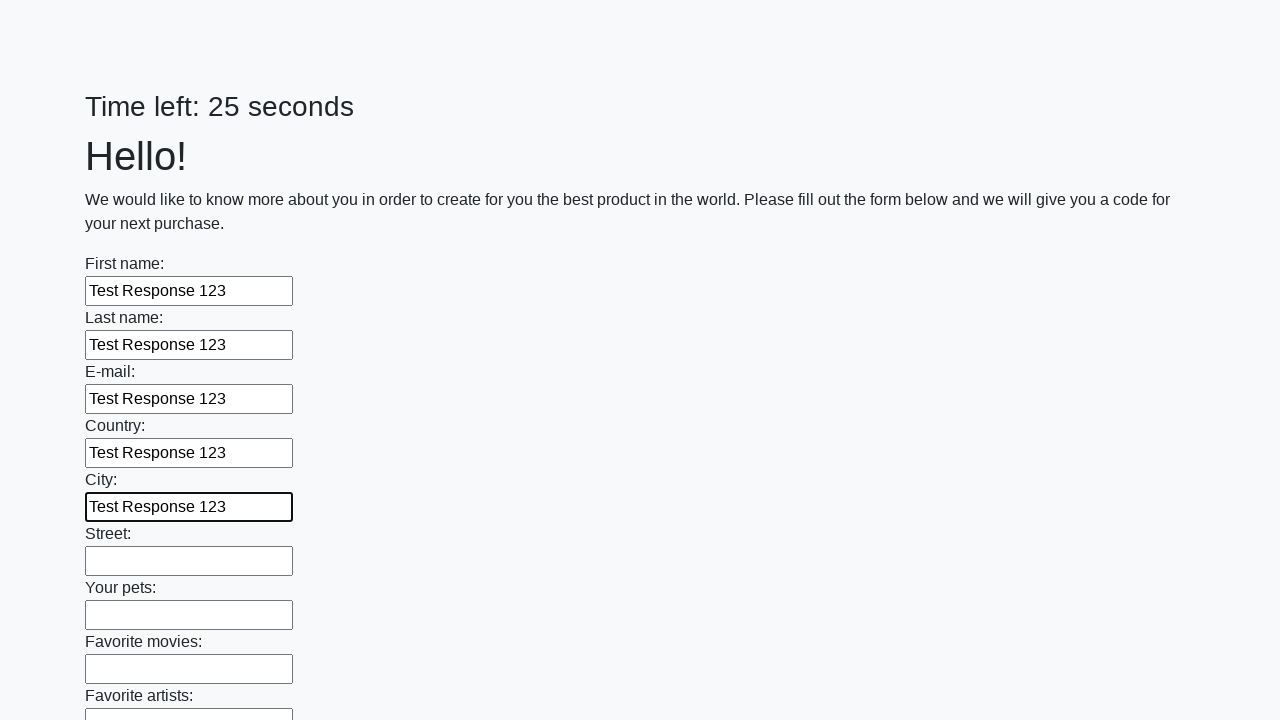

Filled input field with 'Test Response 123' on input >> nth=5
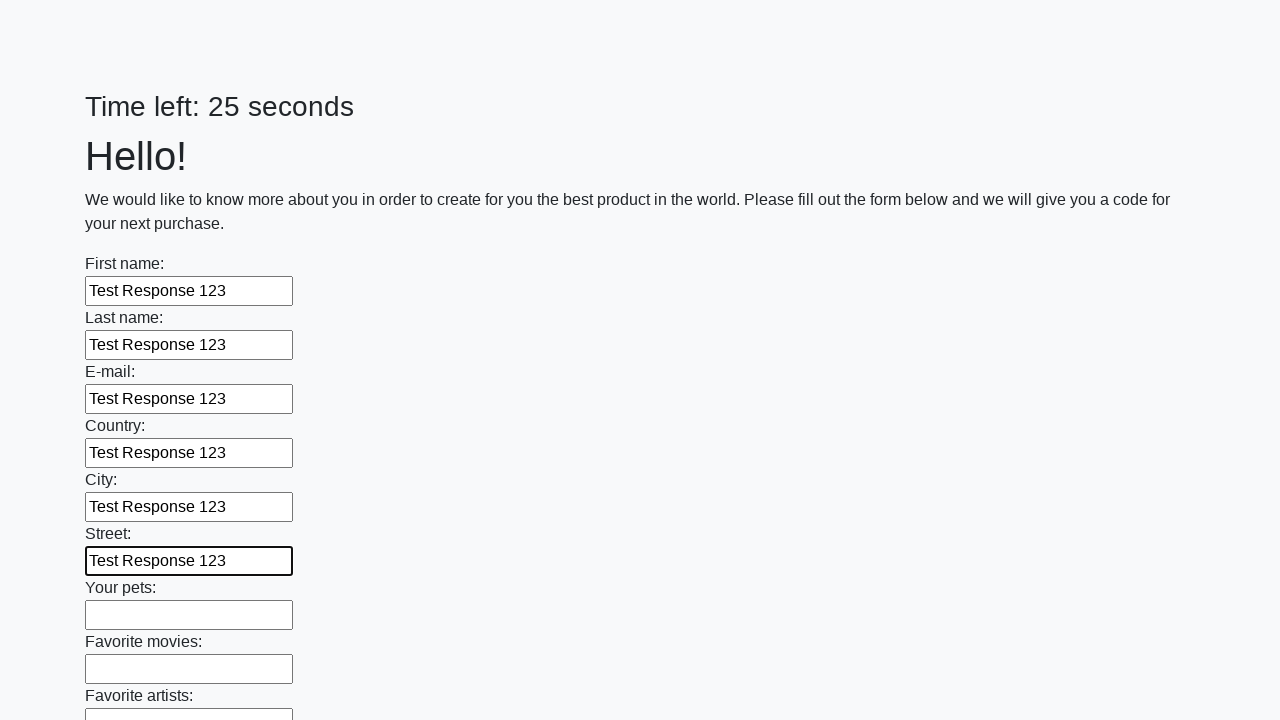

Filled input field with 'Test Response 123' on input >> nth=6
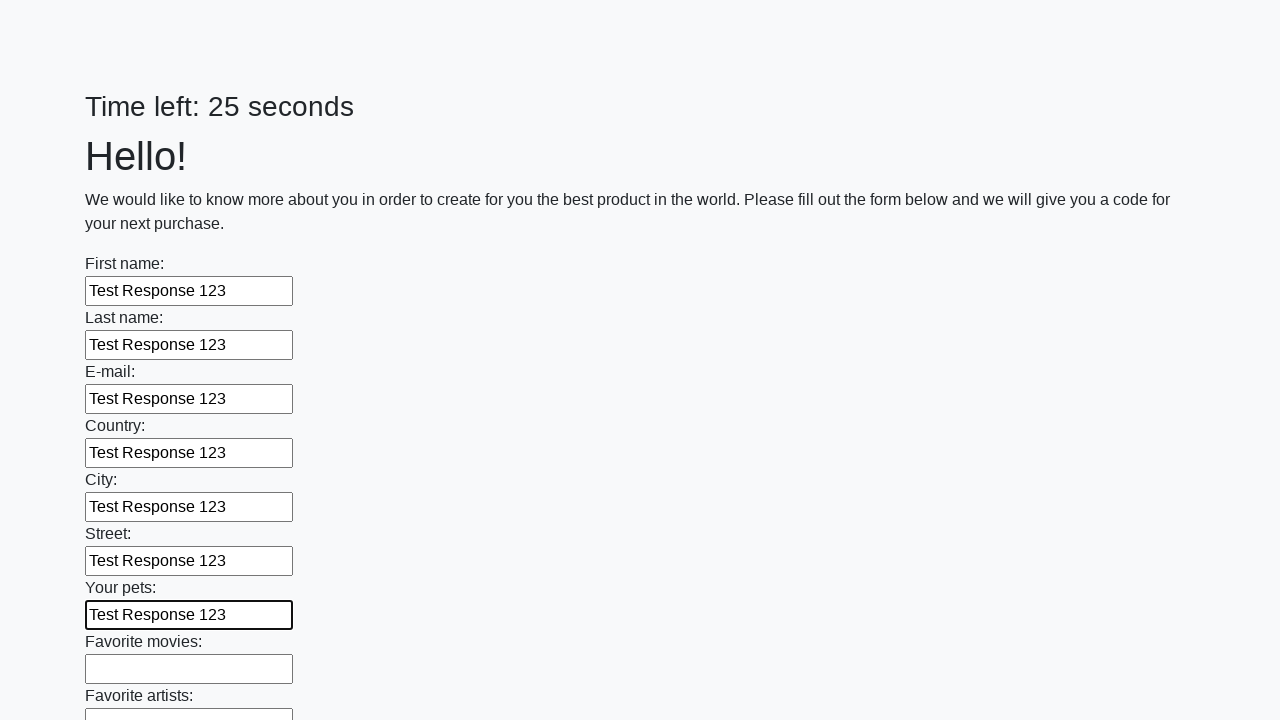

Filled input field with 'Test Response 123' on input >> nth=7
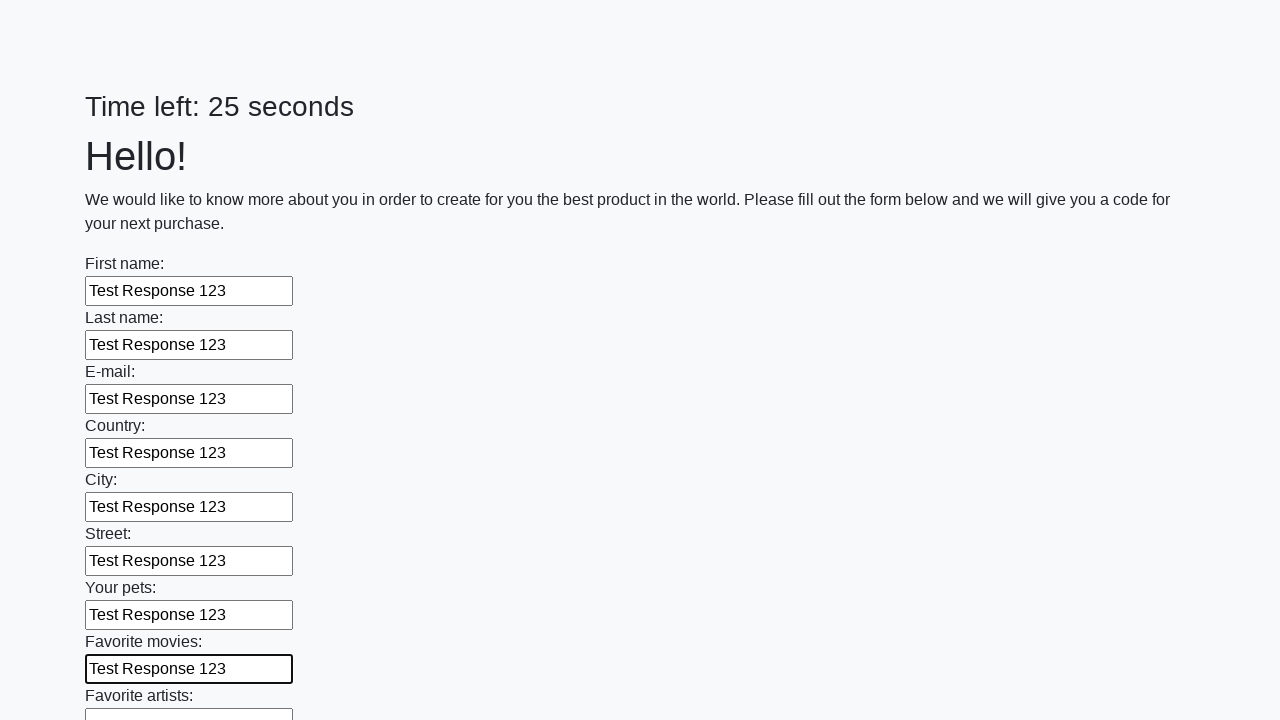

Filled input field with 'Test Response 123' on input >> nth=8
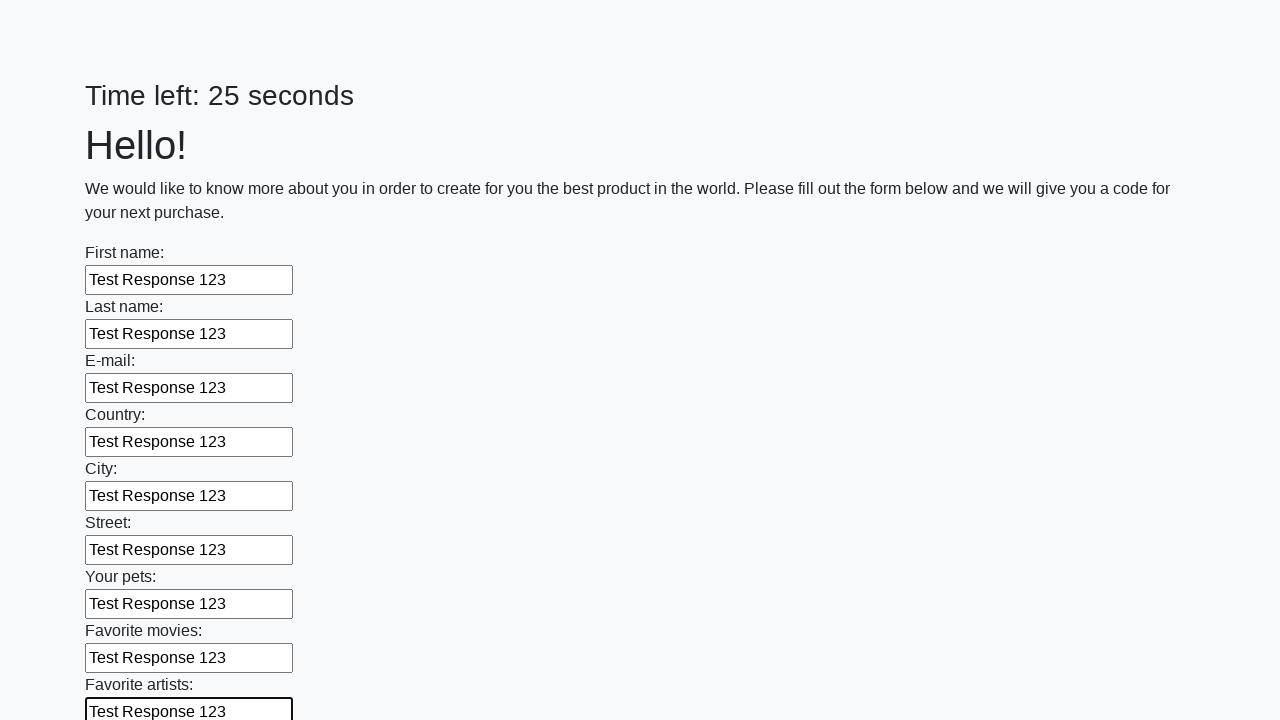

Filled input field with 'Test Response 123' on input >> nth=9
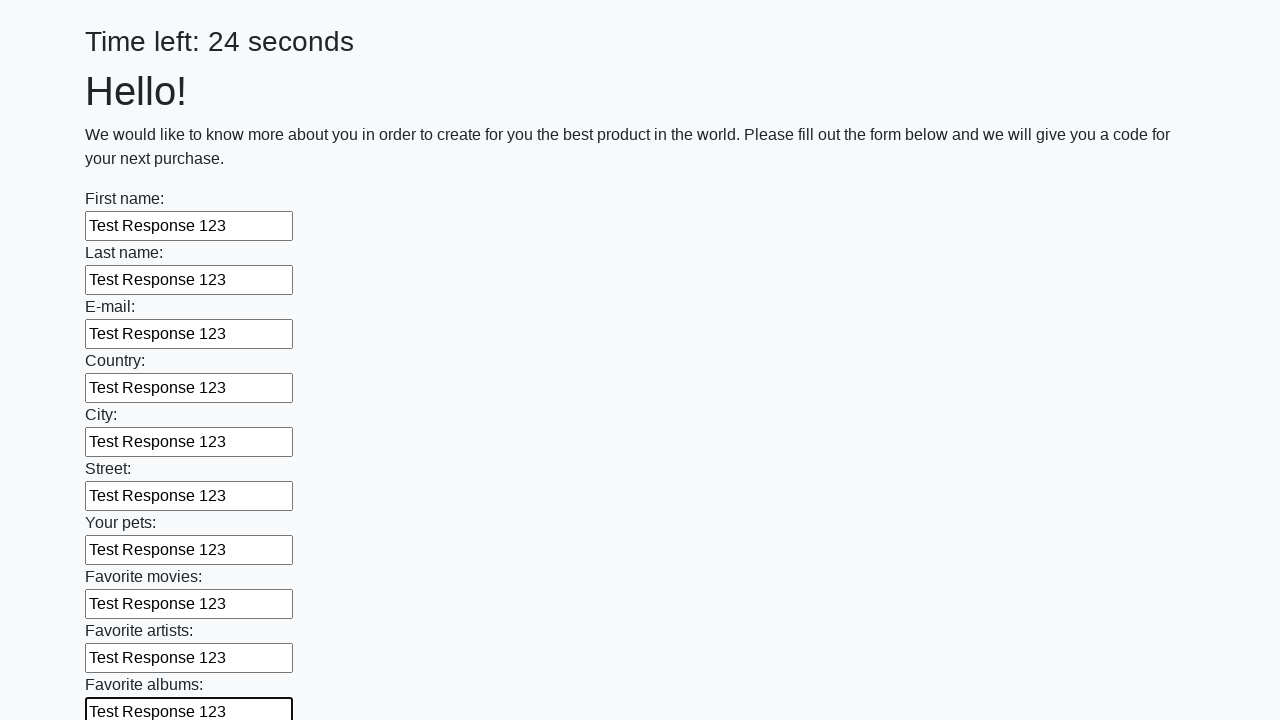

Filled input field with 'Test Response 123' on input >> nth=10
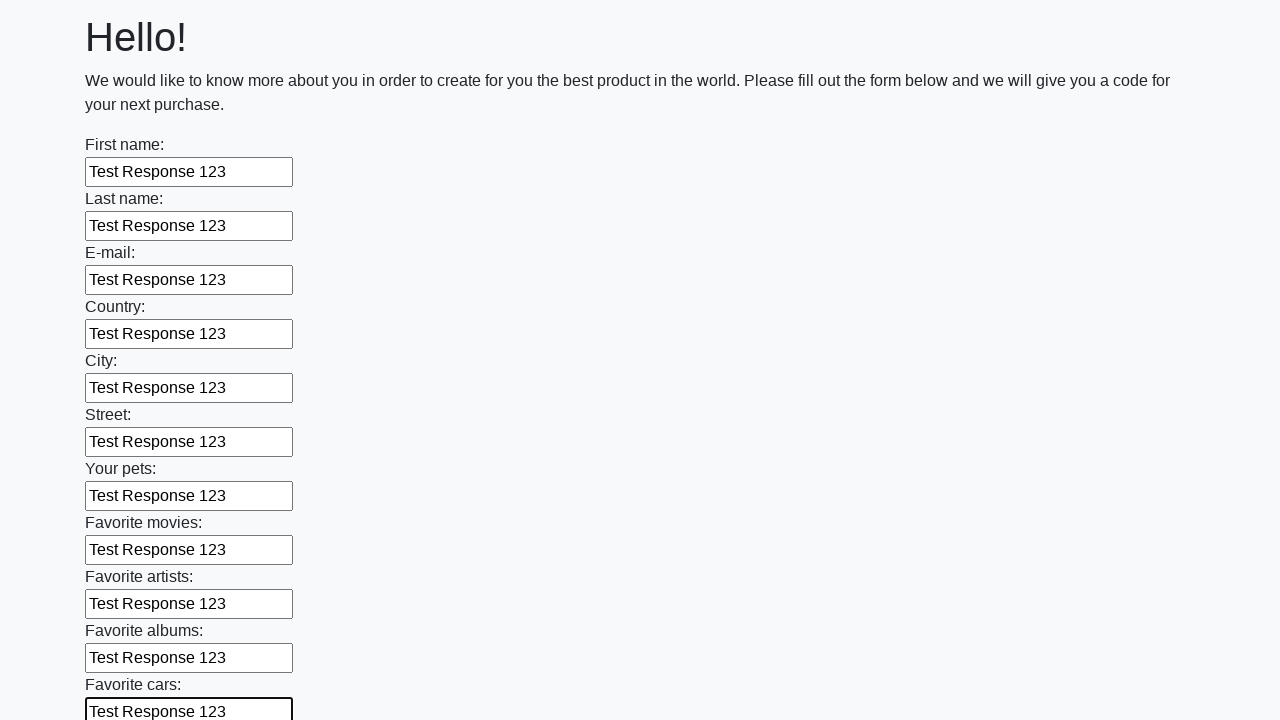

Filled input field with 'Test Response 123' on input >> nth=11
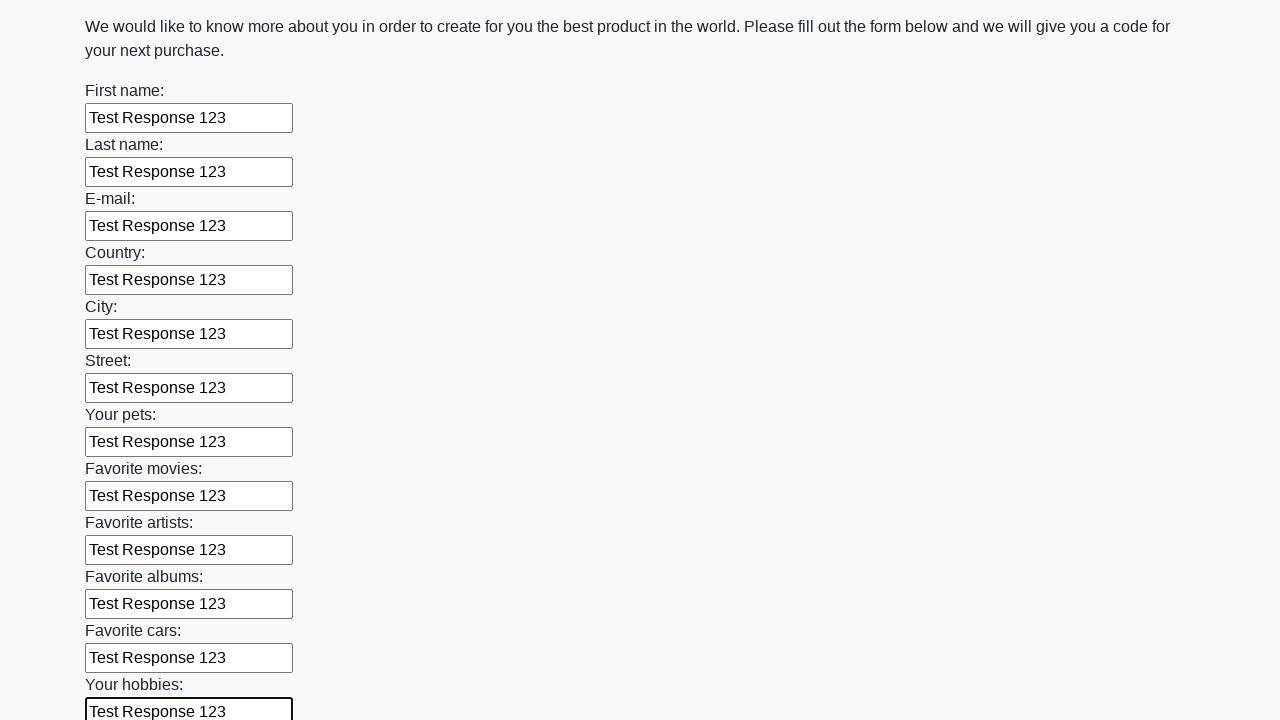

Filled input field with 'Test Response 123' on input >> nth=12
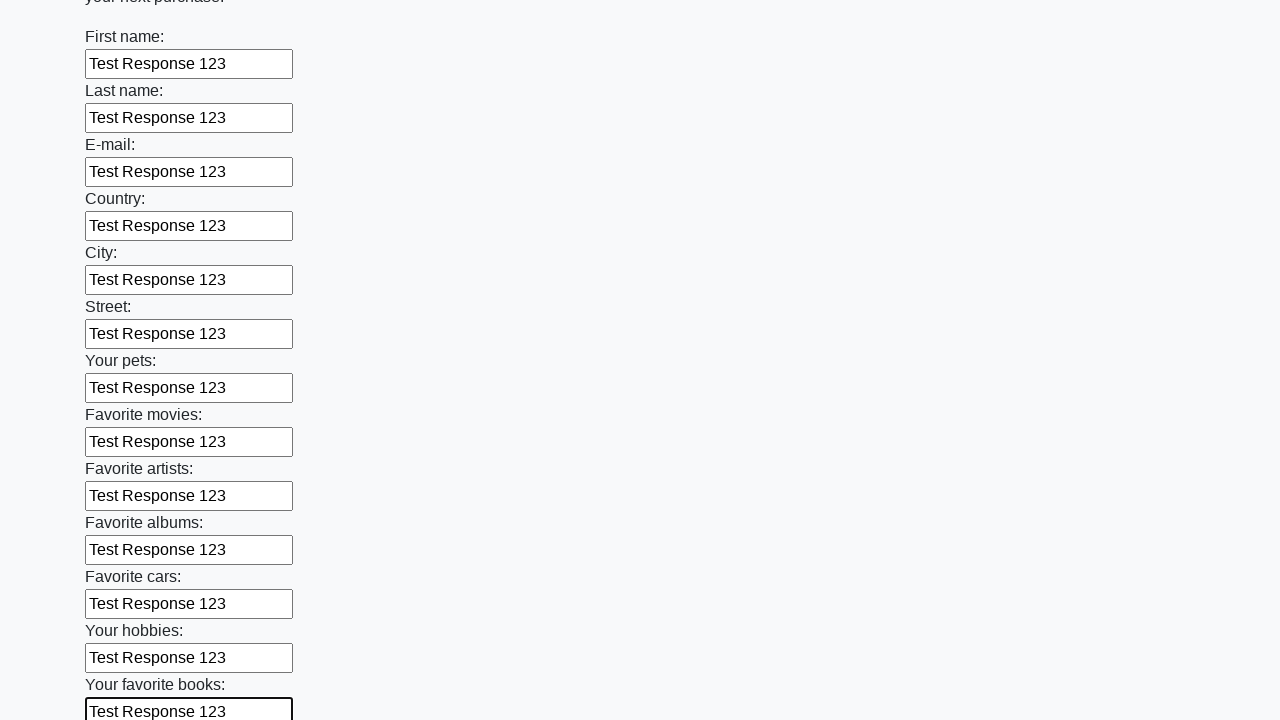

Filled input field with 'Test Response 123' on input >> nth=13
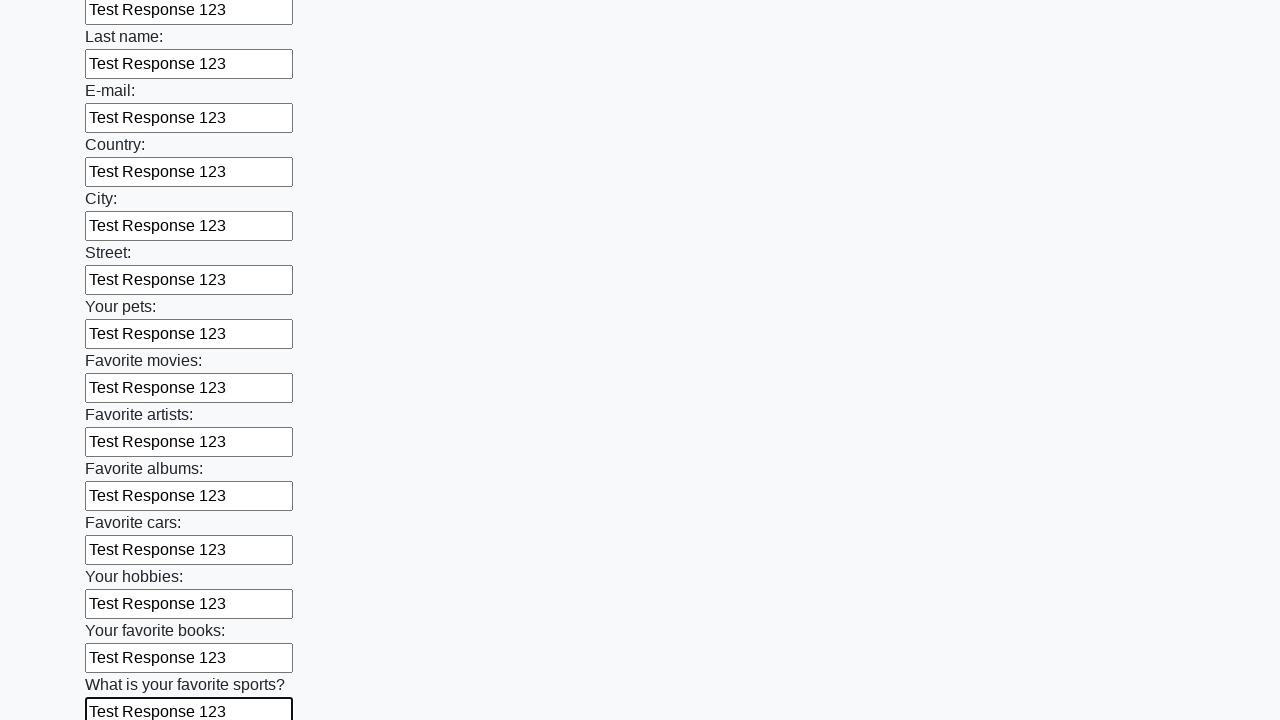

Filled input field with 'Test Response 123' on input >> nth=14
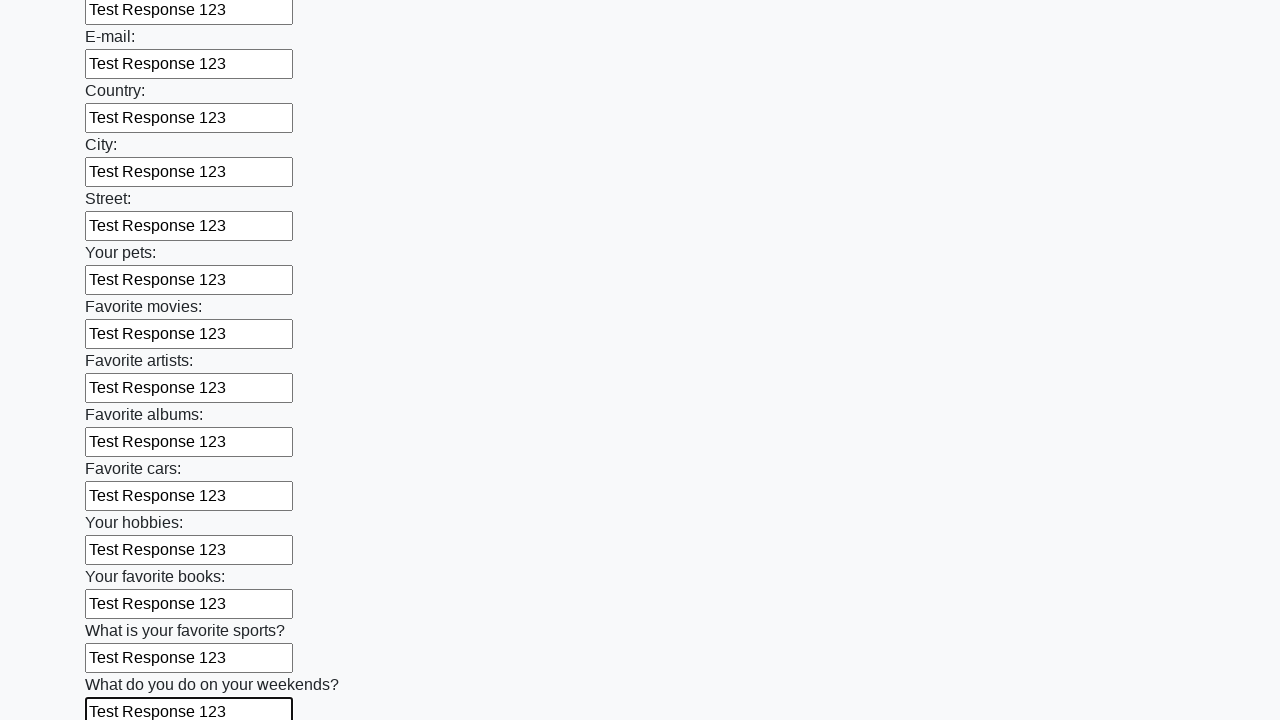

Filled input field with 'Test Response 123' on input >> nth=15
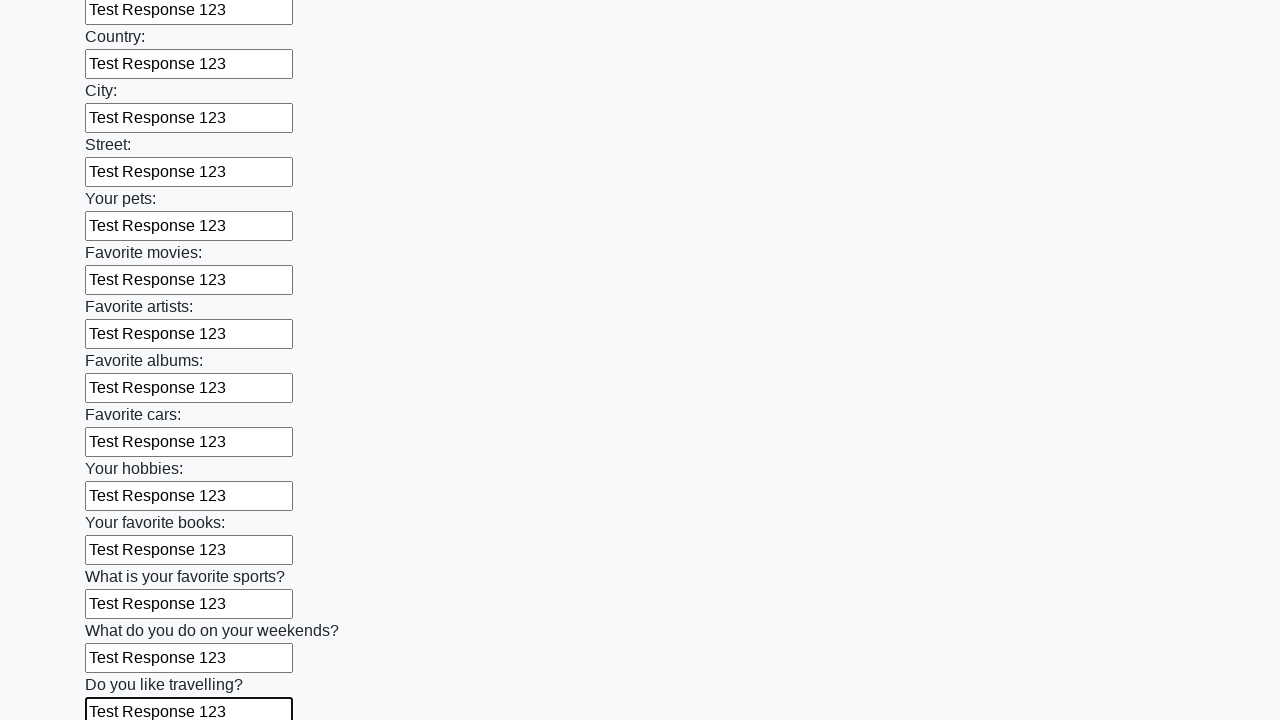

Filled input field with 'Test Response 123' on input >> nth=16
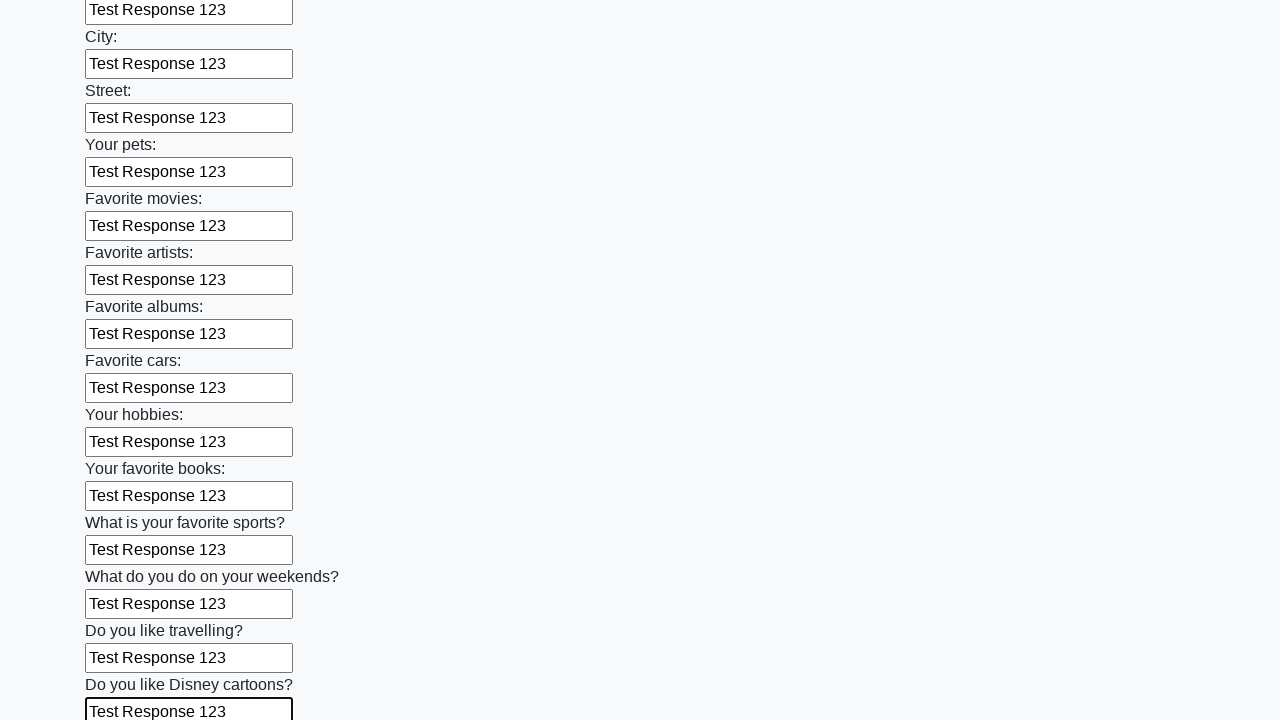

Filled input field with 'Test Response 123' on input >> nth=17
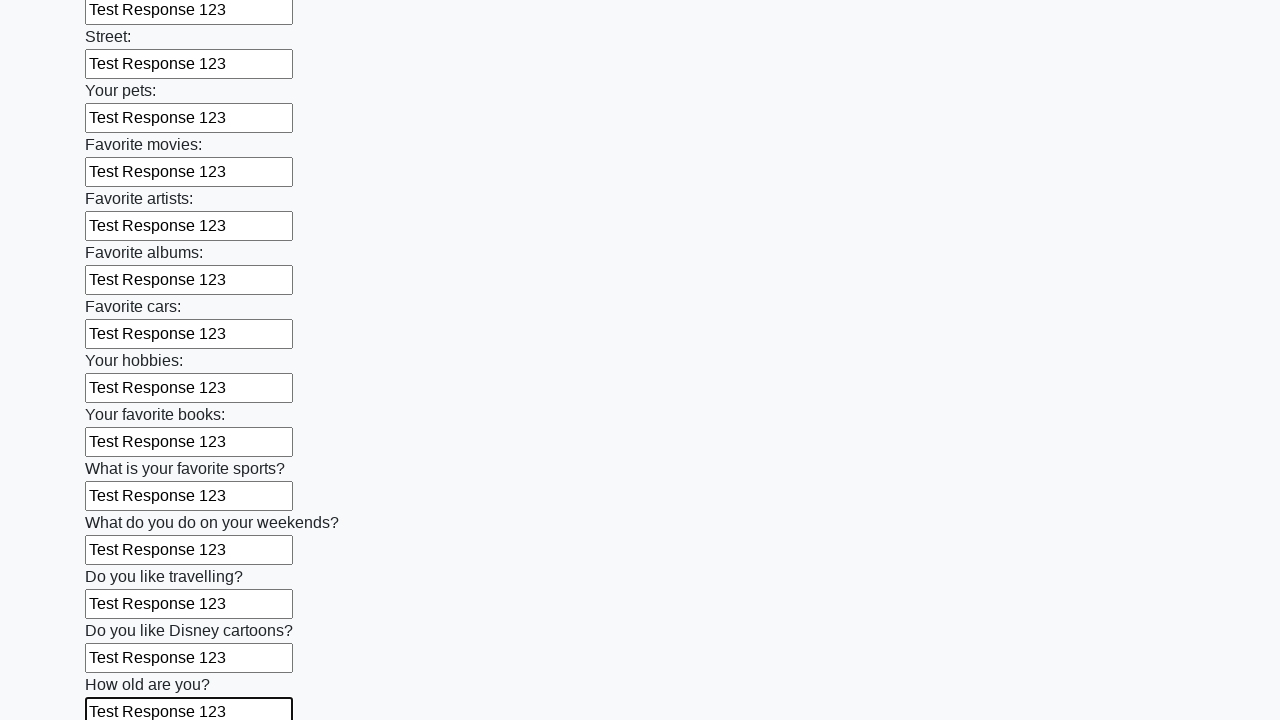

Filled input field with 'Test Response 123' on input >> nth=18
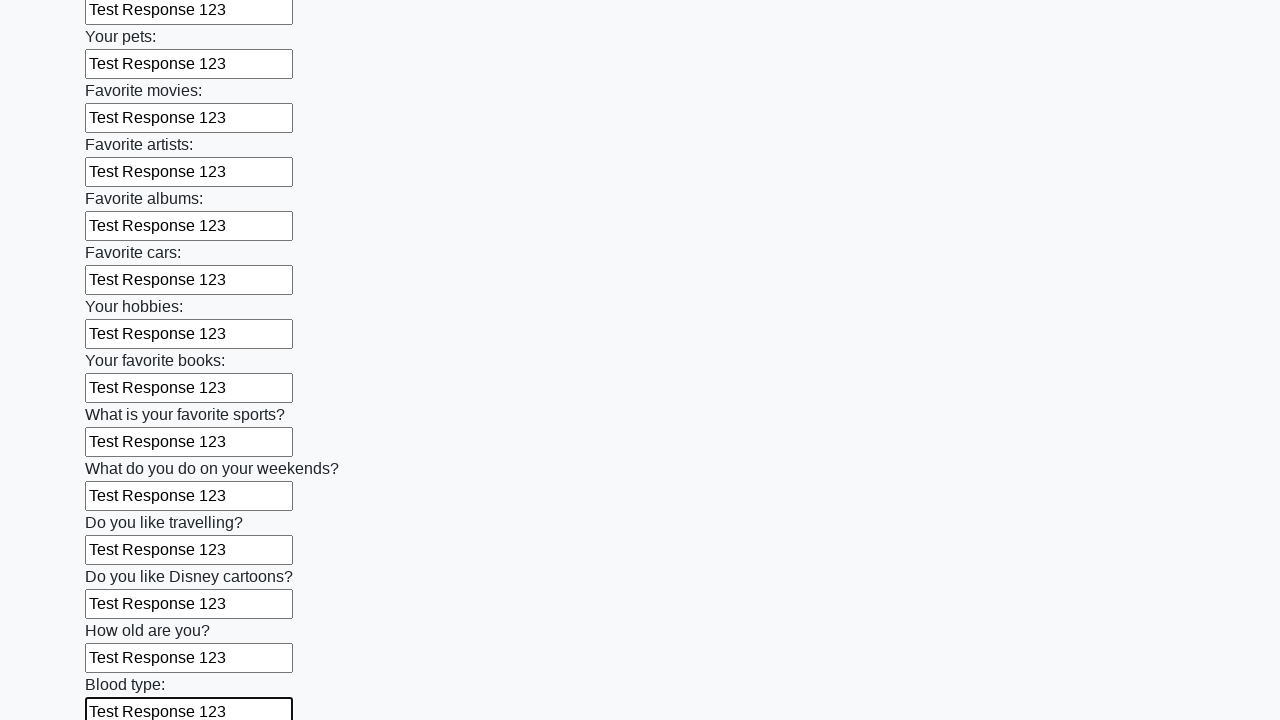

Filled input field with 'Test Response 123' on input >> nth=19
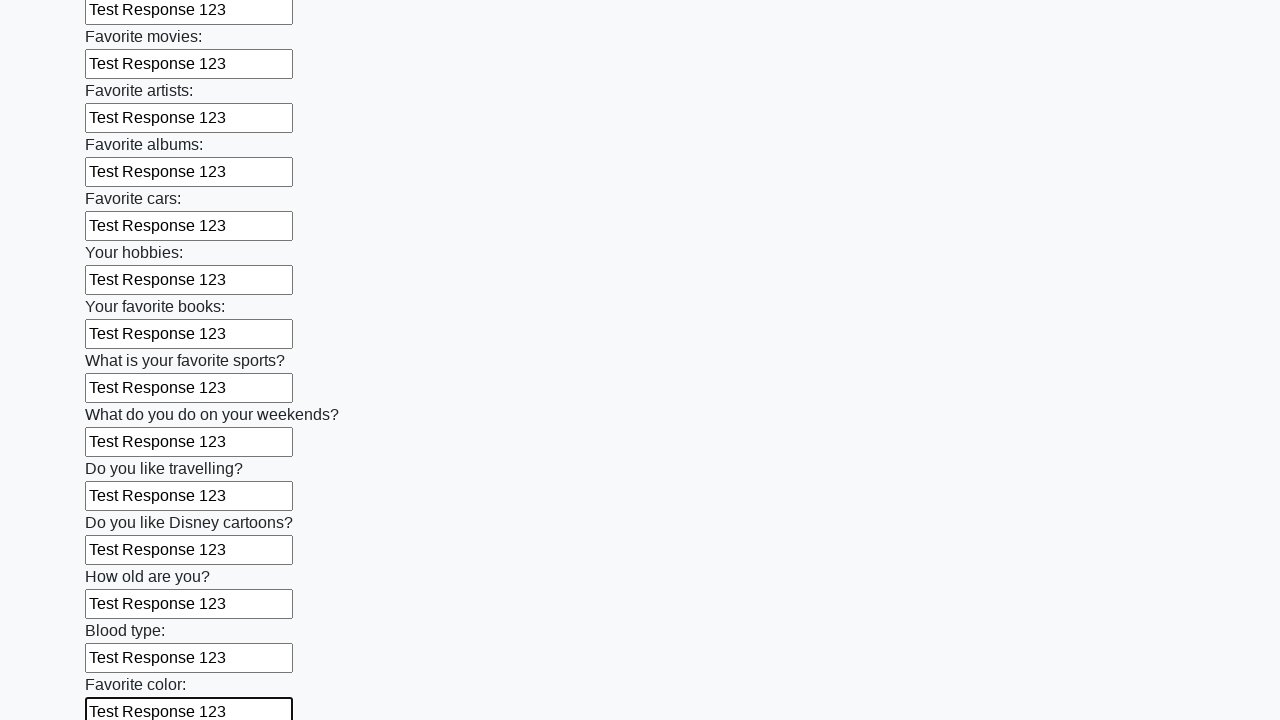

Filled input field with 'Test Response 123' on input >> nth=20
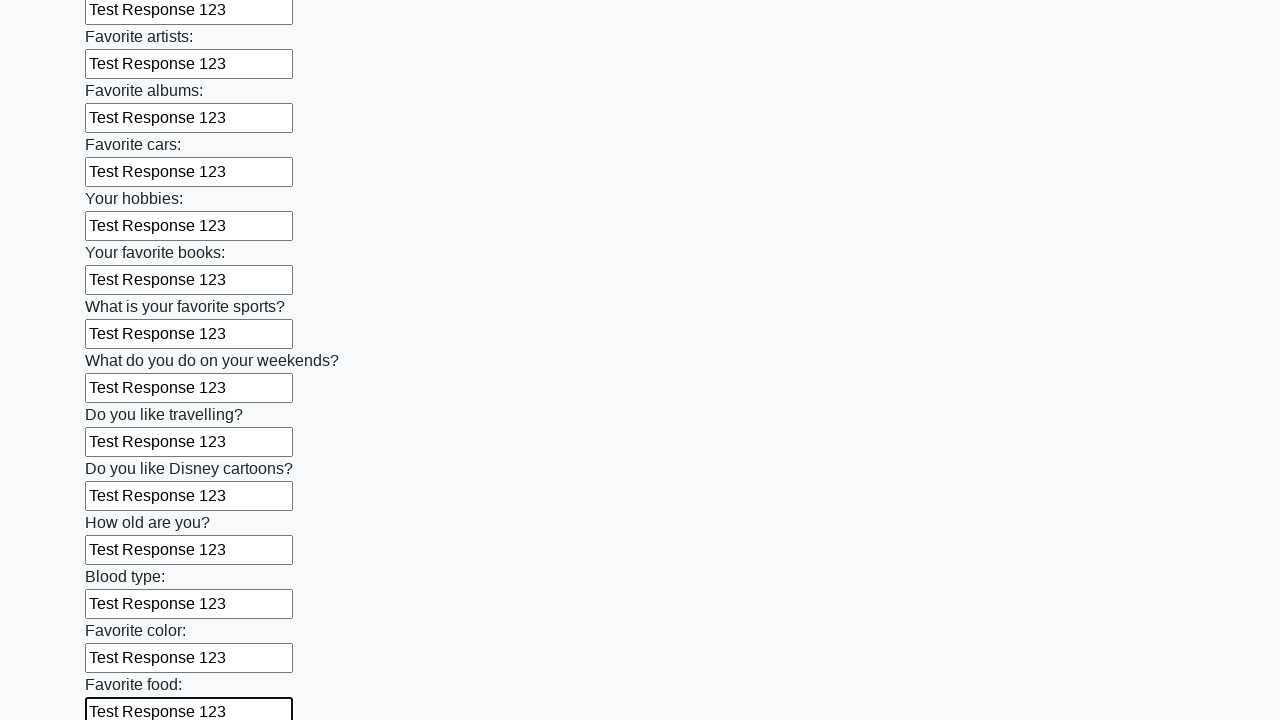

Filled input field with 'Test Response 123' on input >> nth=21
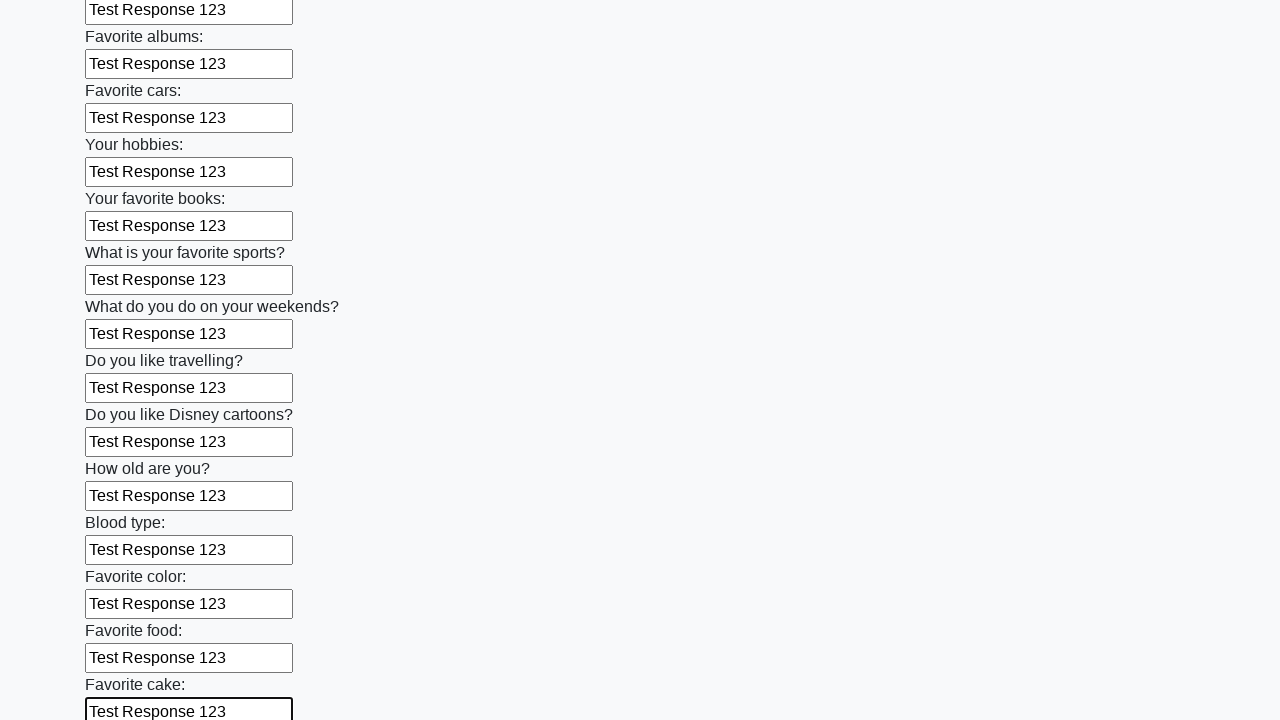

Filled input field with 'Test Response 123' on input >> nth=22
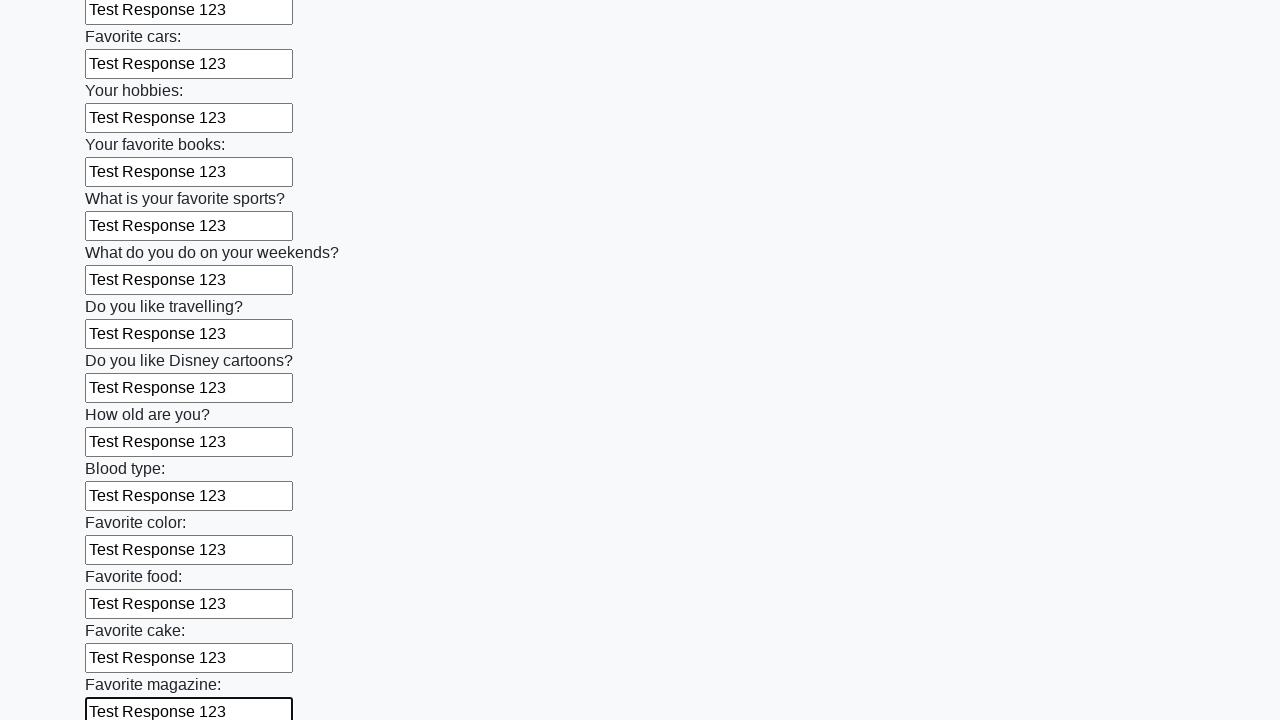

Filled input field with 'Test Response 123' on input >> nth=23
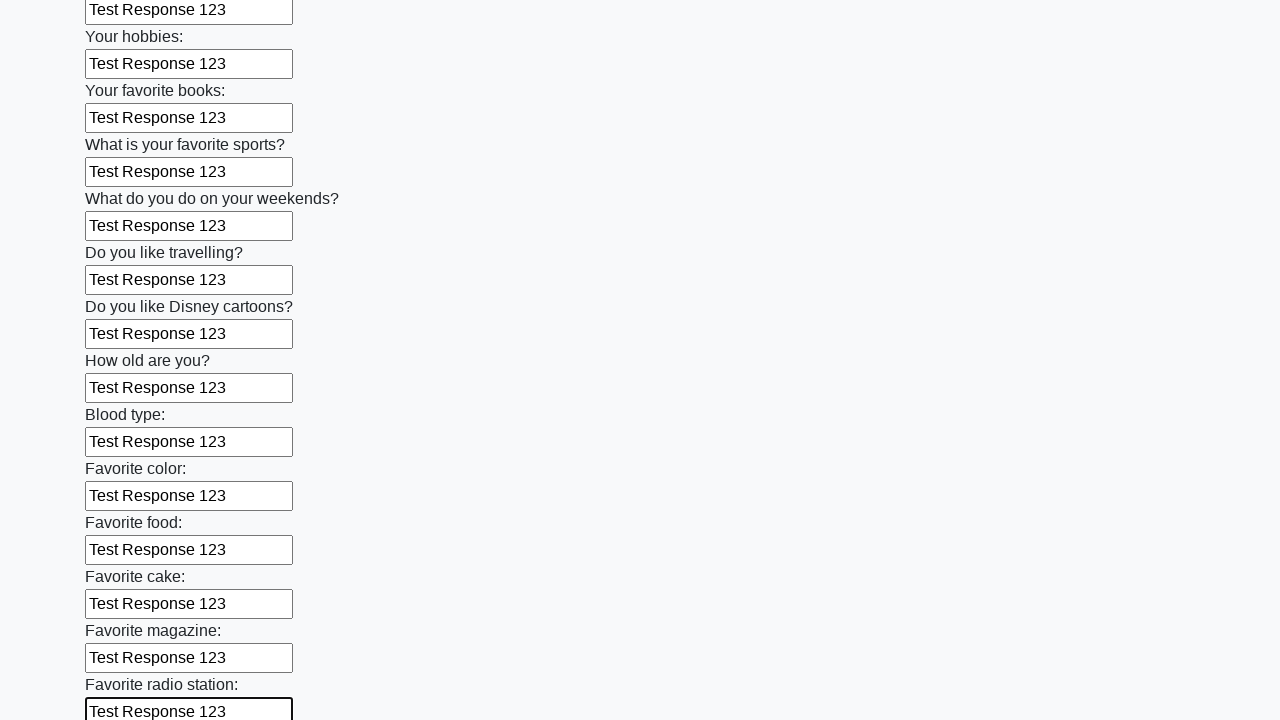

Filled input field with 'Test Response 123' on input >> nth=24
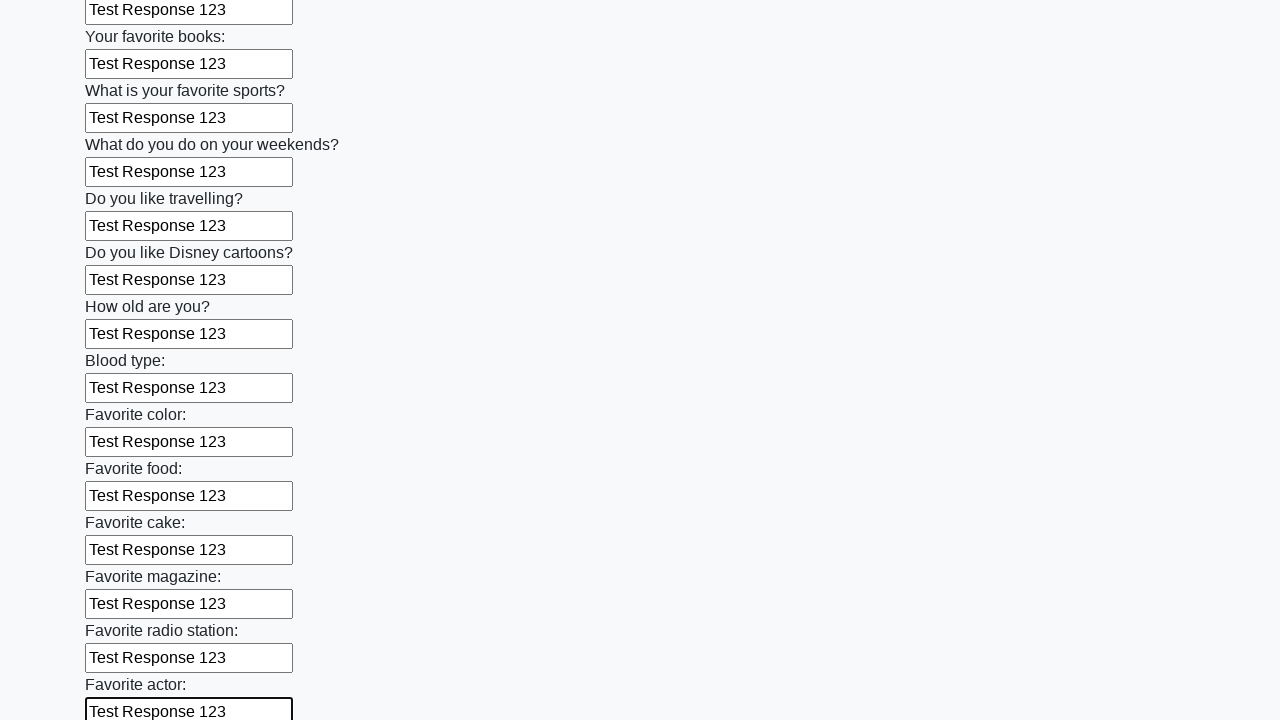

Filled input field with 'Test Response 123' on input >> nth=25
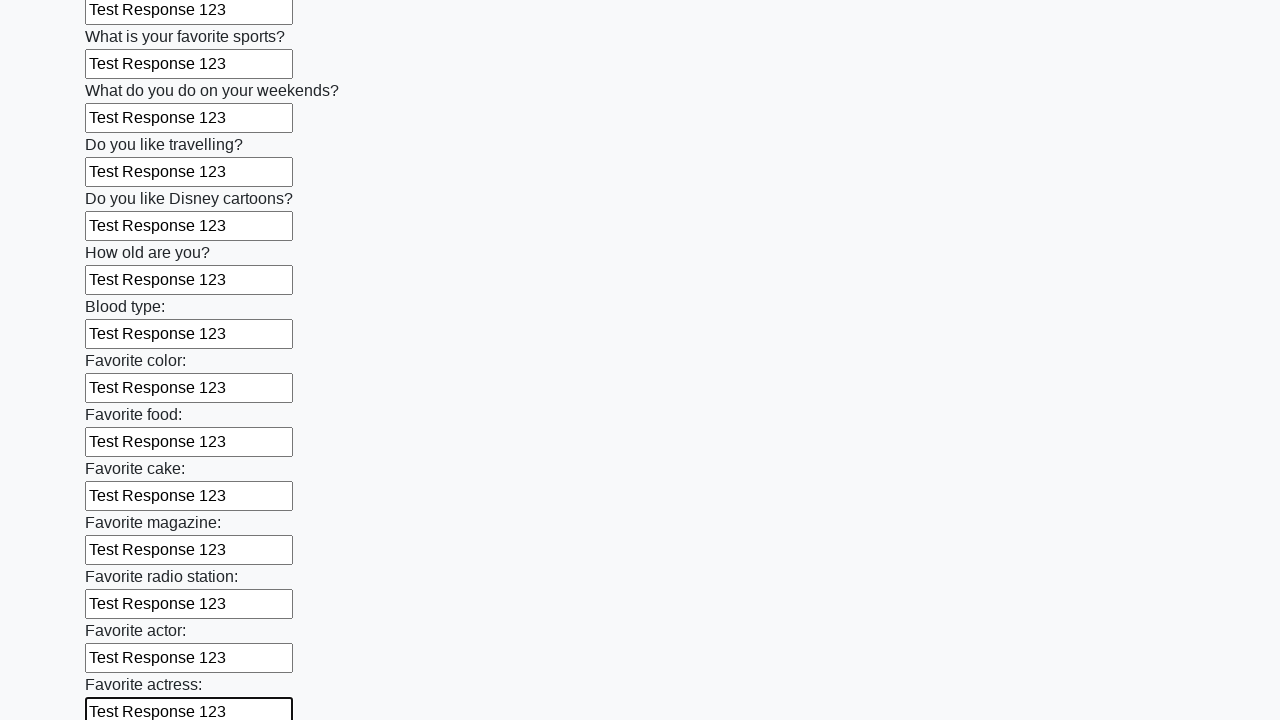

Filled input field with 'Test Response 123' on input >> nth=26
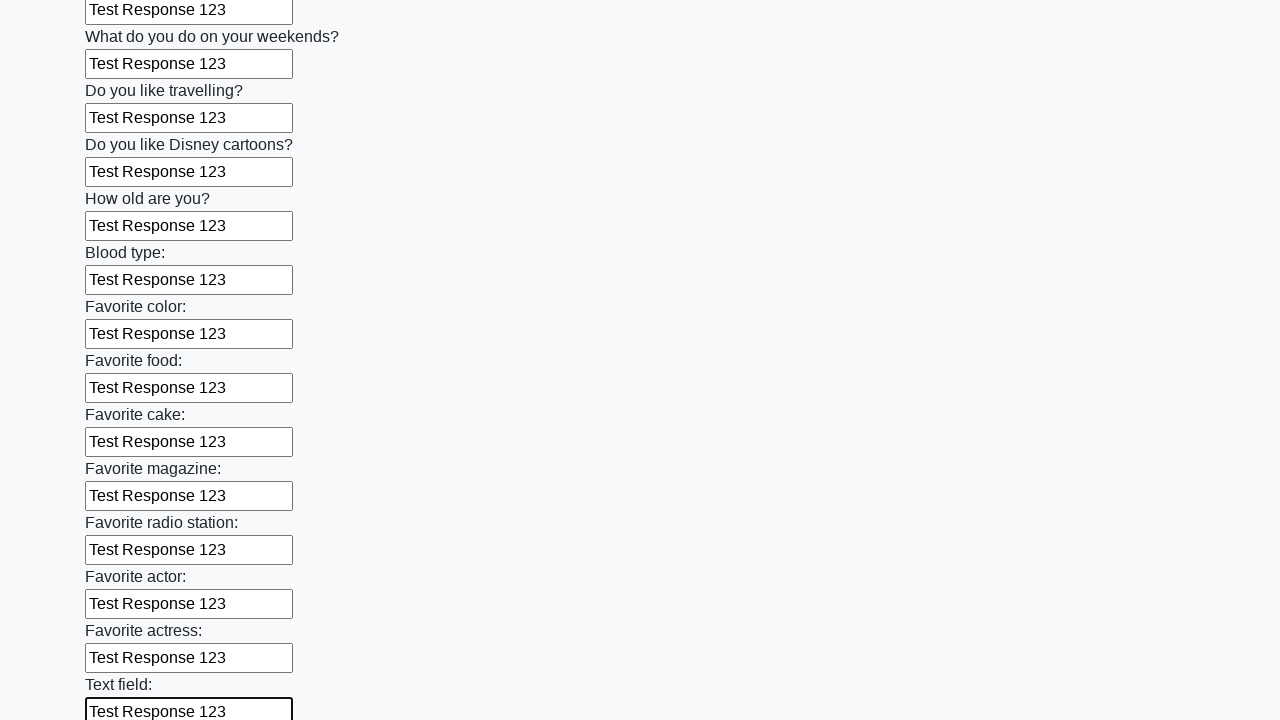

Filled input field with 'Test Response 123' on input >> nth=27
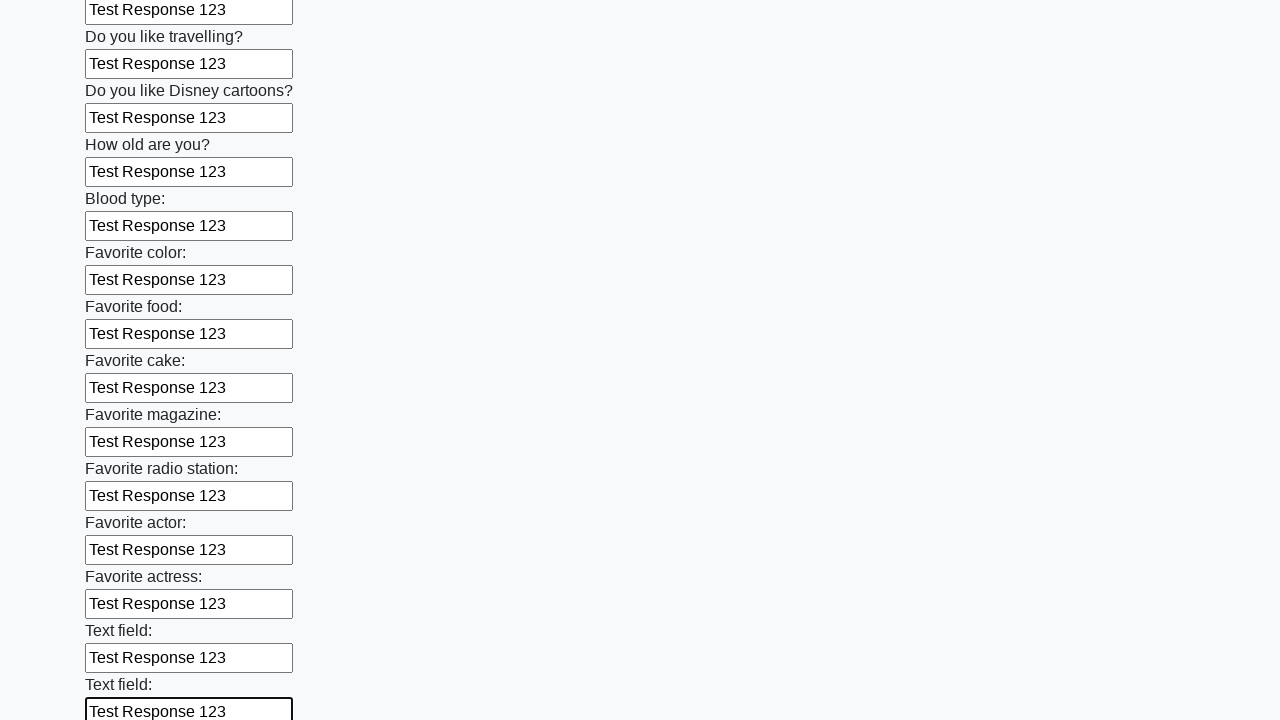

Filled input field with 'Test Response 123' on input >> nth=28
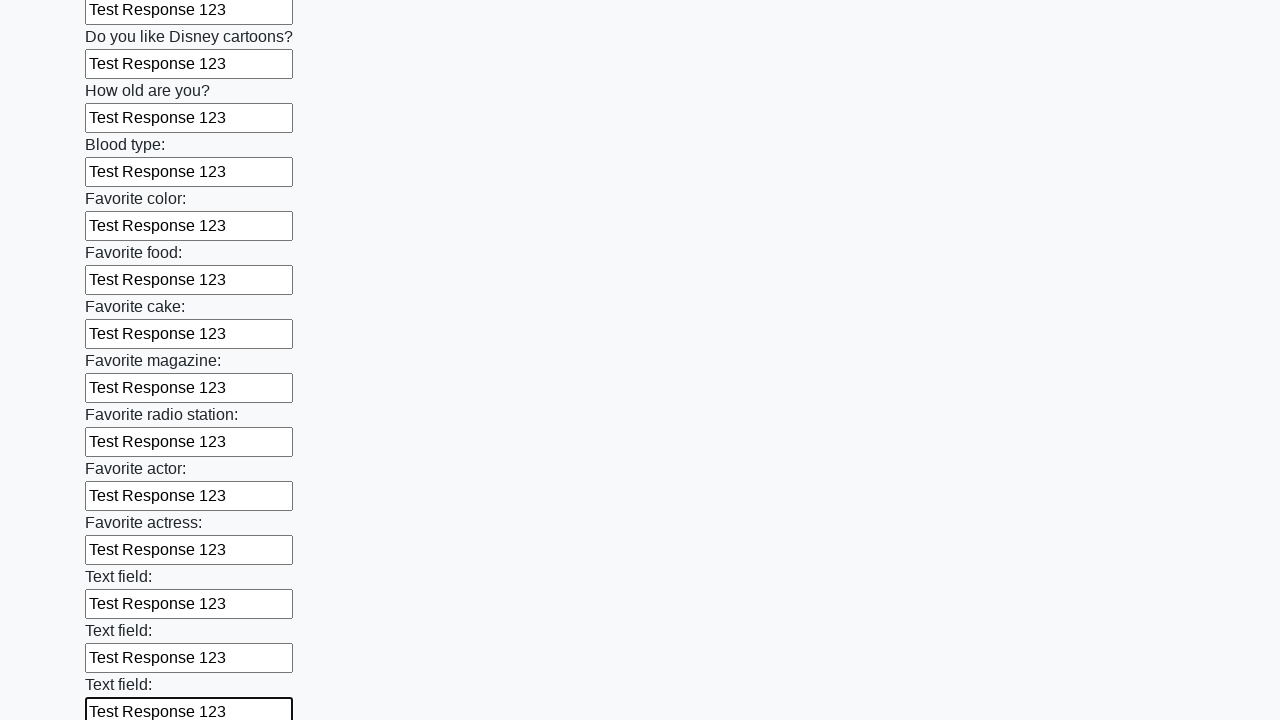

Filled input field with 'Test Response 123' on input >> nth=29
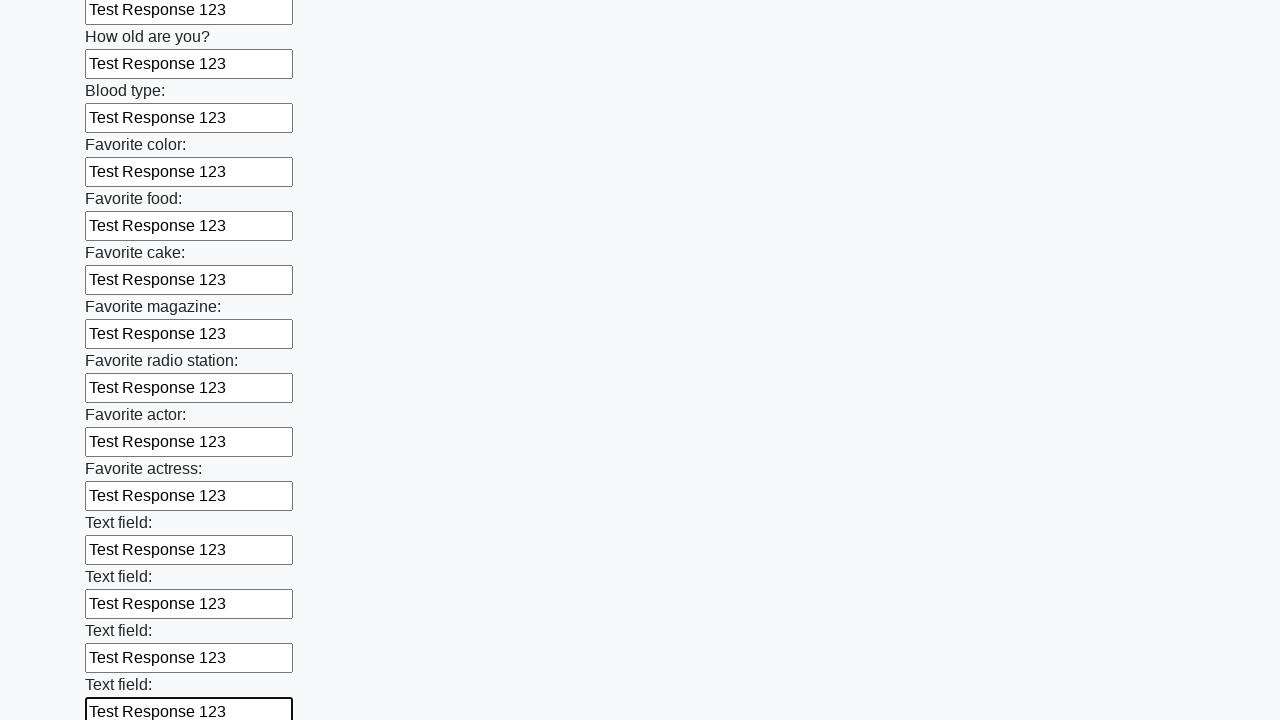

Filled input field with 'Test Response 123' on input >> nth=30
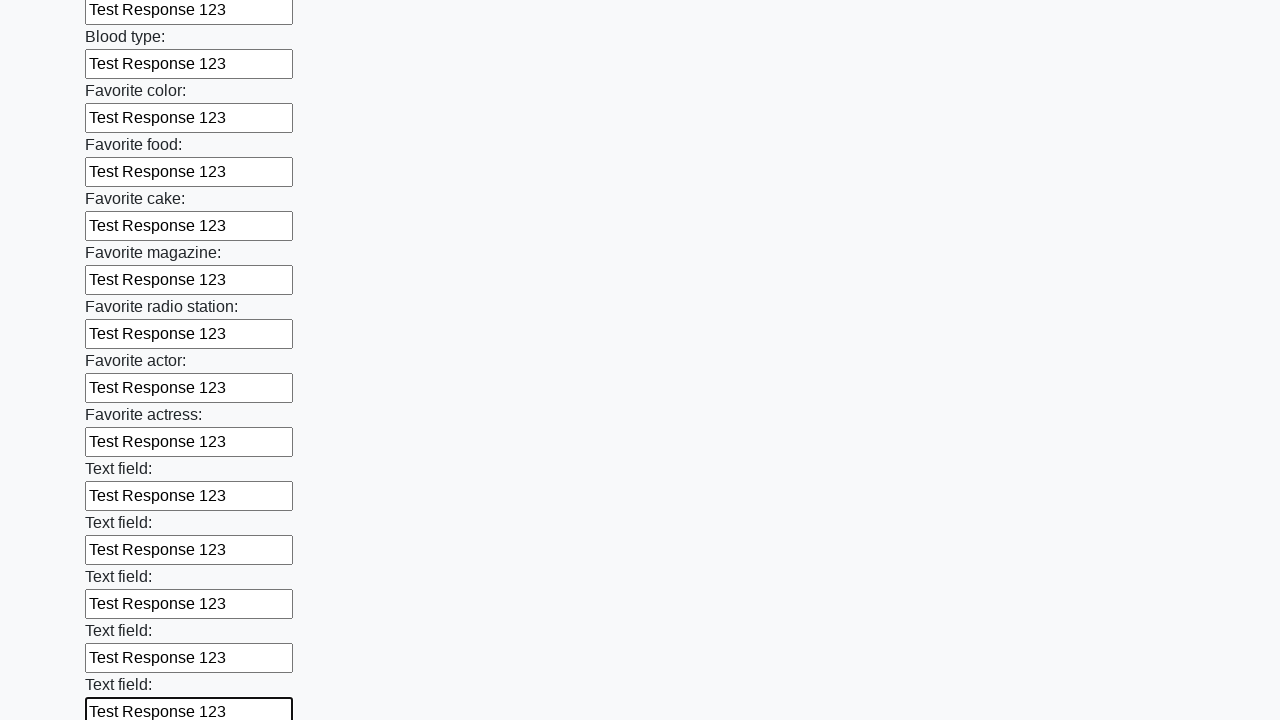

Filled input field with 'Test Response 123' on input >> nth=31
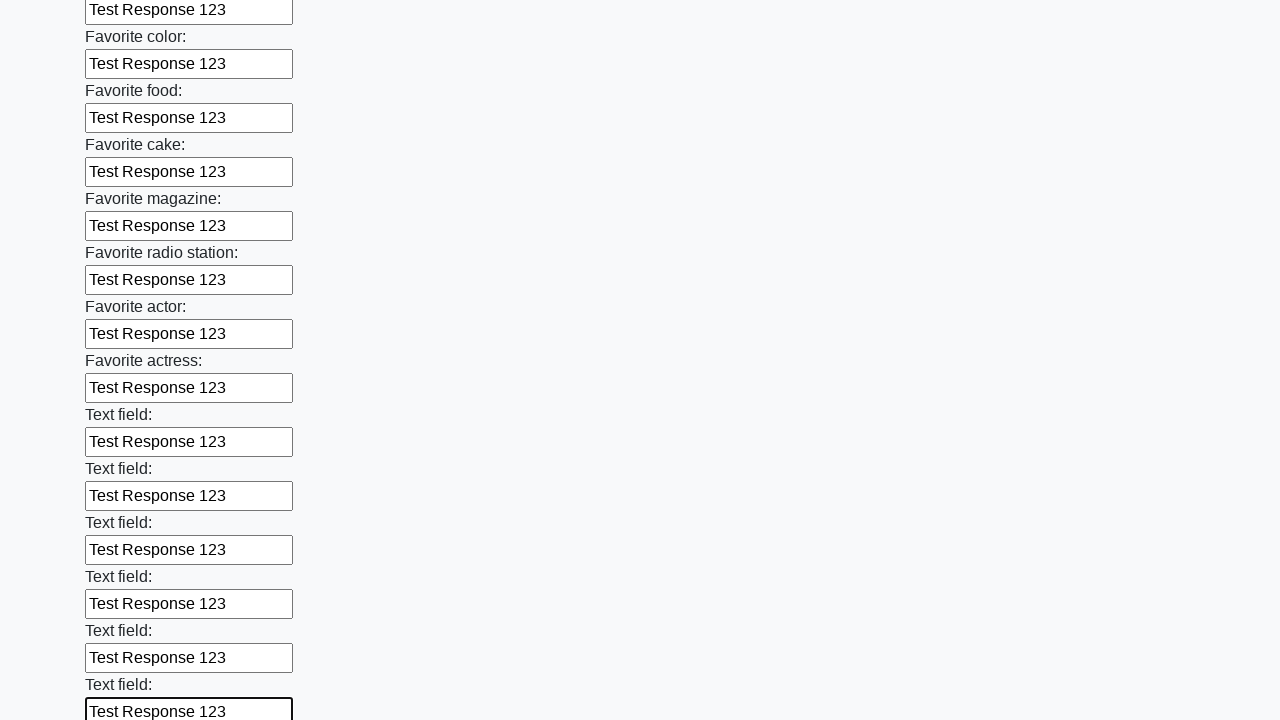

Filled input field with 'Test Response 123' on input >> nth=32
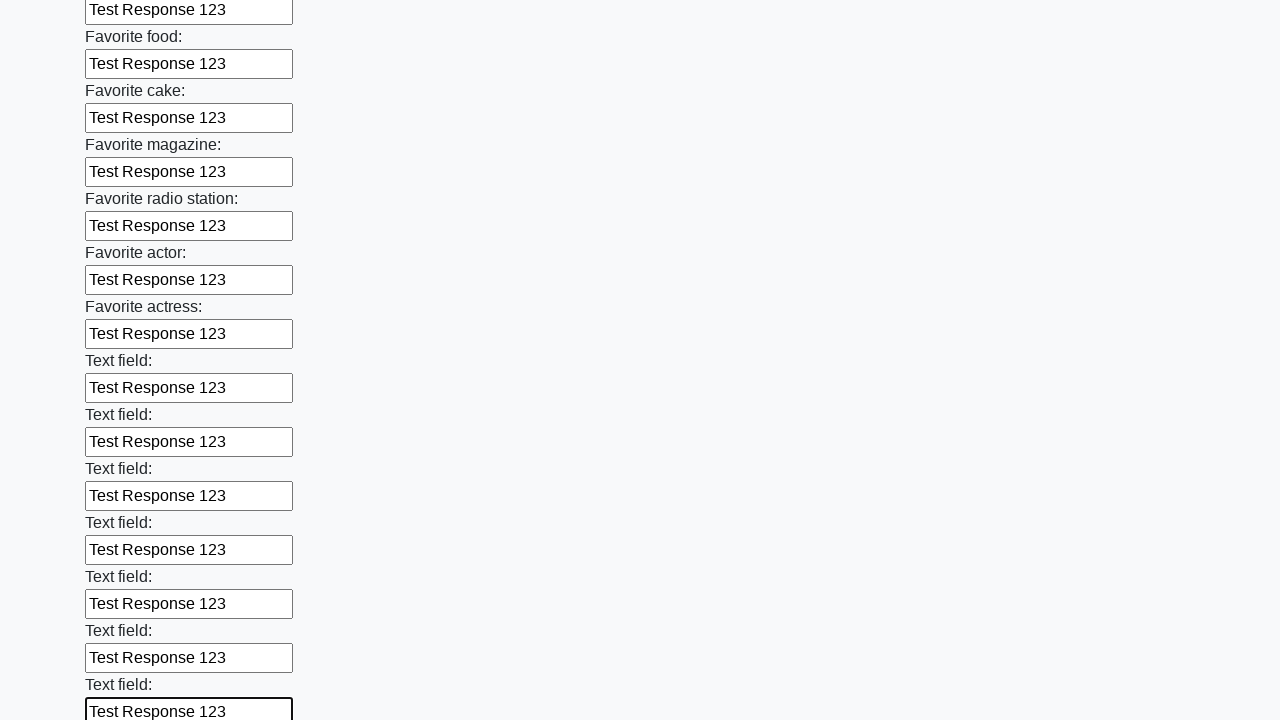

Filled input field with 'Test Response 123' on input >> nth=33
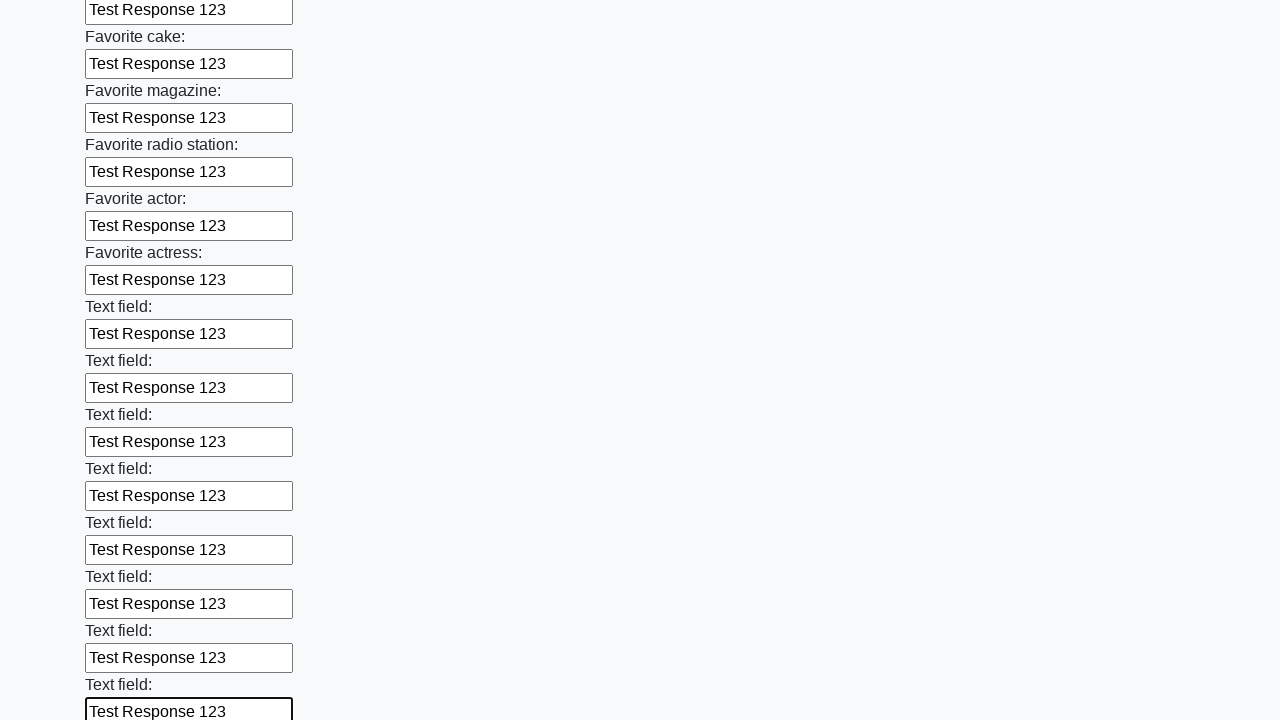

Filled input field with 'Test Response 123' on input >> nth=34
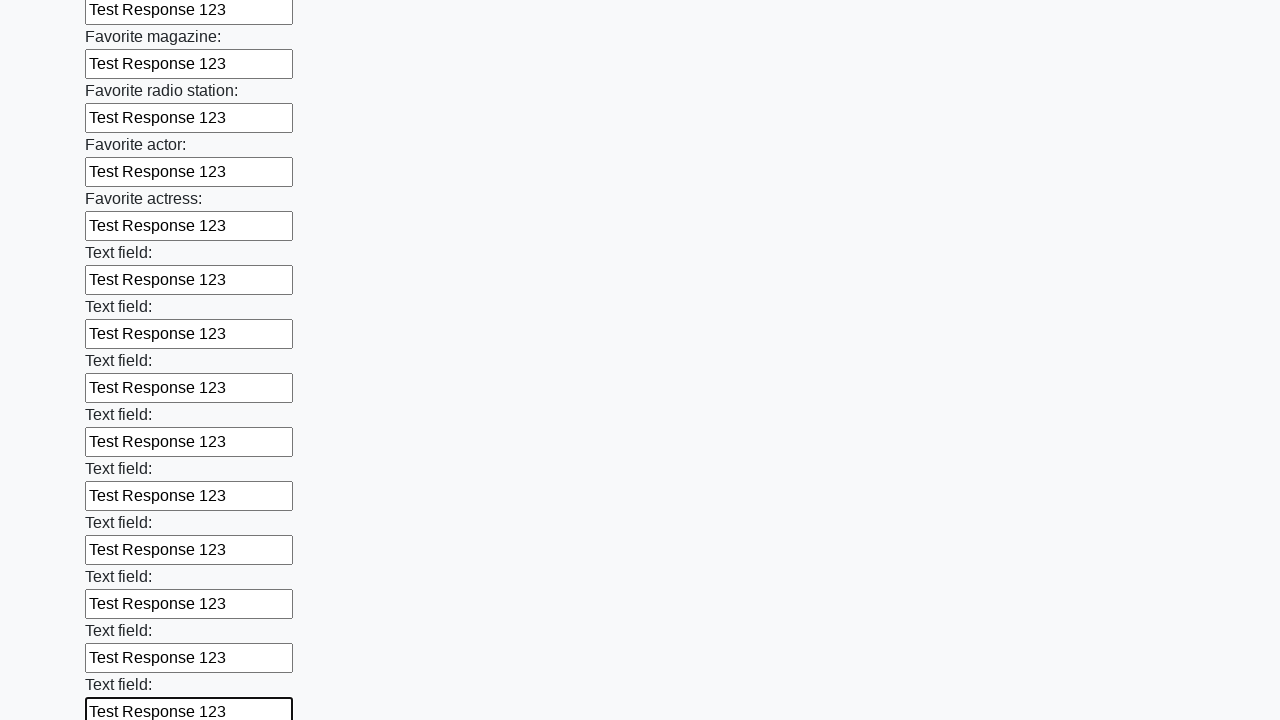

Filled input field with 'Test Response 123' on input >> nth=35
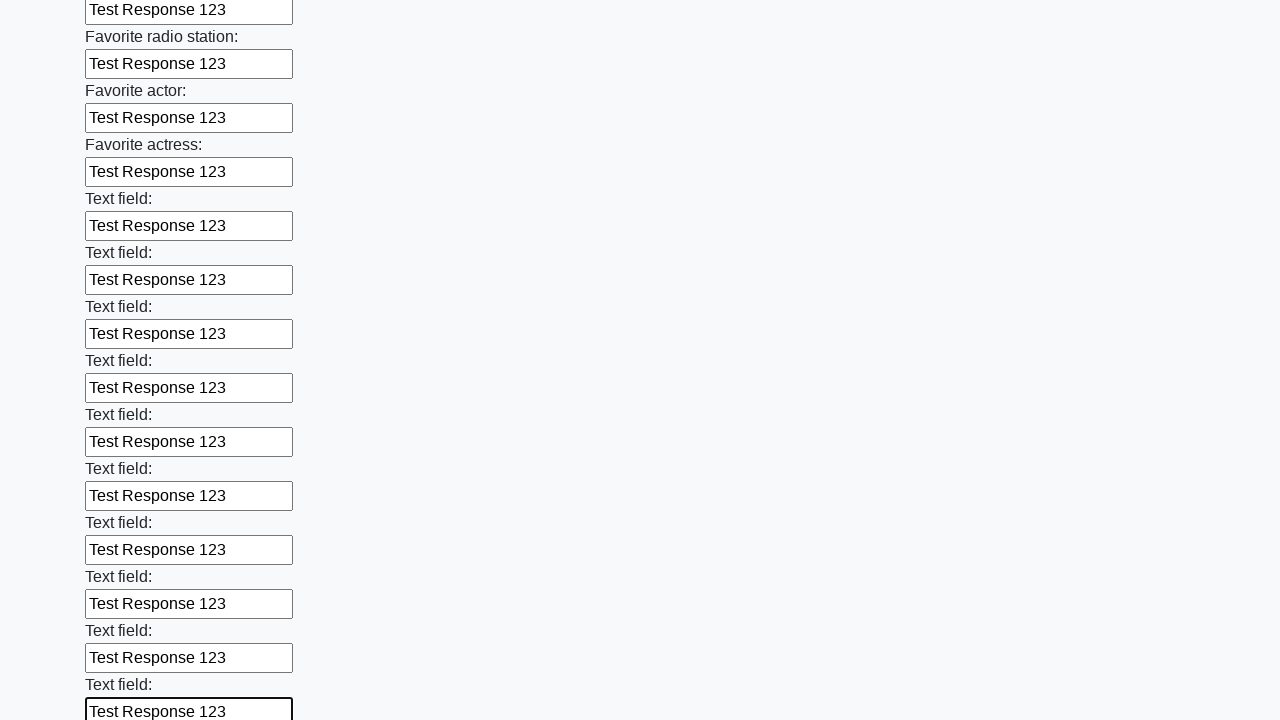

Filled input field with 'Test Response 123' on input >> nth=36
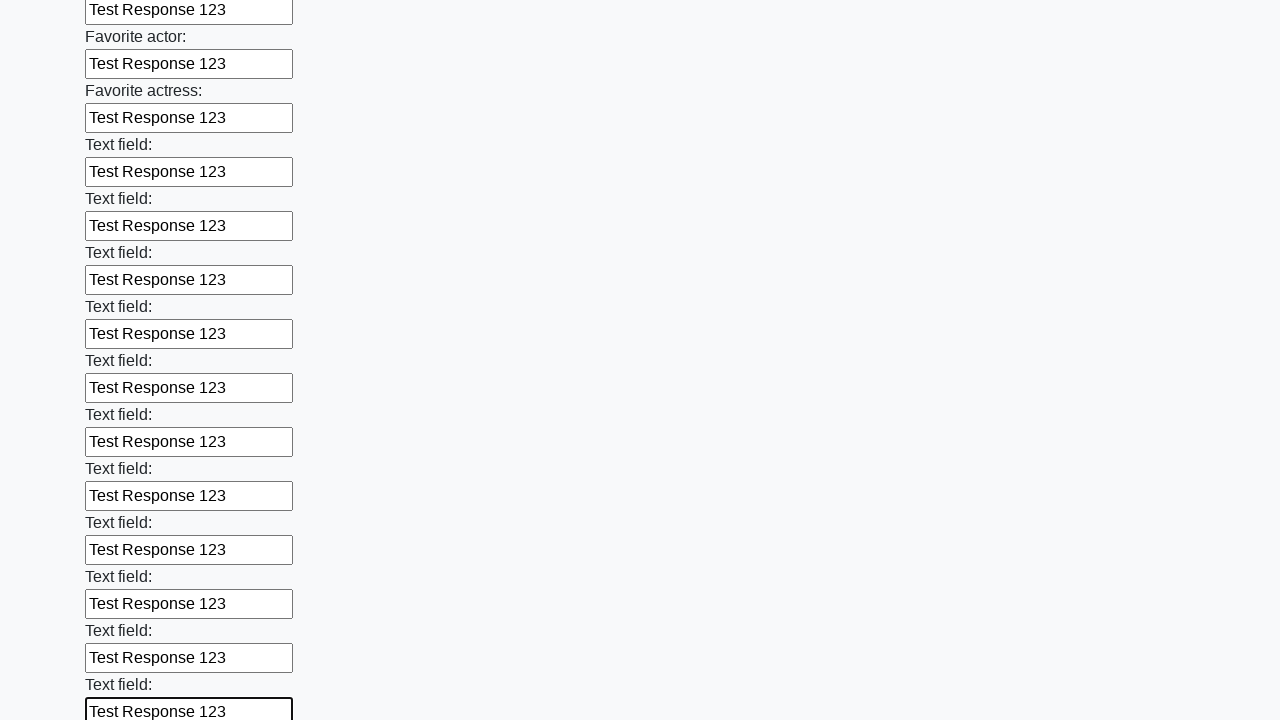

Filled input field with 'Test Response 123' on input >> nth=37
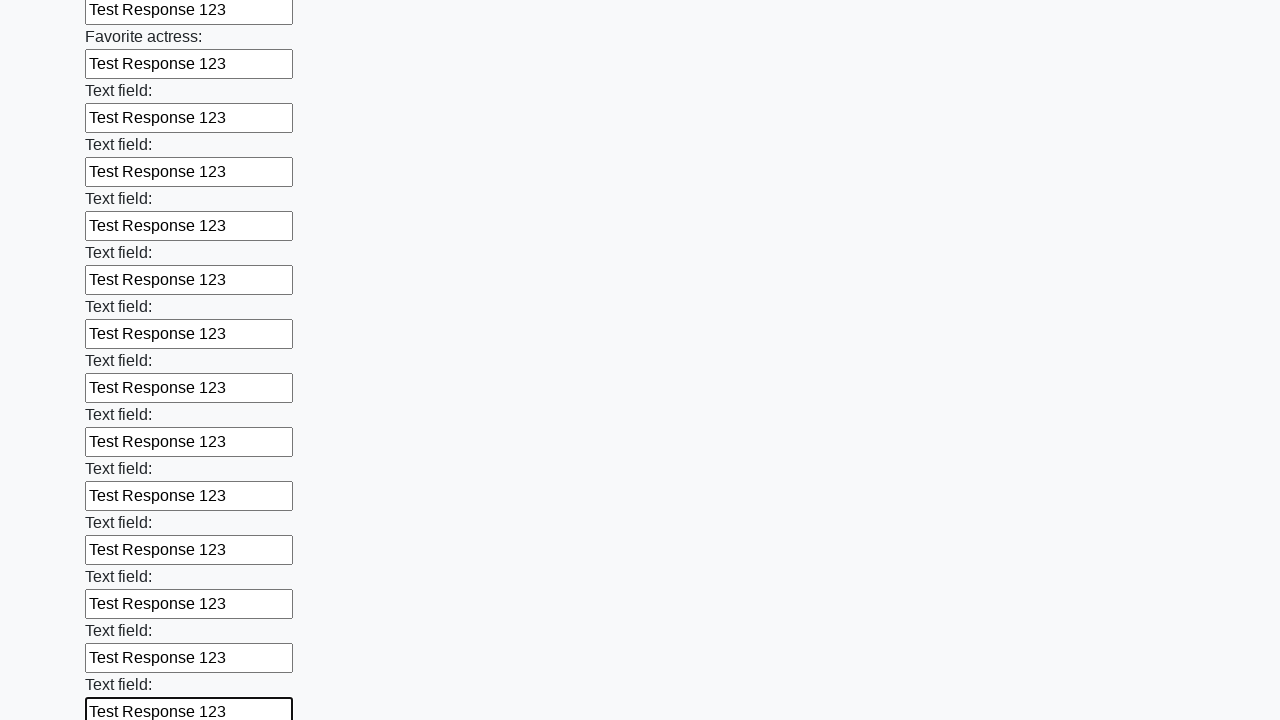

Filled input field with 'Test Response 123' on input >> nth=38
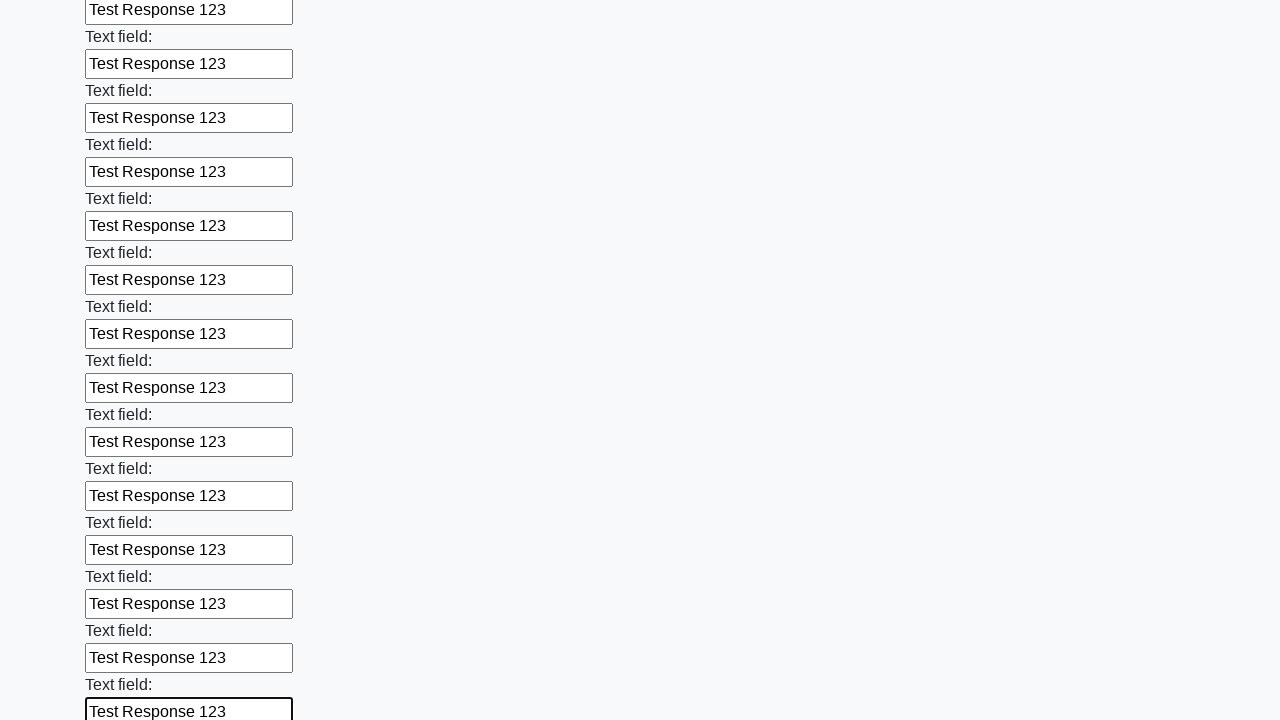

Filled input field with 'Test Response 123' on input >> nth=39
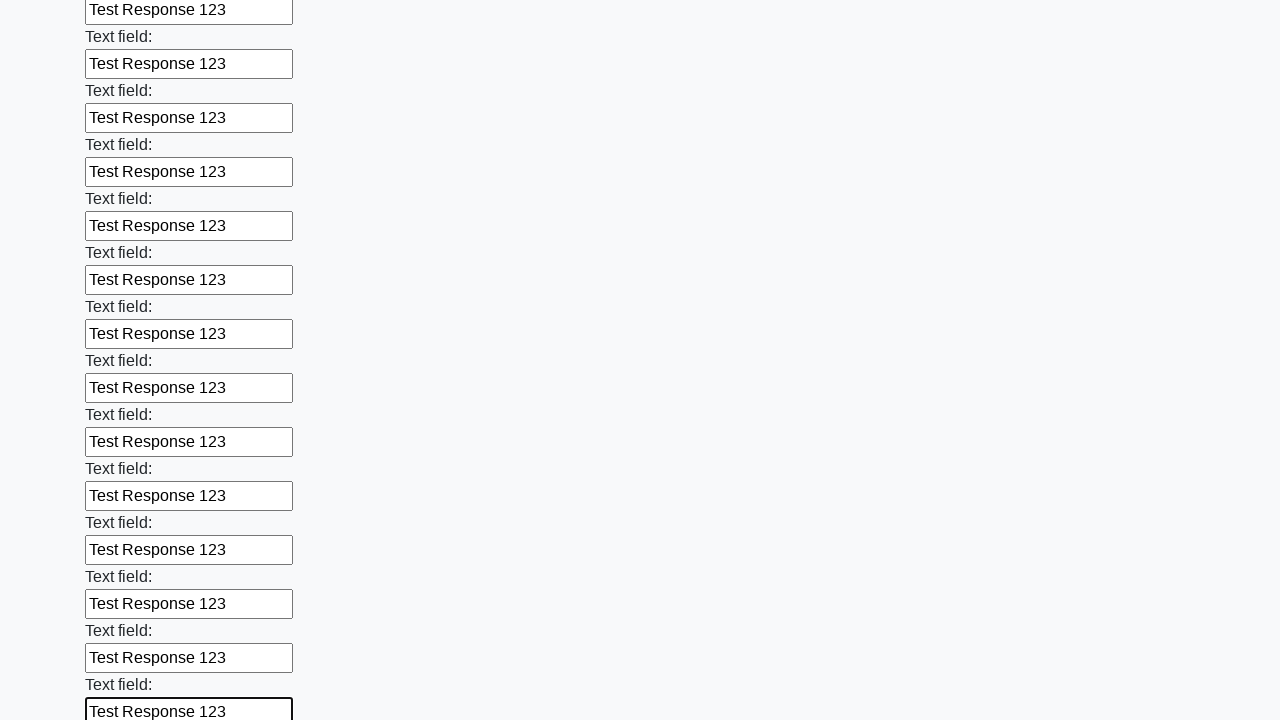

Filled input field with 'Test Response 123' on input >> nth=40
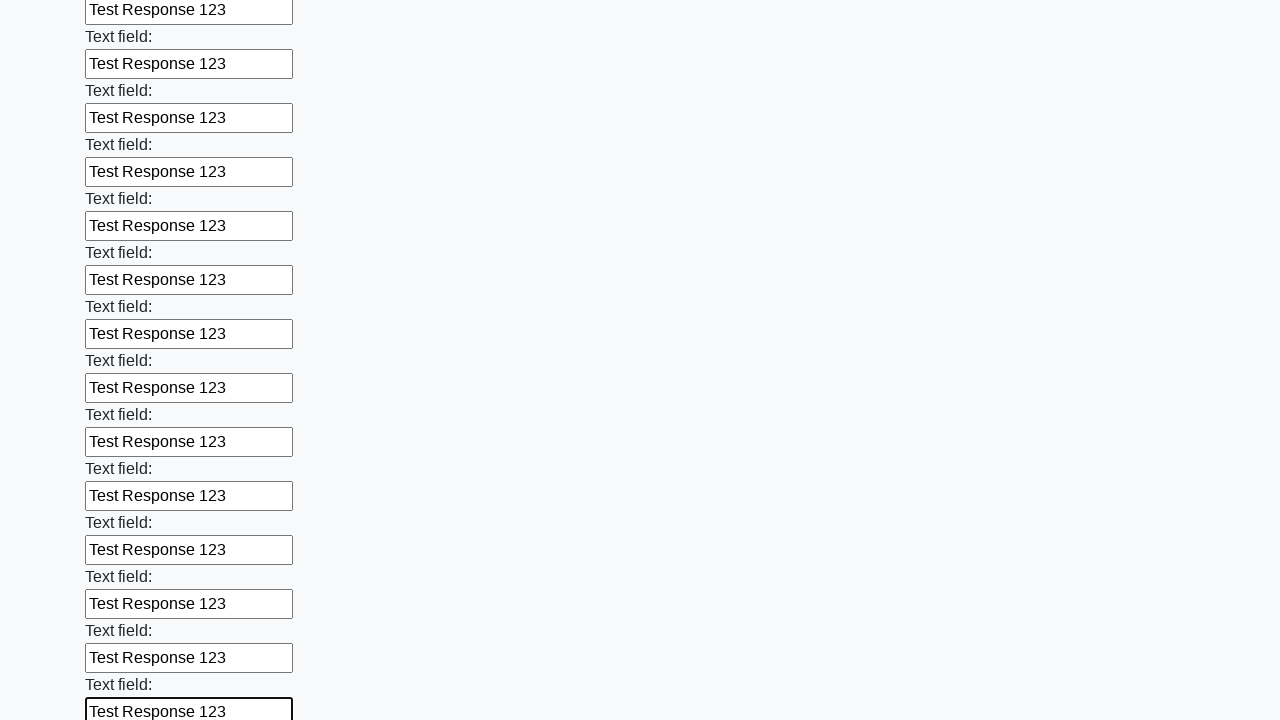

Filled input field with 'Test Response 123' on input >> nth=41
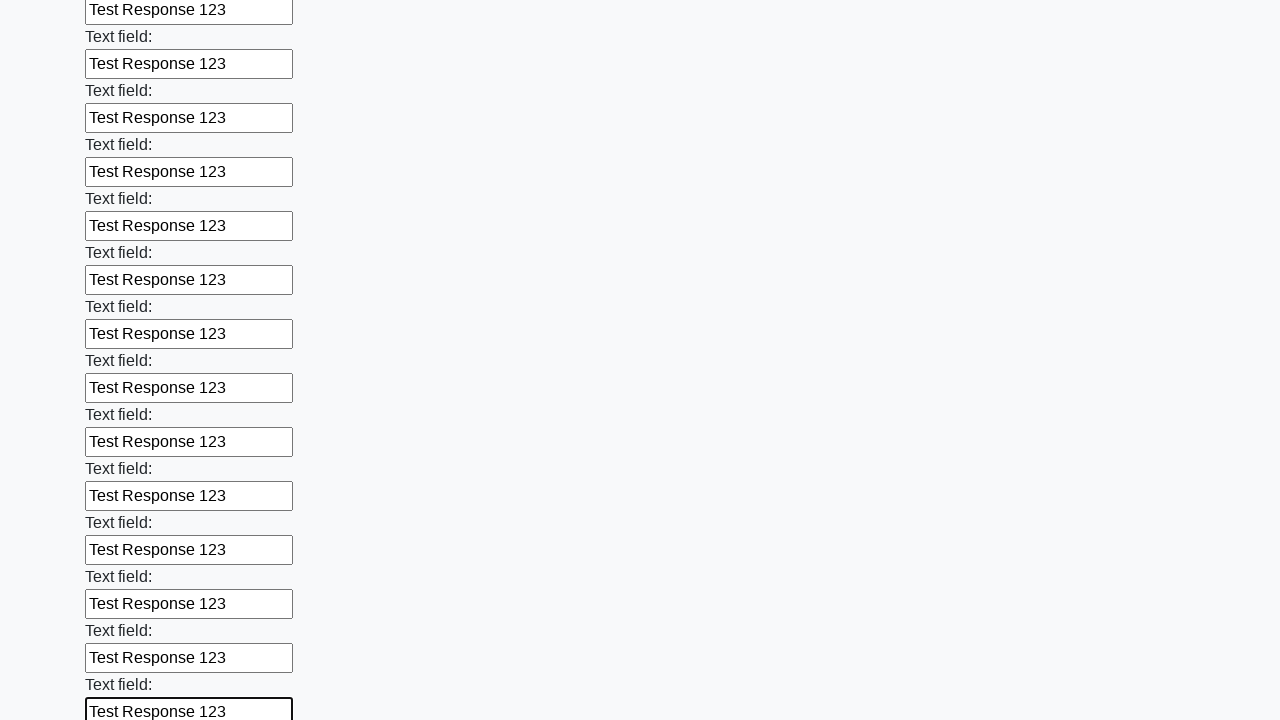

Filled input field with 'Test Response 123' on input >> nth=42
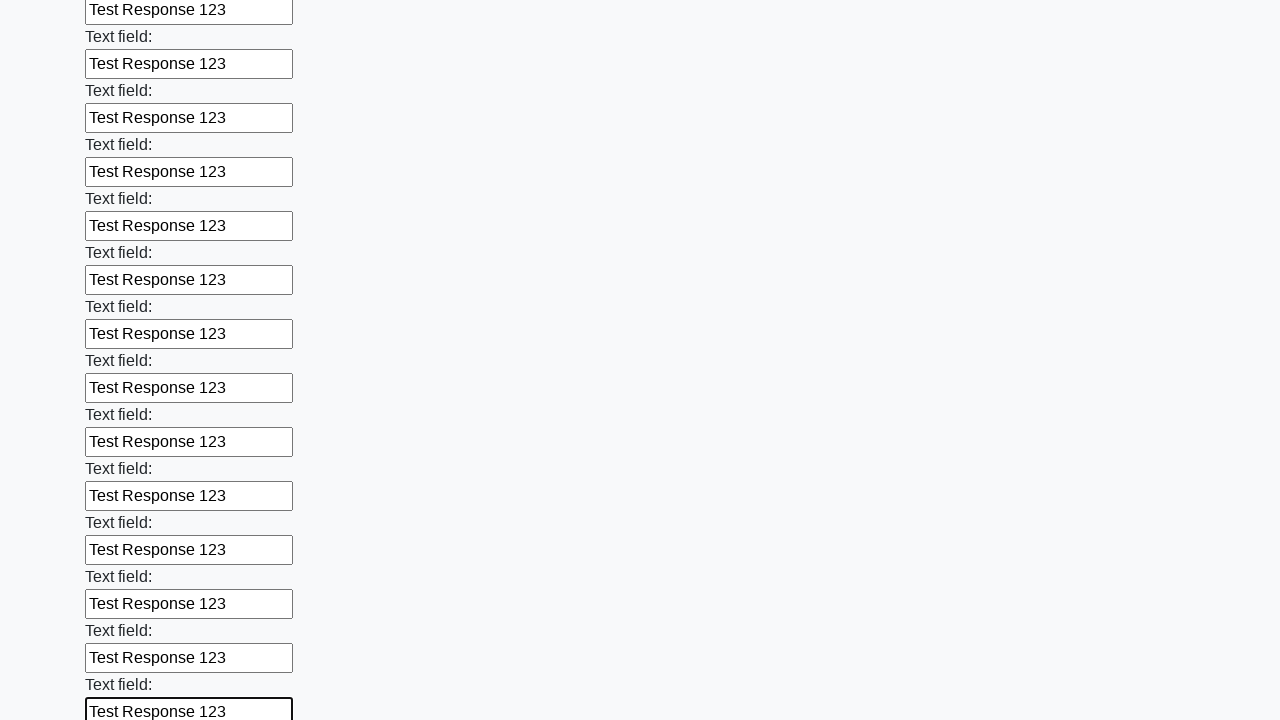

Filled input field with 'Test Response 123' on input >> nth=43
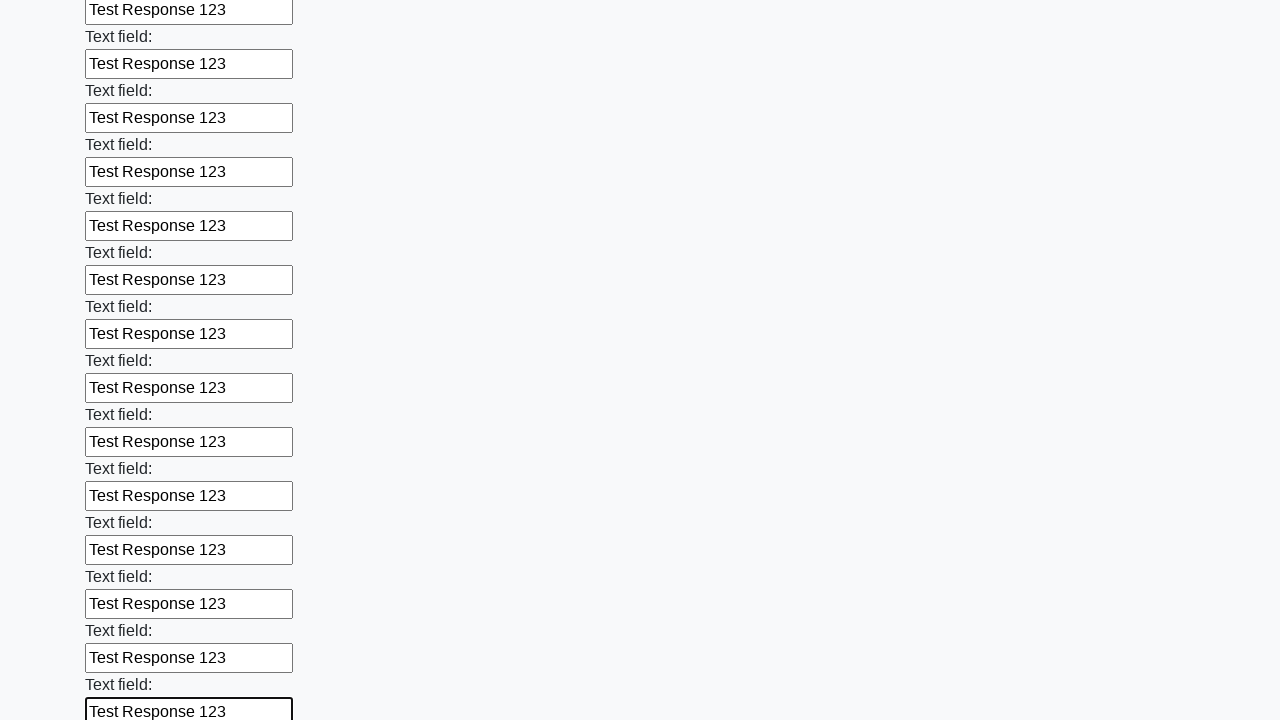

Filled input field with 'Test Response 123' on input >> nth=44
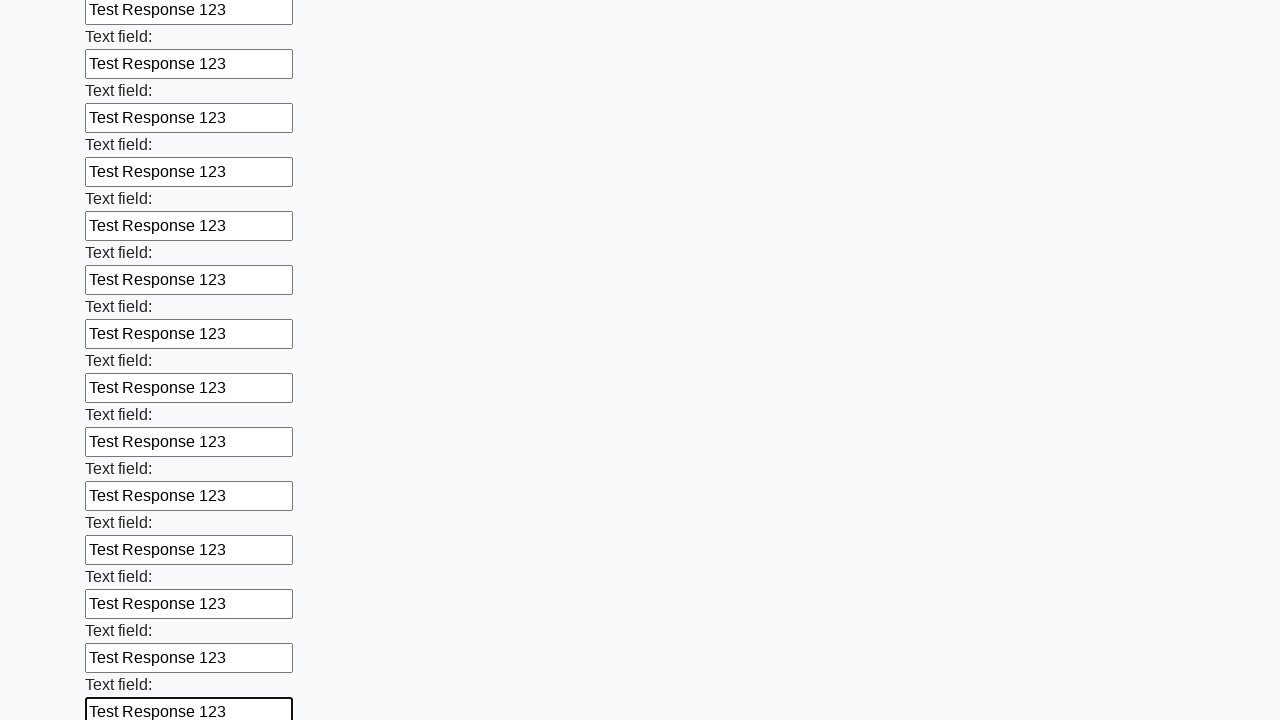

Filled input field with 'Test Response 123' on input >> nth=45
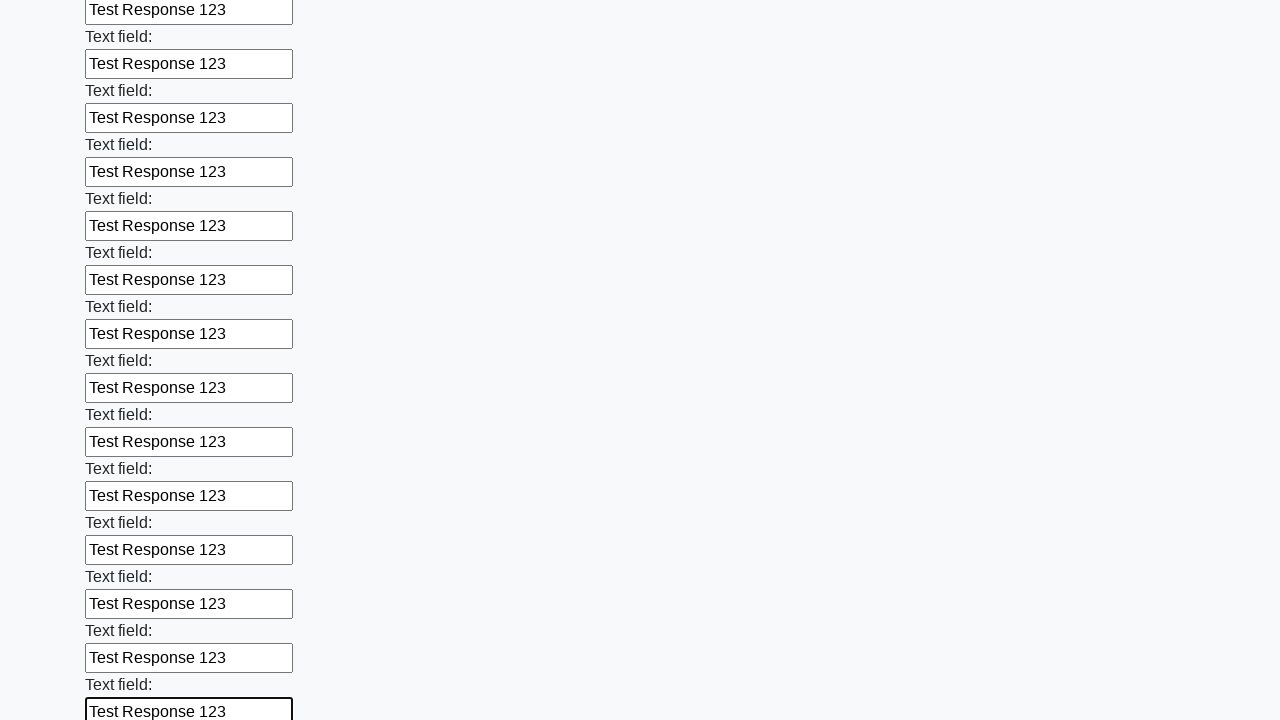

Filled input field with 'Test Response 123' on input >> nth=46
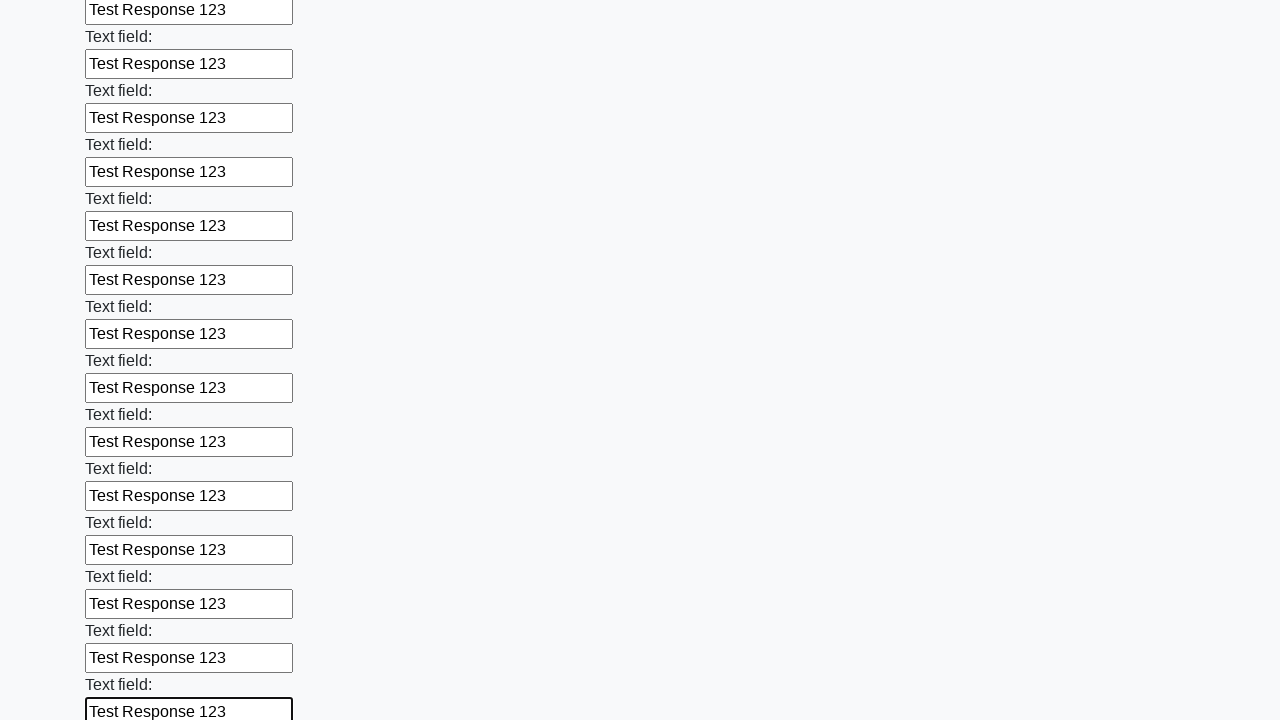

Filled input field with 'Test Response 123' on input >> nth=47
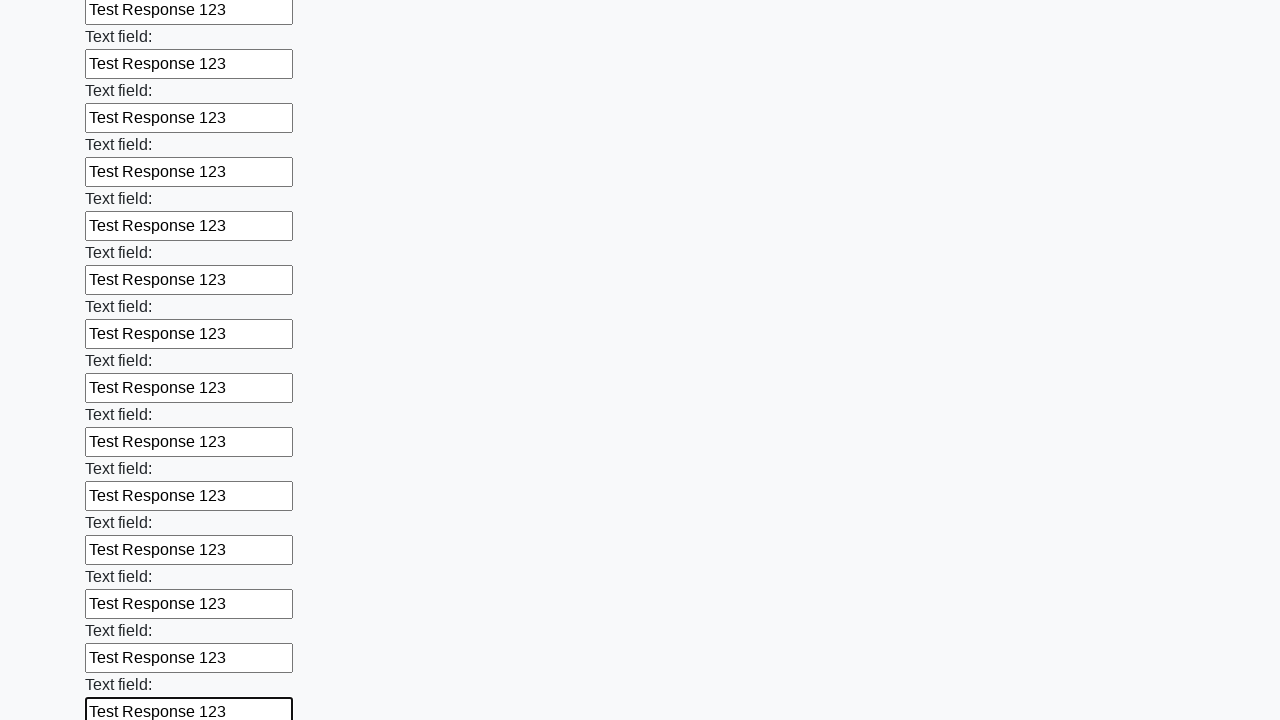

Filled input field with 'Test Response 123' on input >> nth=48
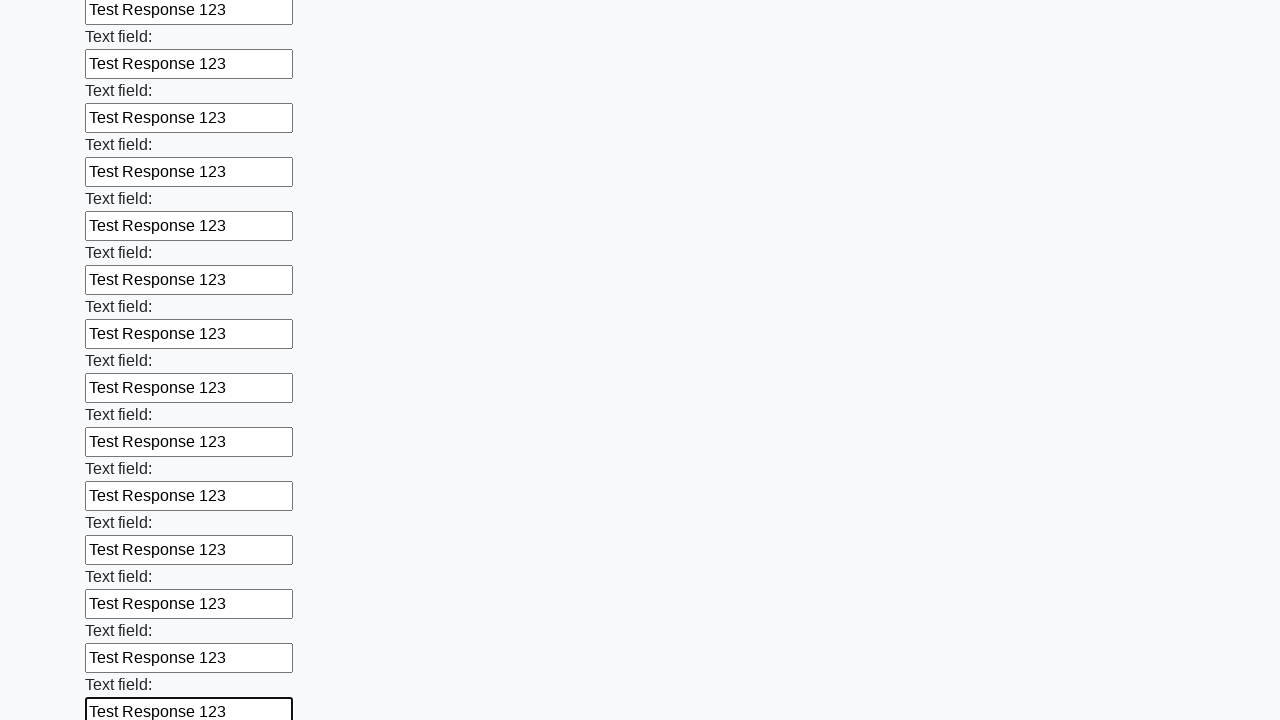

Filled input field with 'Test Response 123' on input >> nth=49
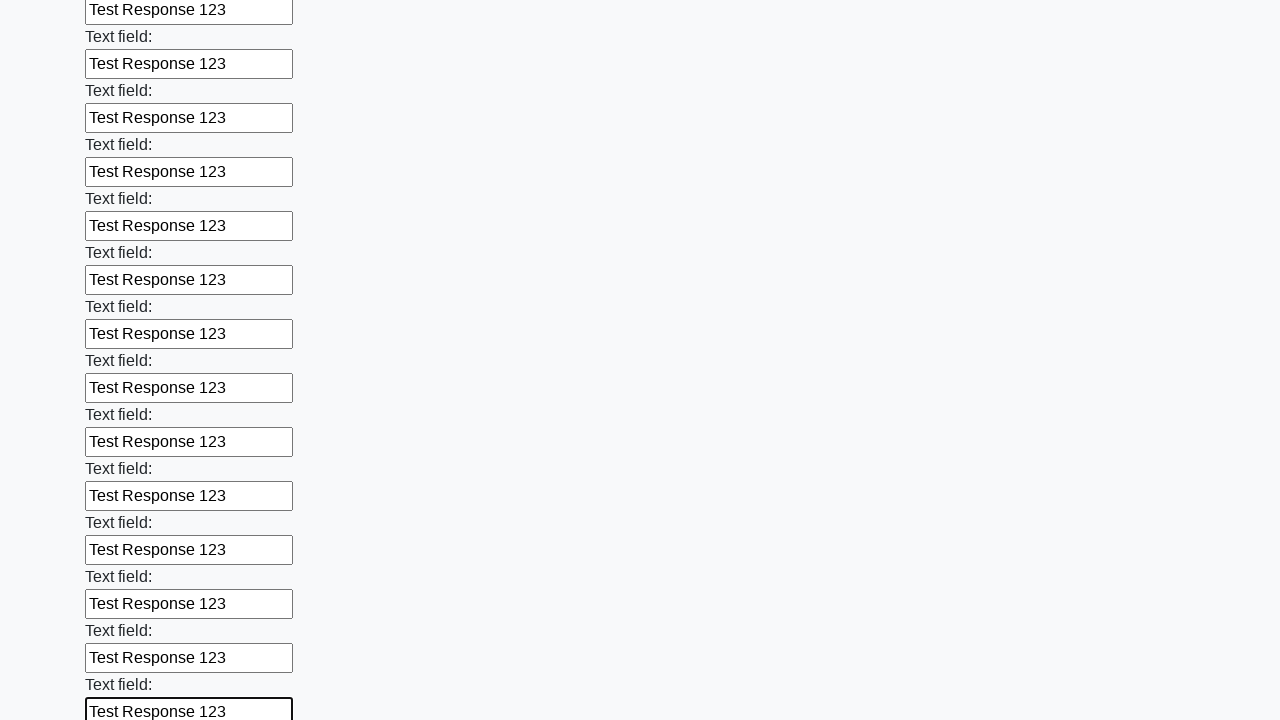

Filled input field with 'Test Response 123' on input >> nth=50
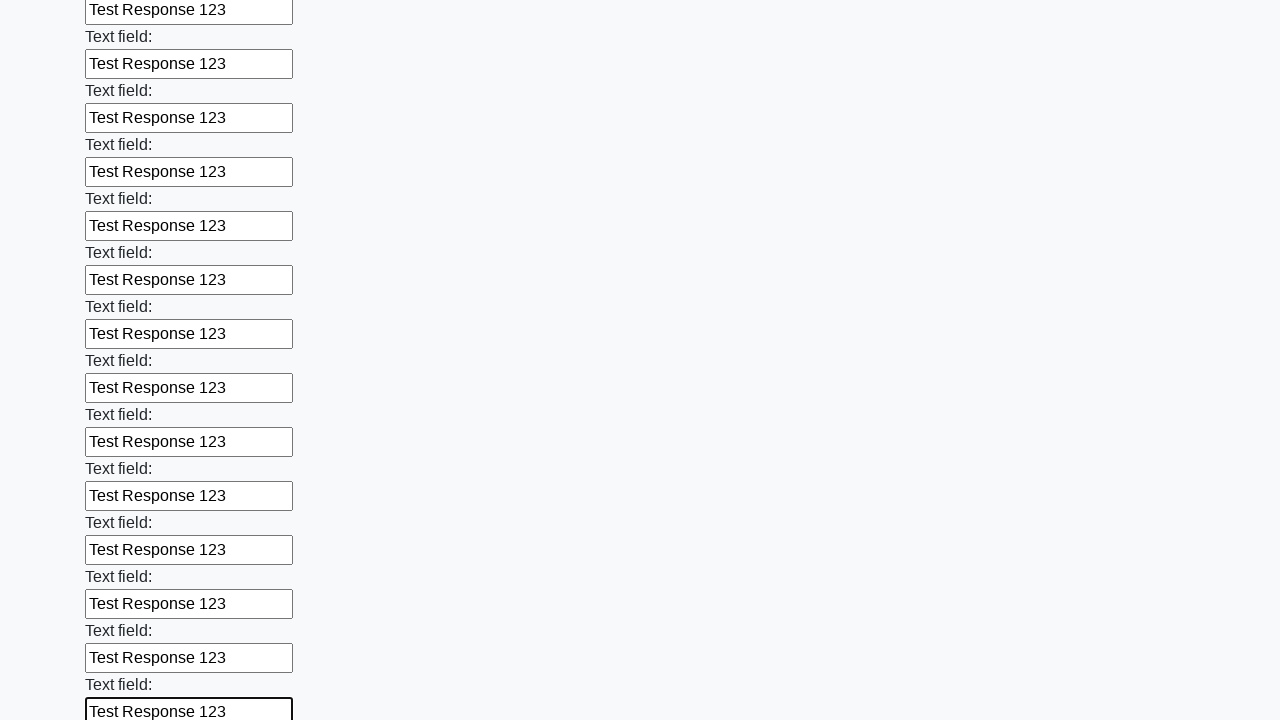

Filled input field with 'Test Response 123' on input >> nth=51
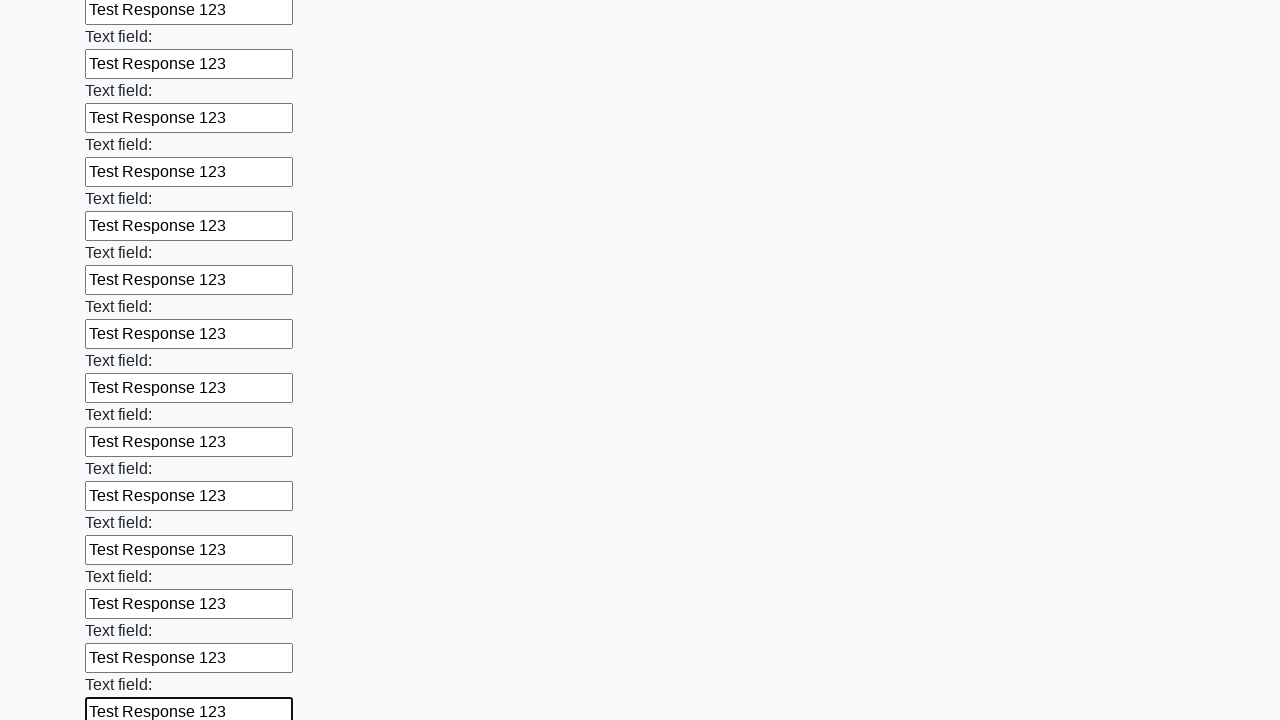

Filled input field with 'Test Response 123' on input >> nth=52
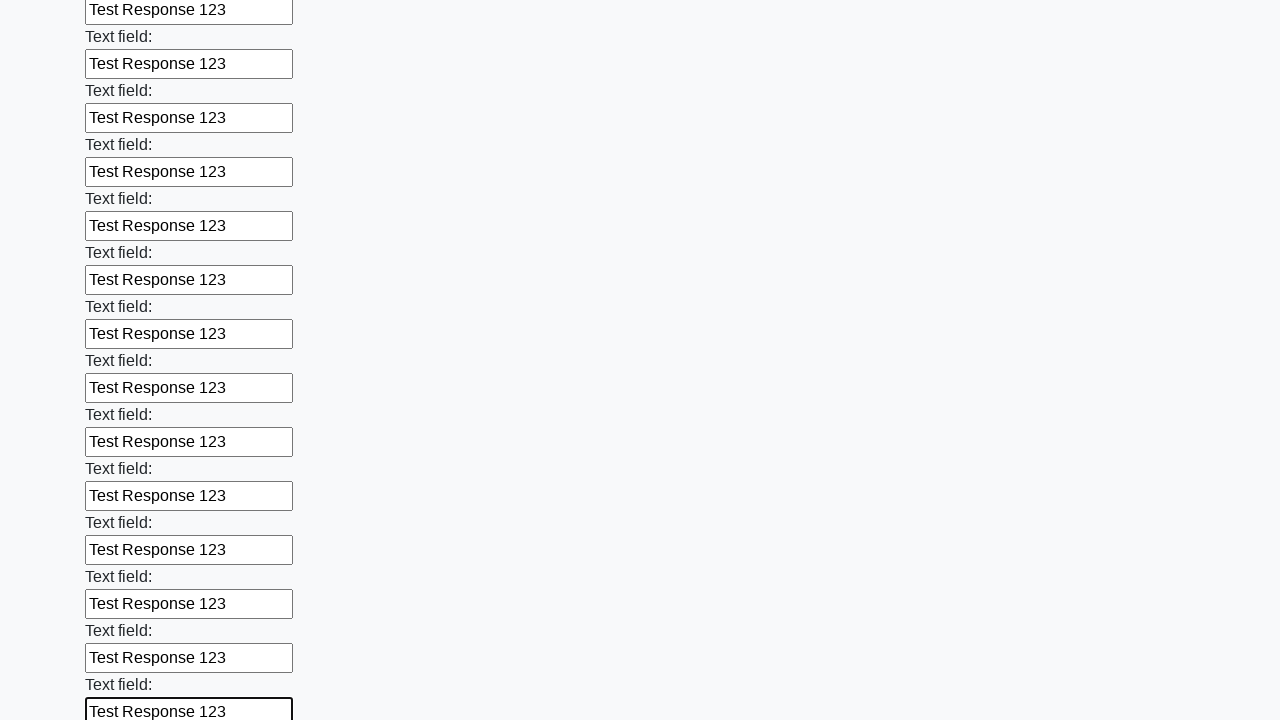

Filled input field with 'Test Response 123' on input >> nth=53
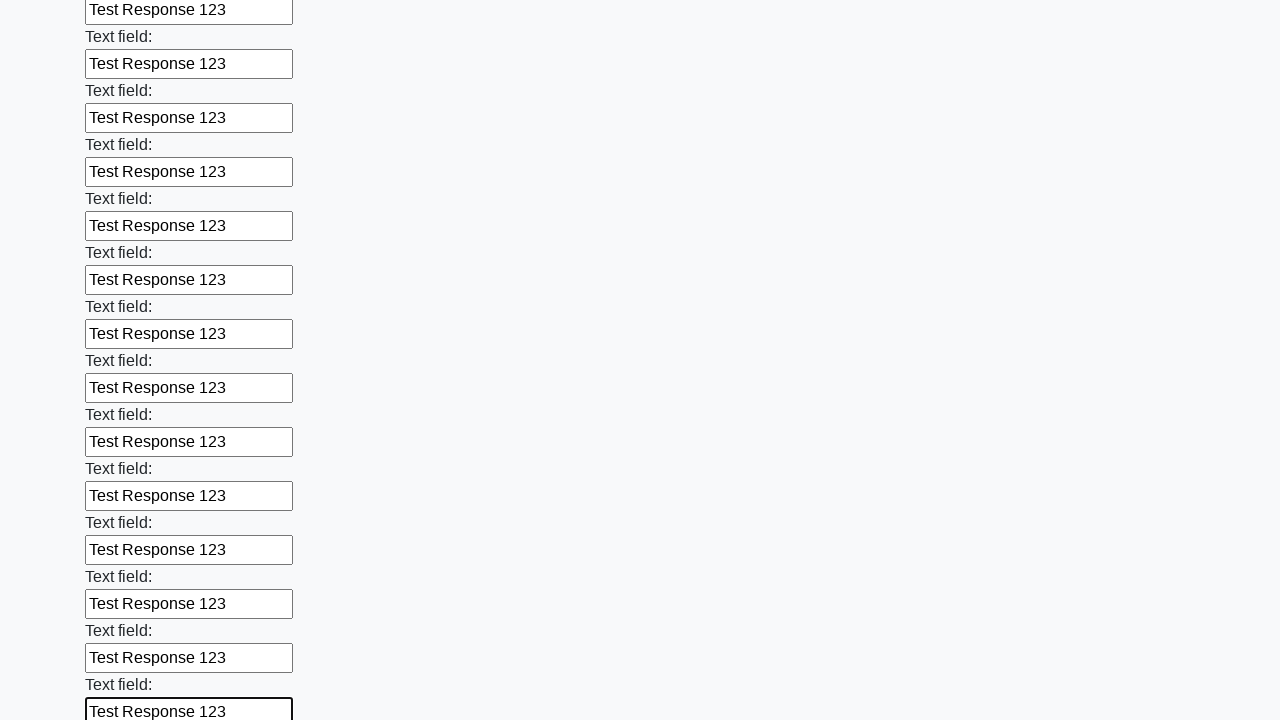

Filled input field with 'Test Response 123' on input >> nth=54
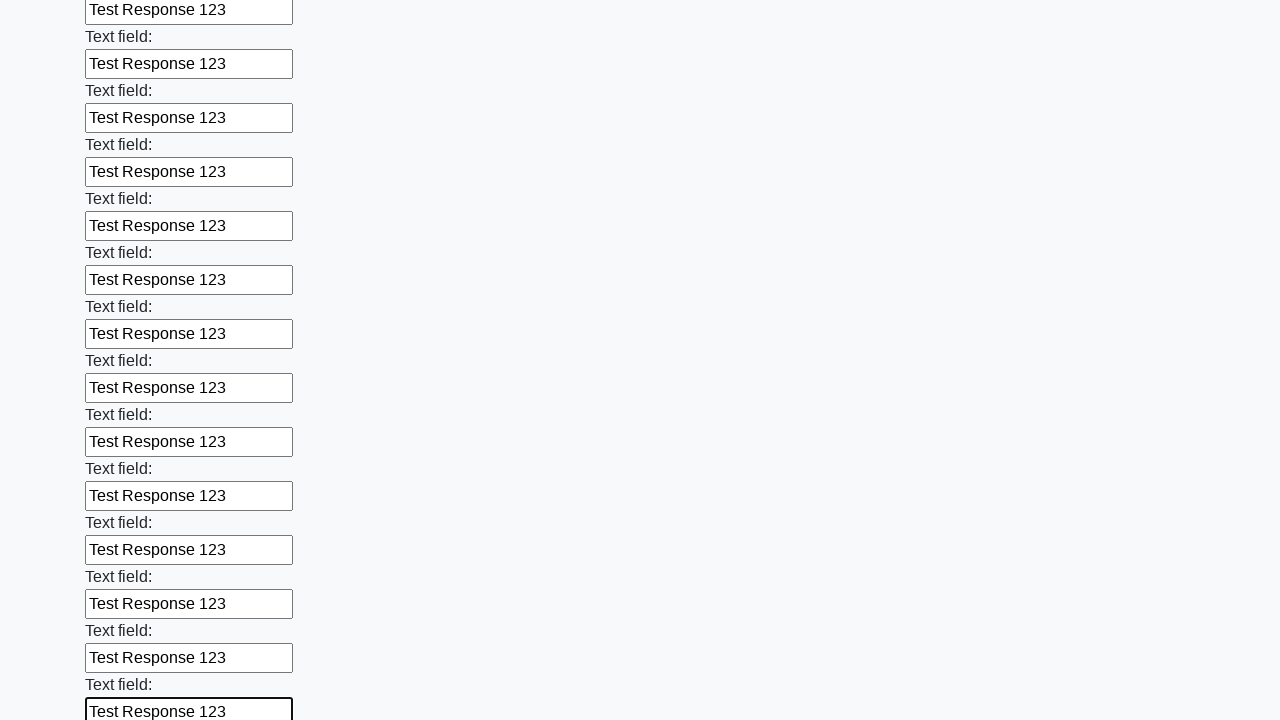

Filled input field with 'Test Response 123' on input >> nth=55
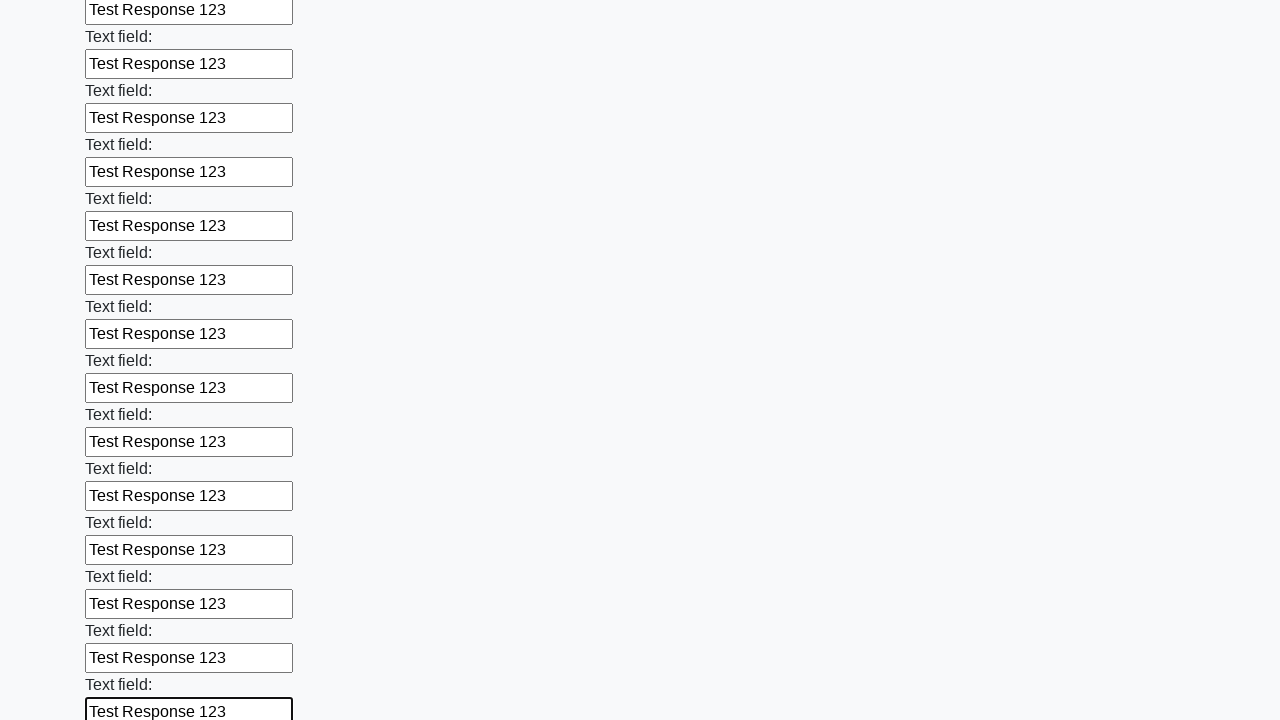

Filled input field with 'Test Response 123' on input >> nth=56
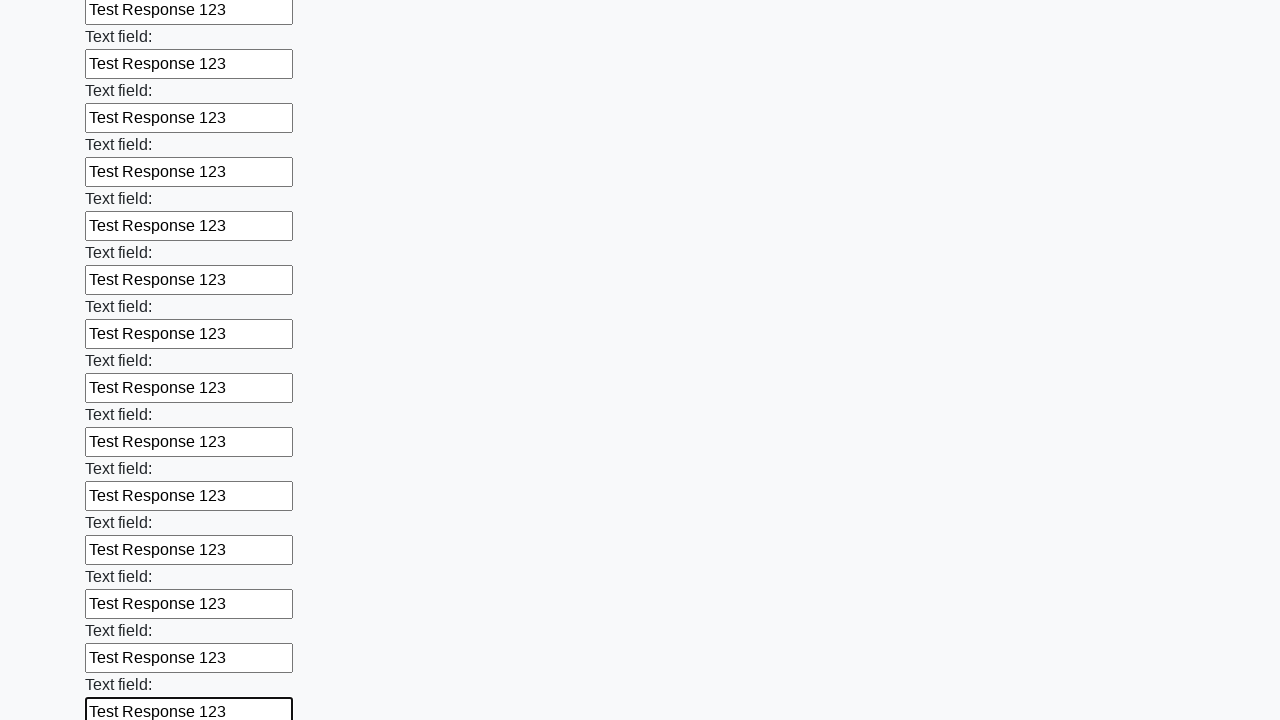

Filled input field with 'Test Response 123' on input >> nth=57
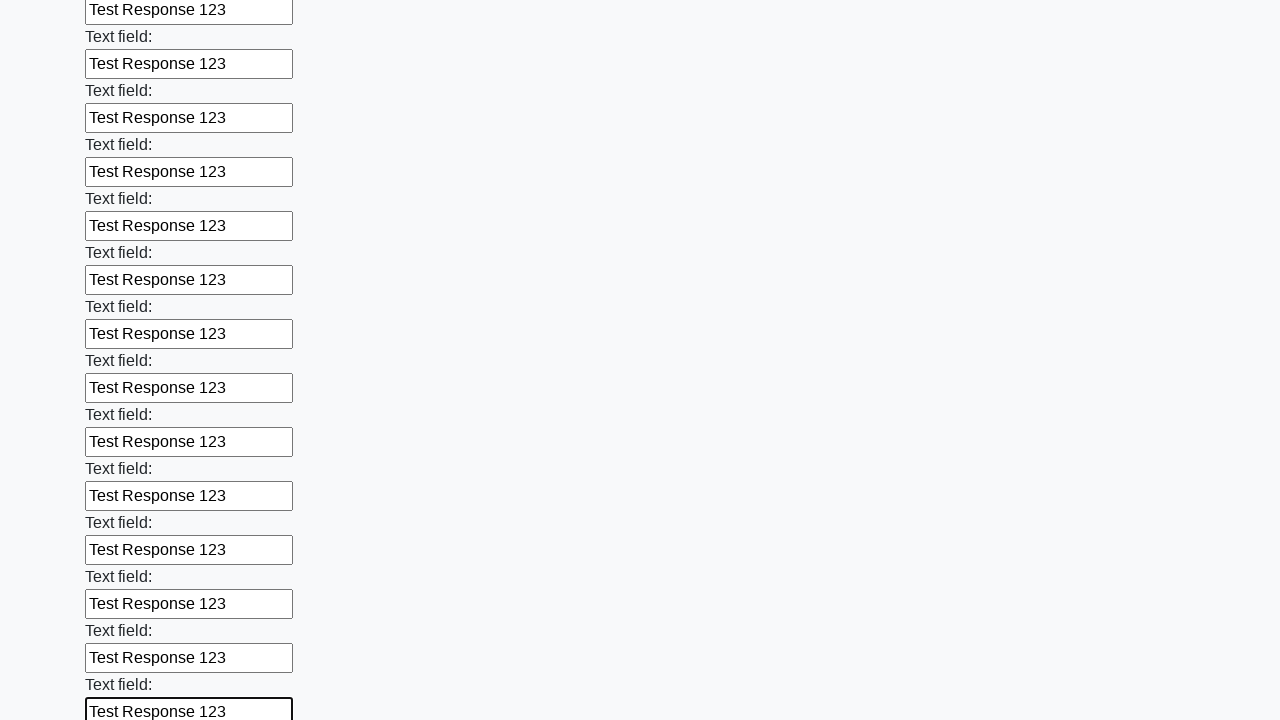

Filled input field with 'Test Response 123' on input >> nth=58
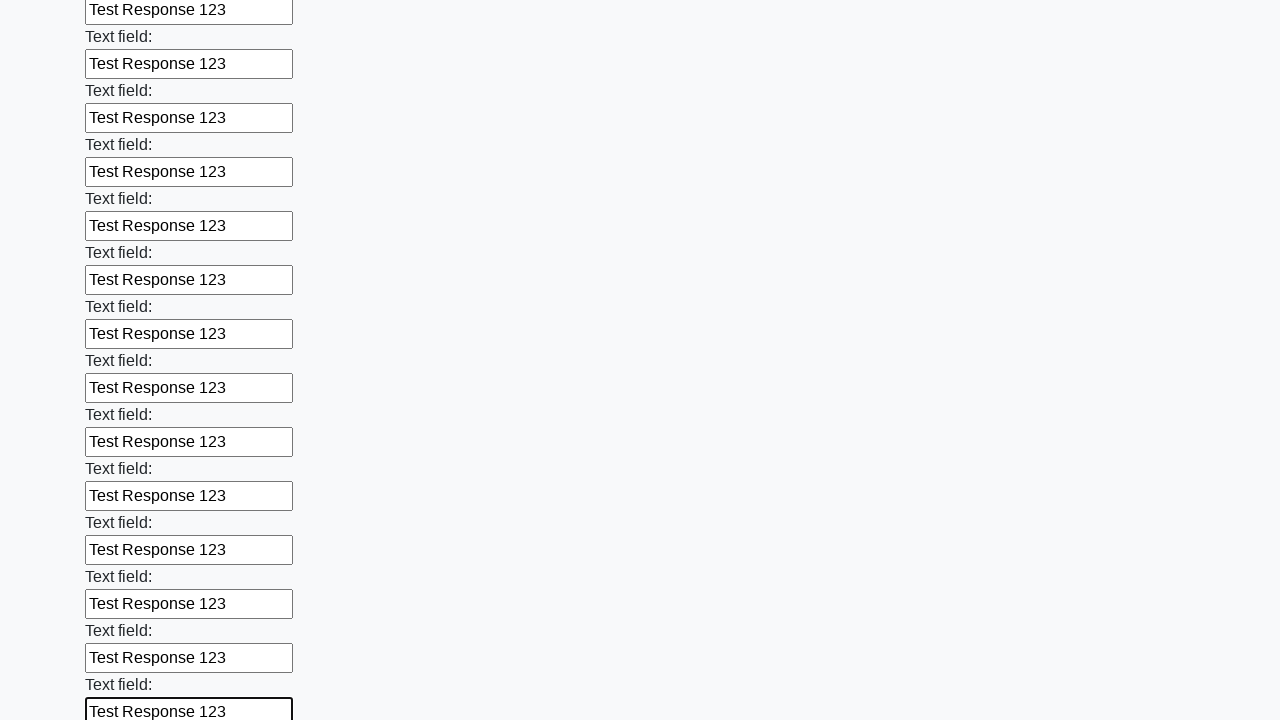

Filled input field with 'Test Response 123' on input >> nth=59
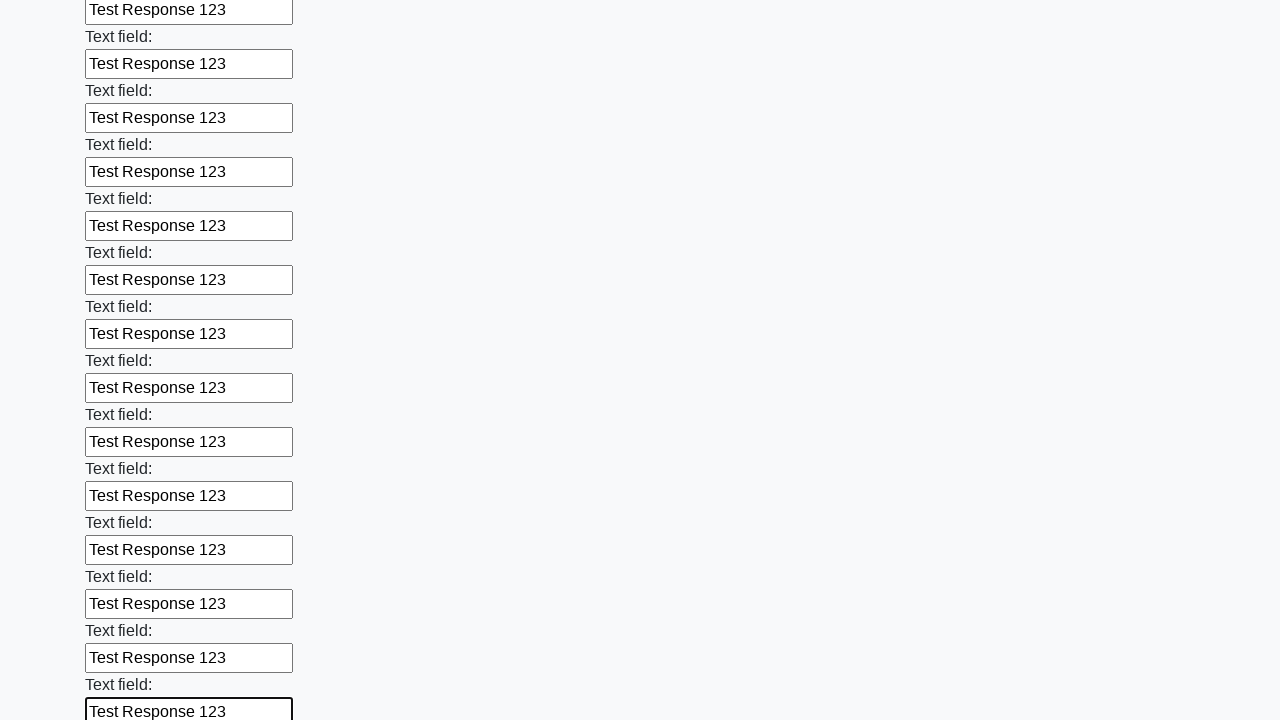

Filled input field with 'Test Response 123' on input >> nth=60
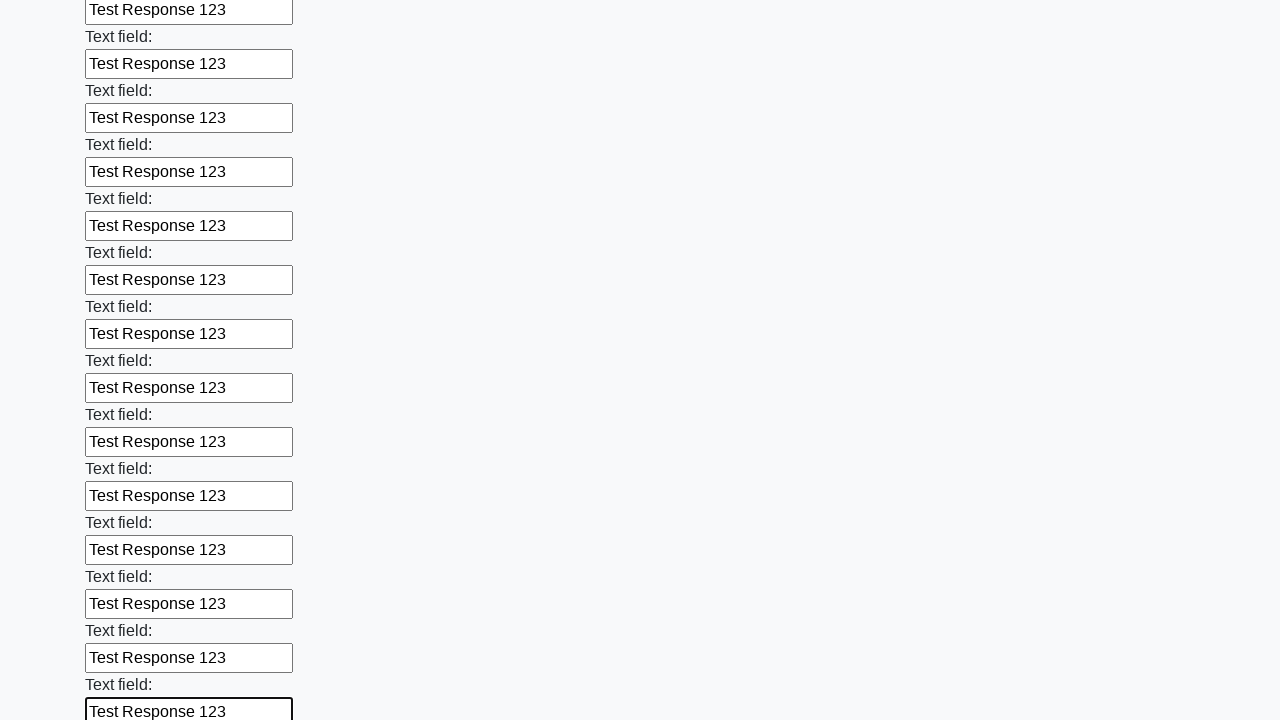

Filled input field with 'Test Response 123' on input >> nth=61
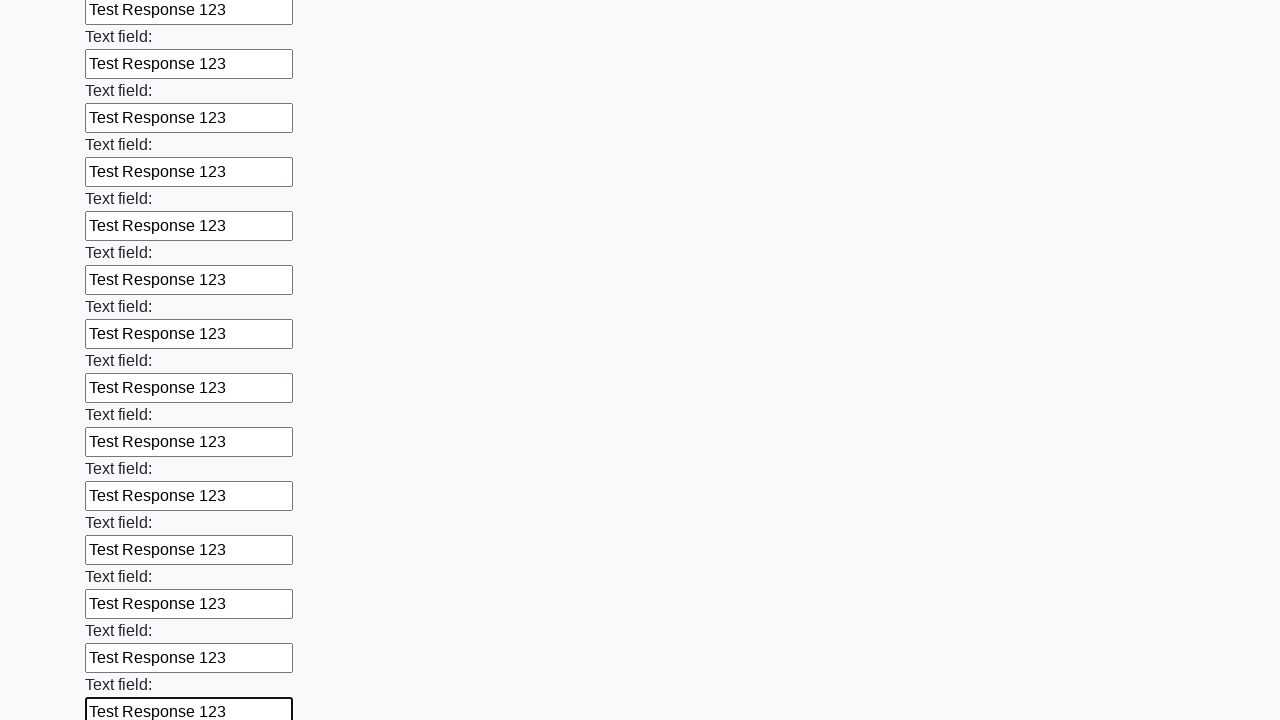

Filled input field with 'Test Response 123' on input >> nth=62
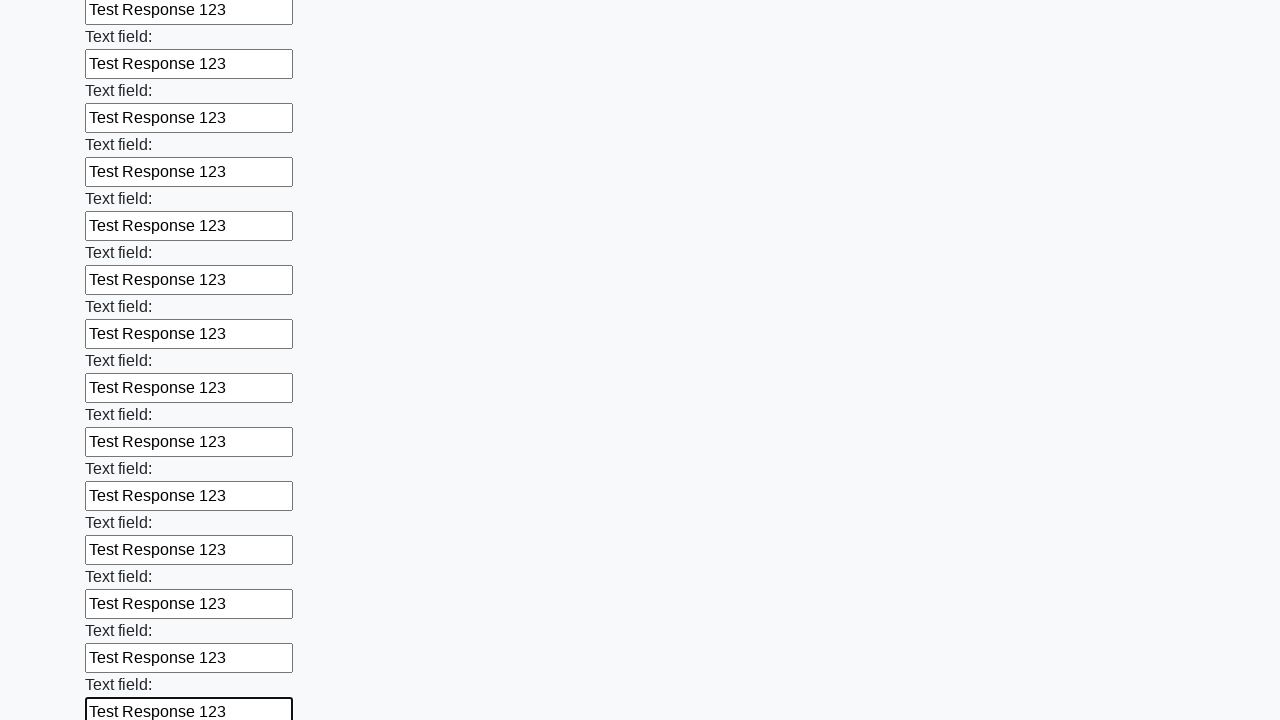

Filled input field with 'Test Response 123' on input >> nth=63
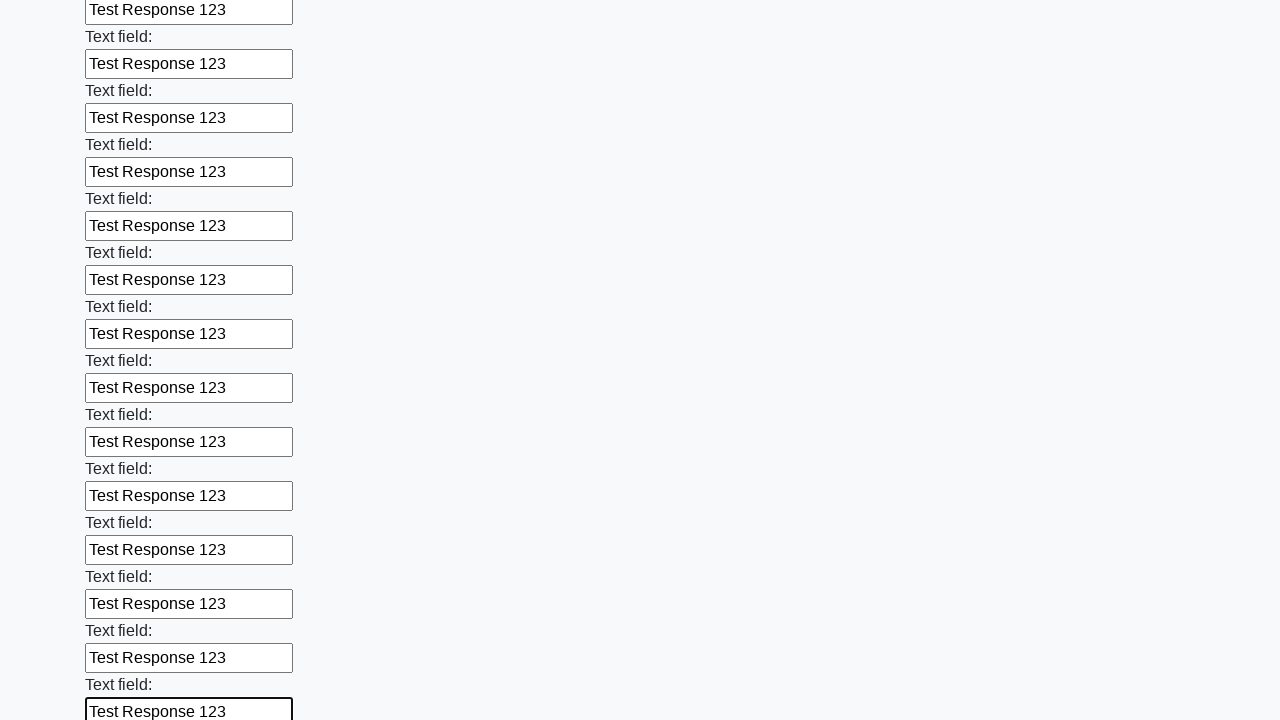

Filled input field with 'Test Response 123' on input >> nth=64
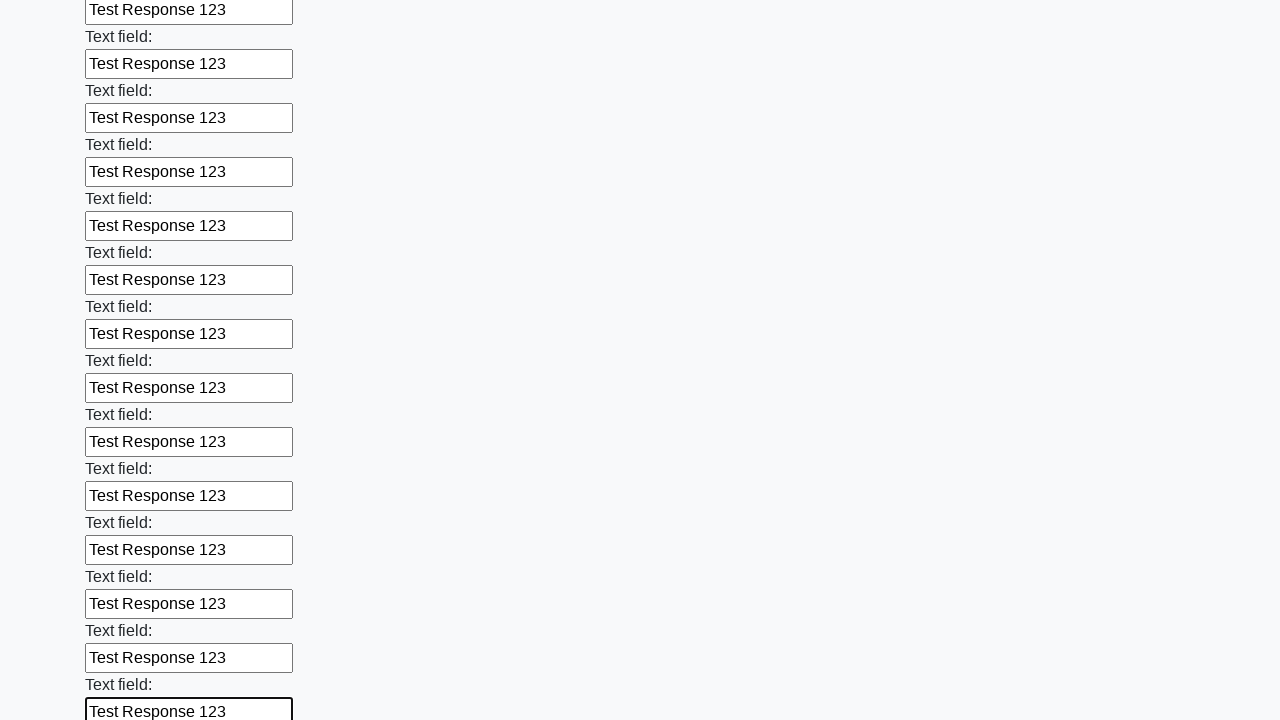

Filled input field with 'Test Response 123' on input >> nth=65
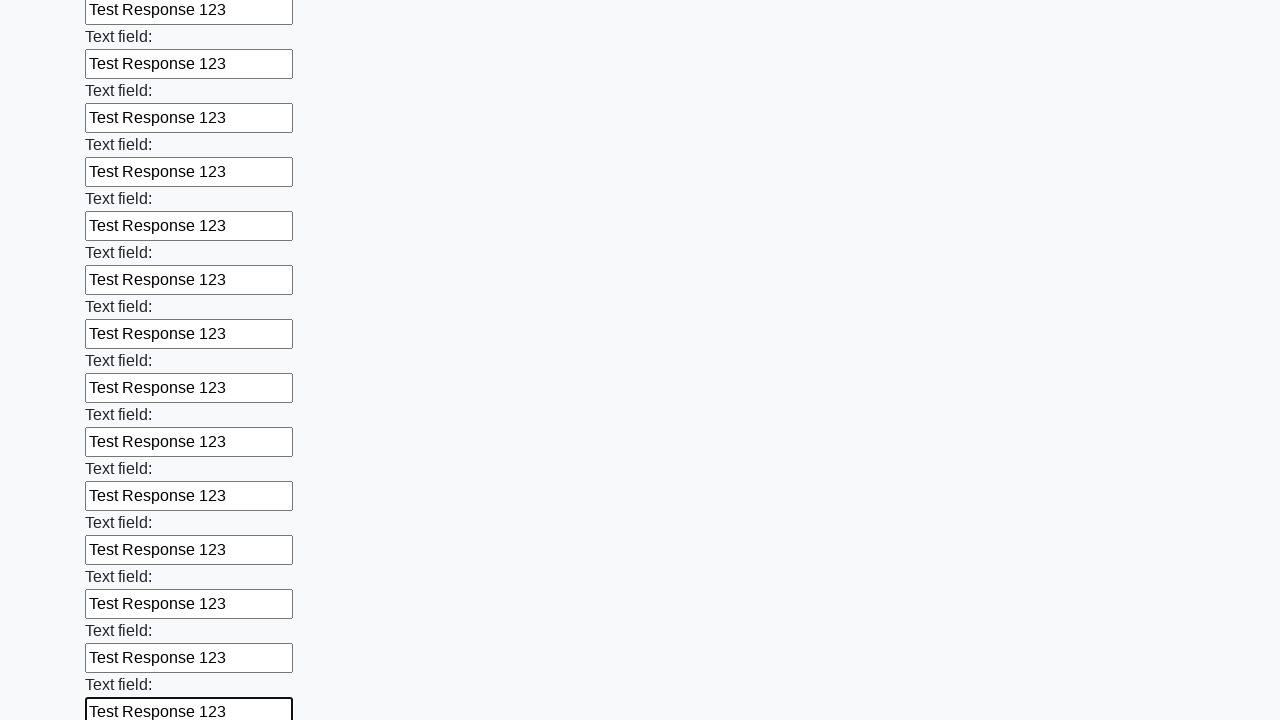

Filled input field with 'Test Response 123' on input >> nth=66
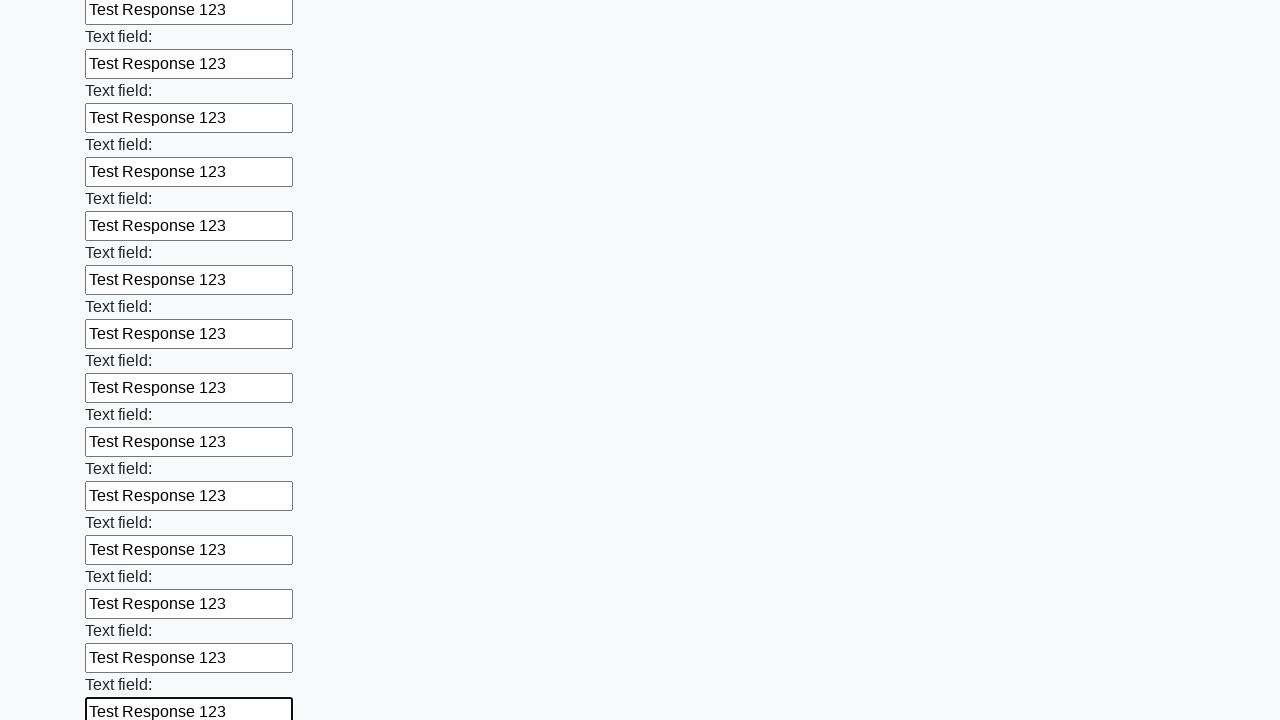

Filled input field with 'Test Response 123' on input >> nth=67
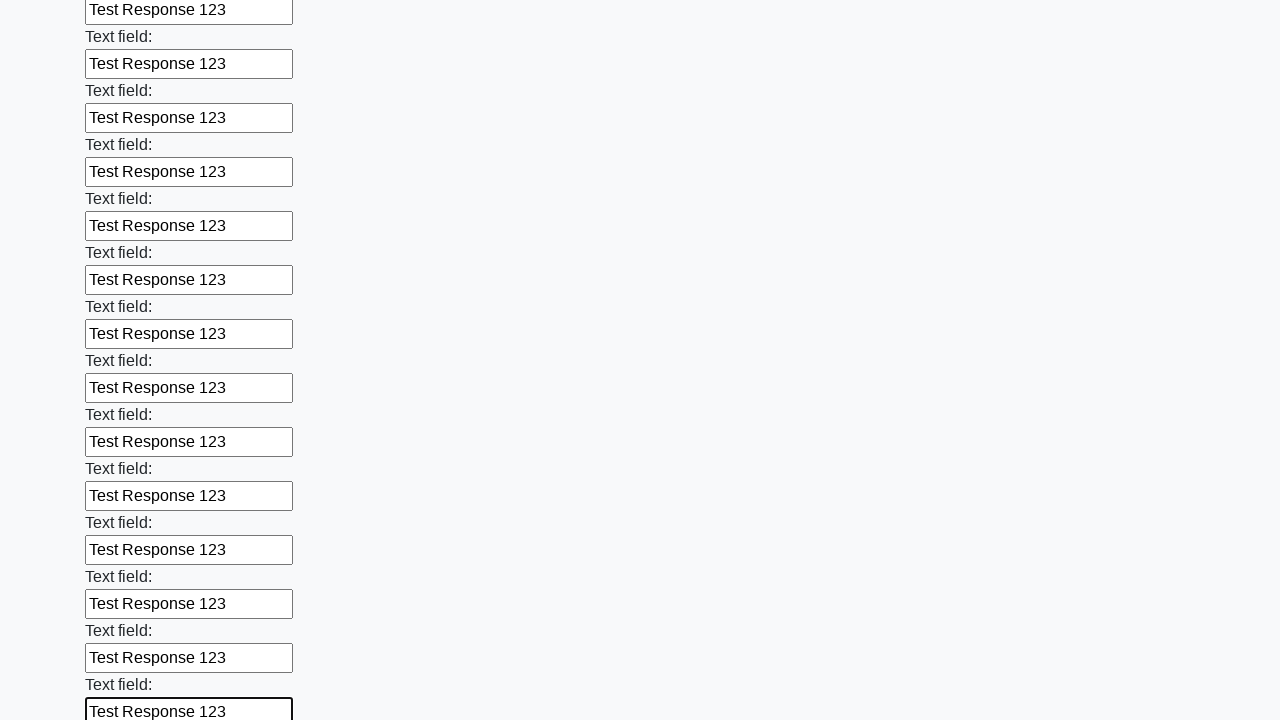

Filled input field with 'Test Response 123' on input >> nth=68
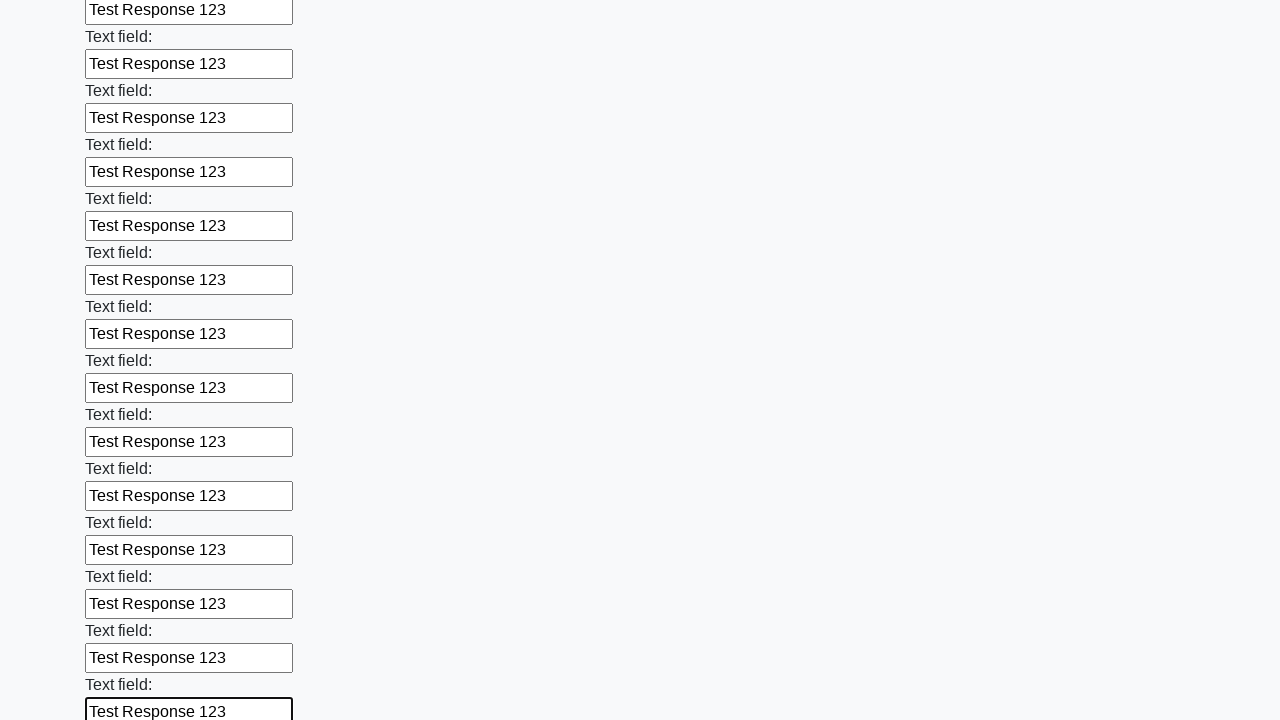

Filled input field with 'Test Response 123' on input >> nth=69
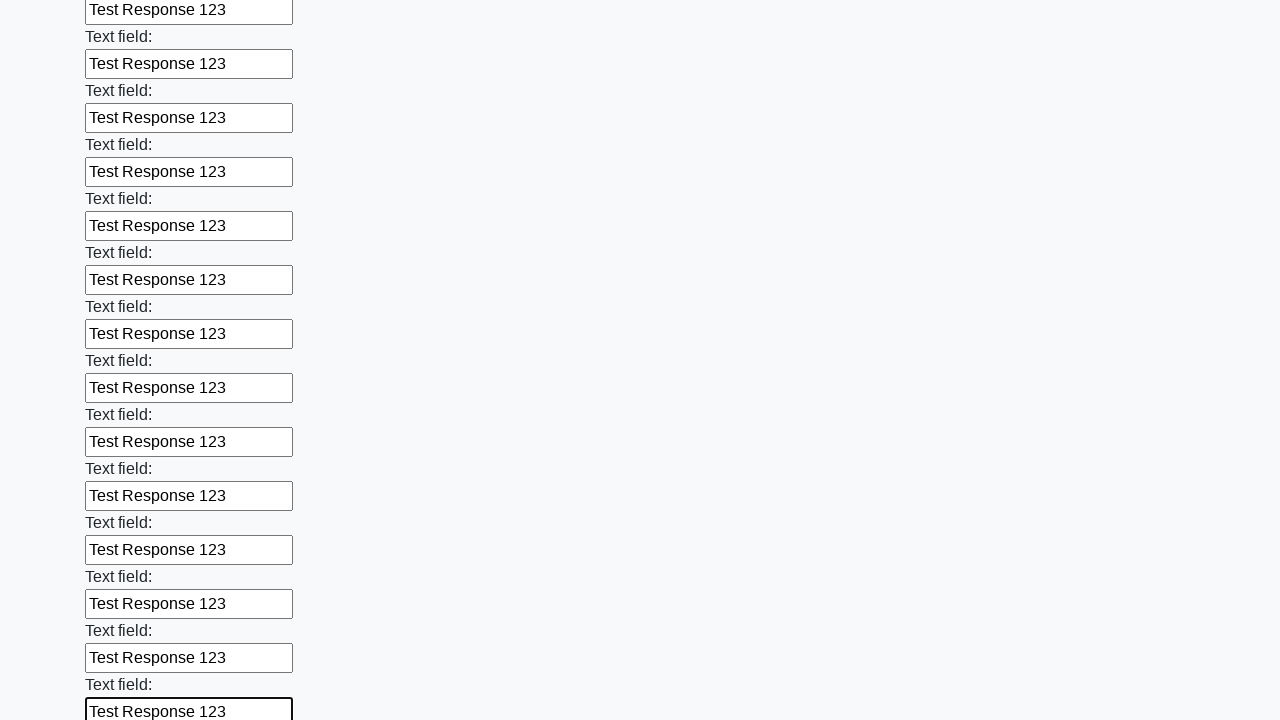

Filled input field with 'Test Response 123' on input >> nth=70
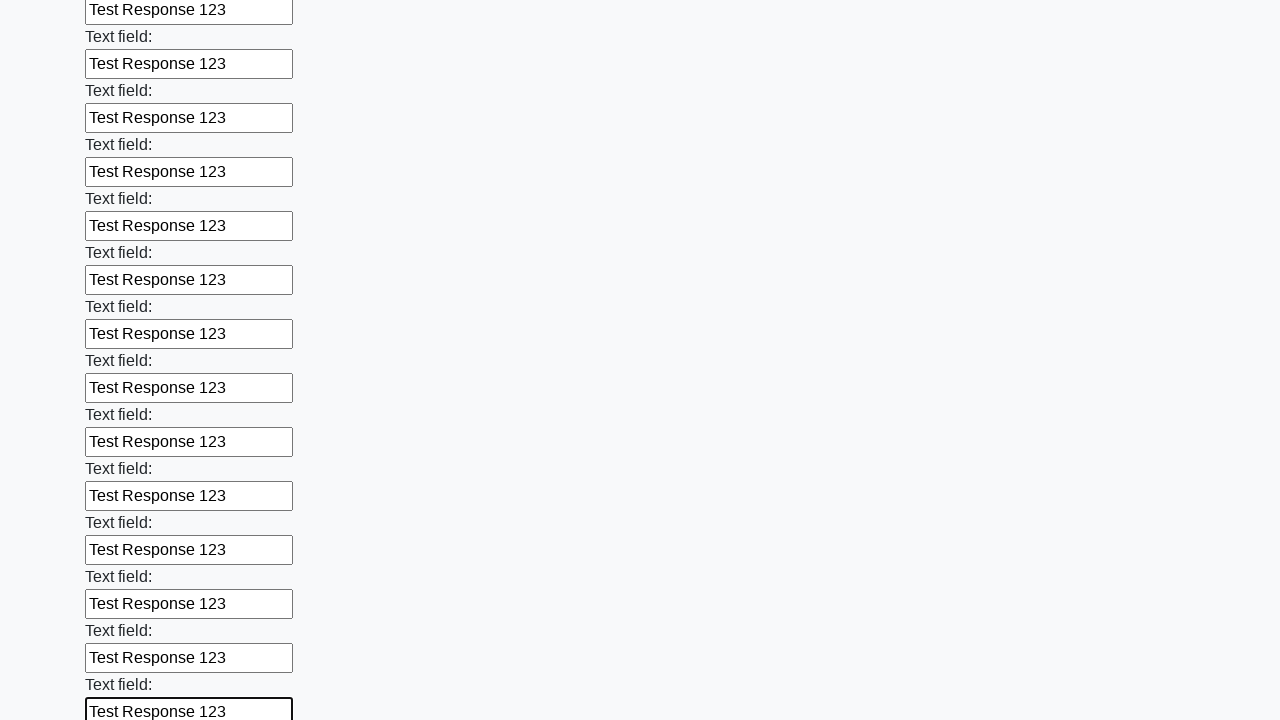

Filled input field with 'Test Response 123' on input >> nth=71
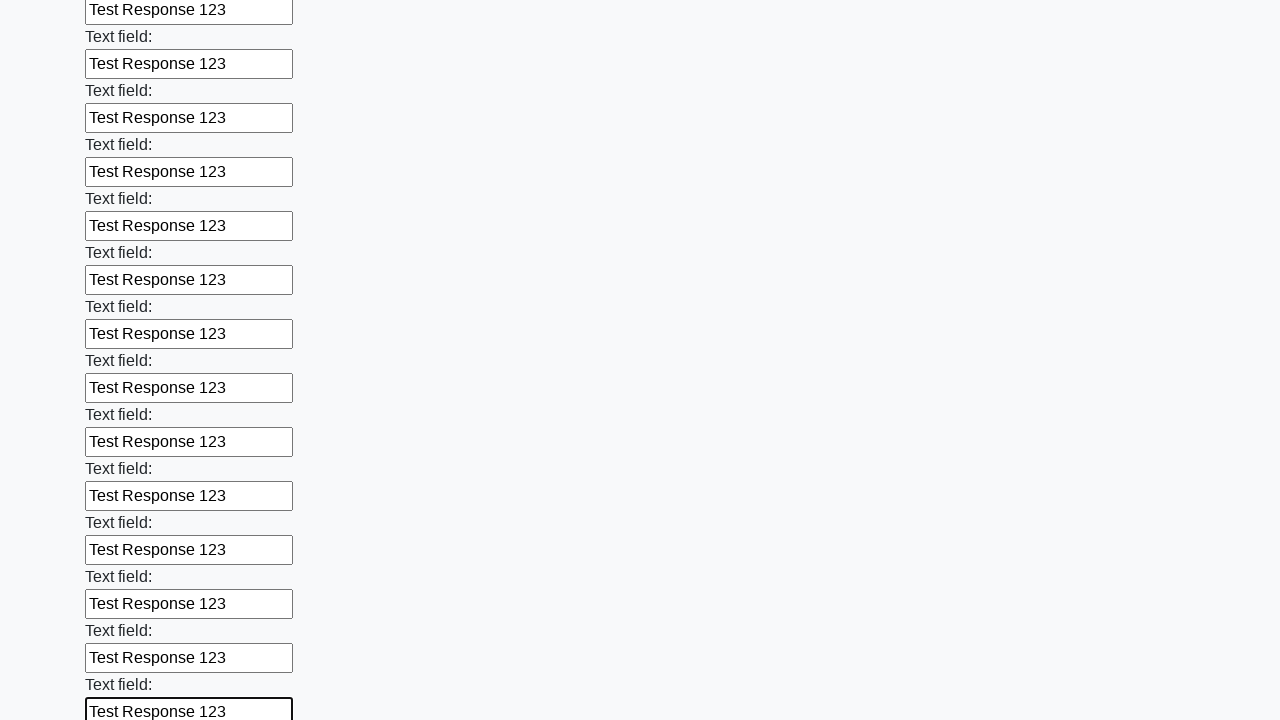

Filled input field with 'Test Response 123' on input >> nth=72
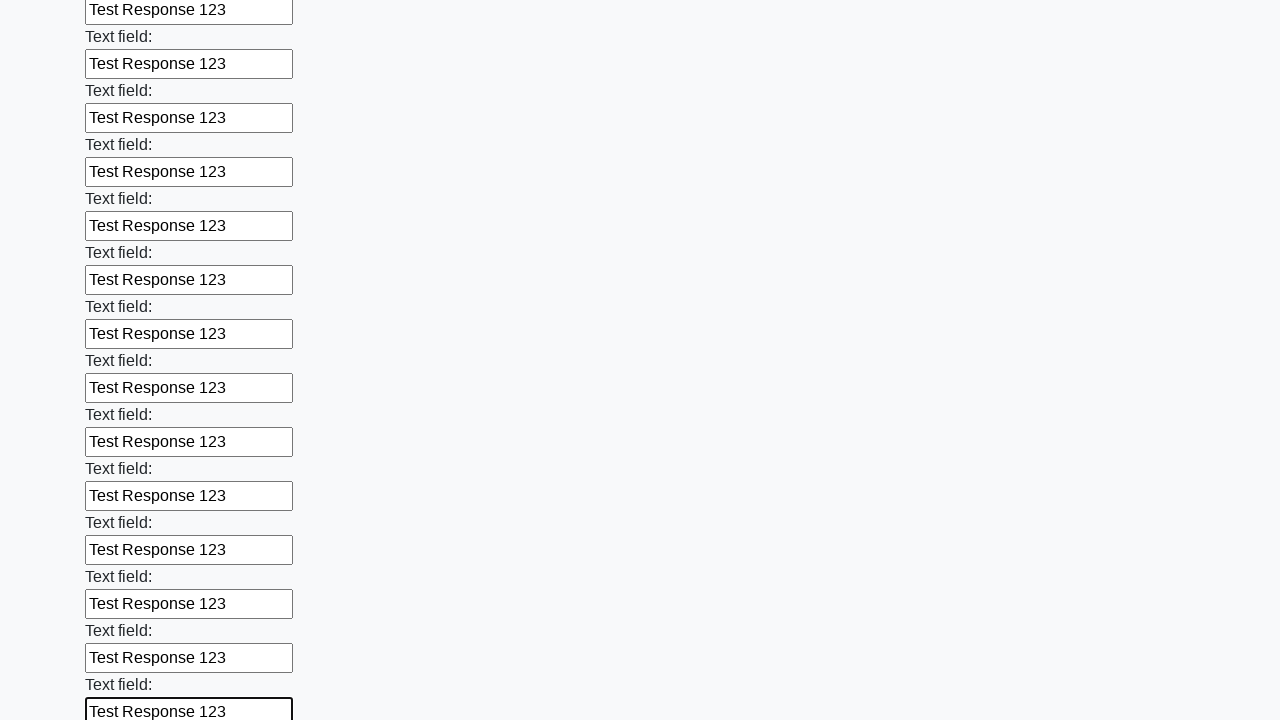

Filled input field with 'Test Response 123' on input >> nth=73
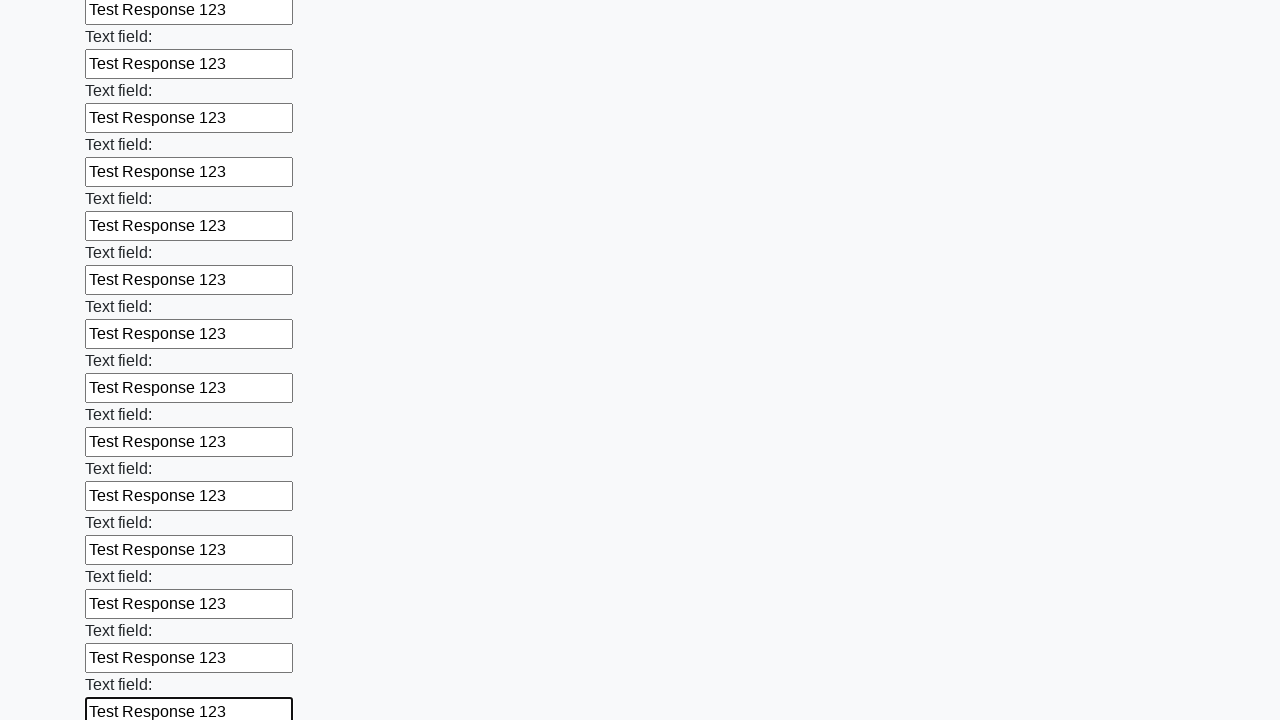

Filled input field with 'Test Response 123' on input >> nth=74
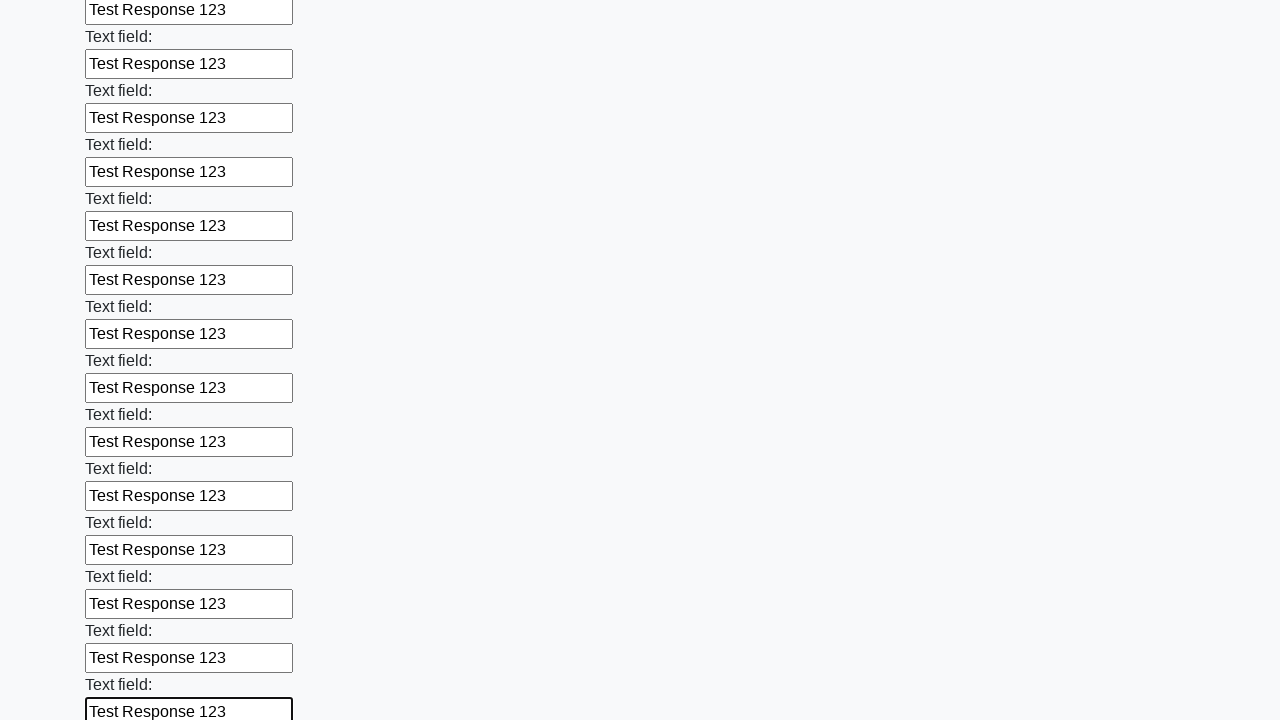

Filled input field with 'Test Response 123' on input >> nth=75
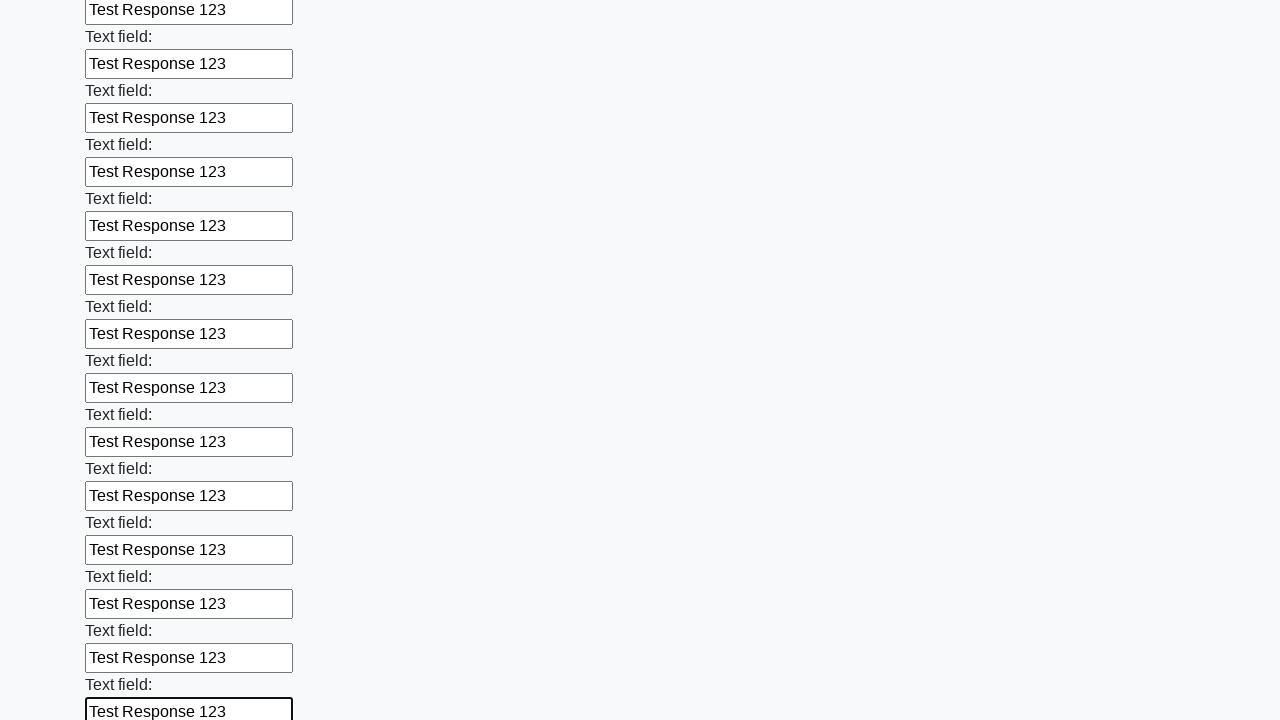

Filled input field with 'Test Response 123' on input >> nth=76
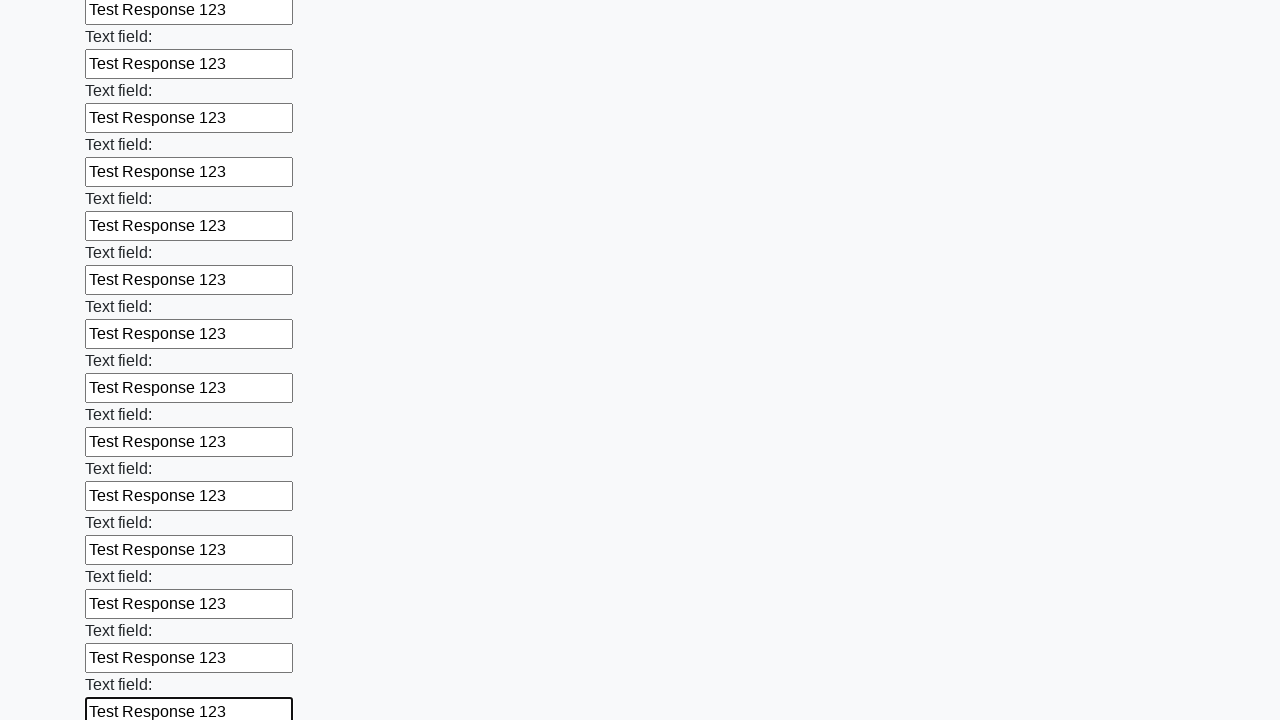

Filled input field with 'Test Response 123' on input >> nth=77
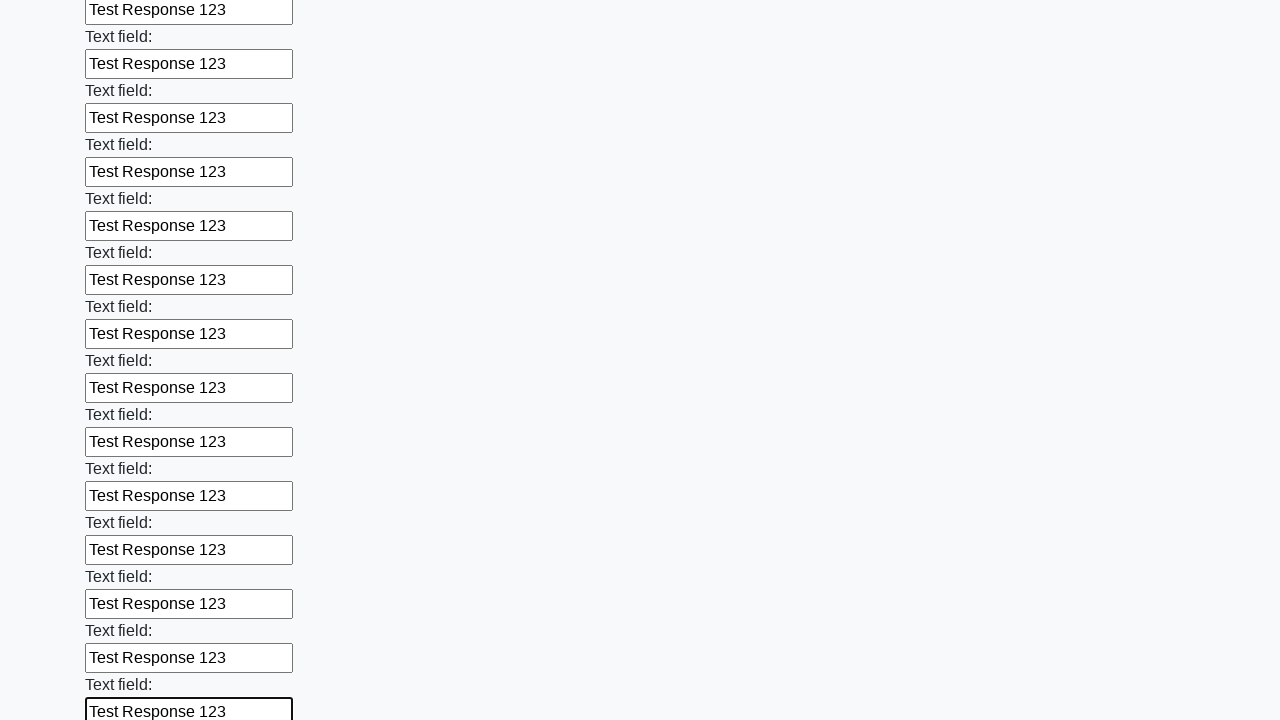

Filled input field with 'Test Response 123' on input >> nth=78
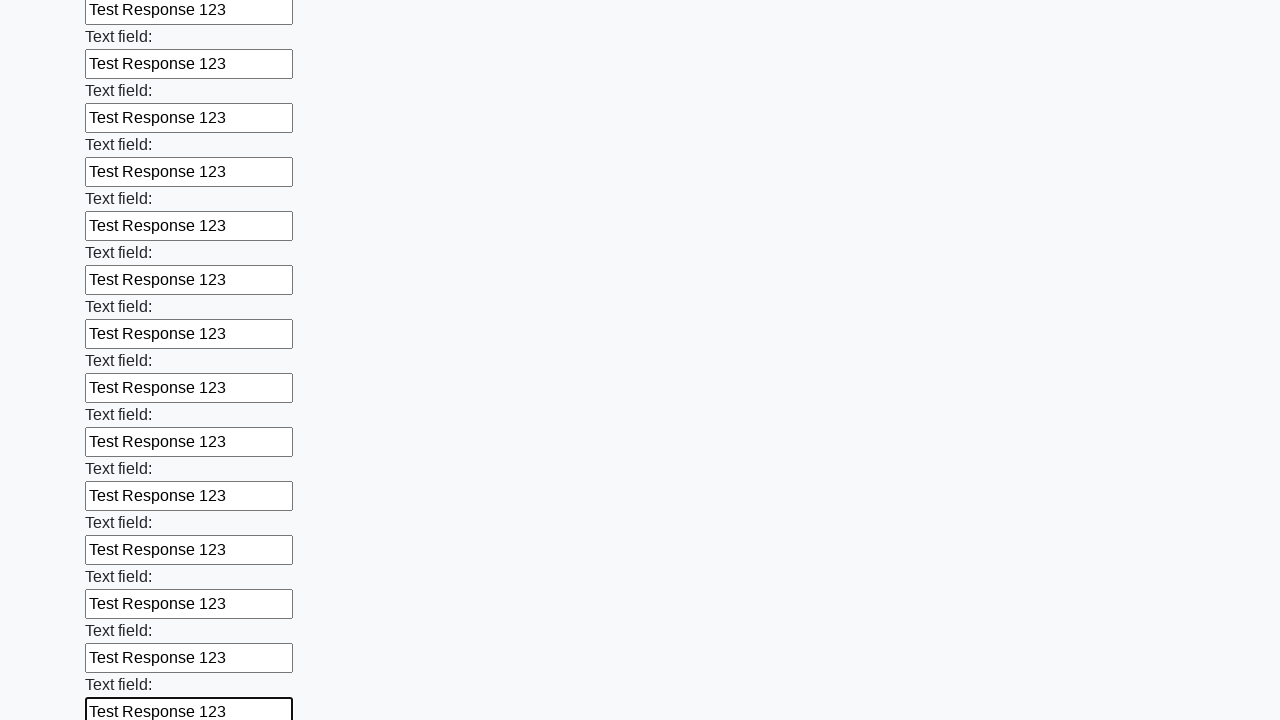

Filled input field with 'Test Response 123' on input >> nth=79
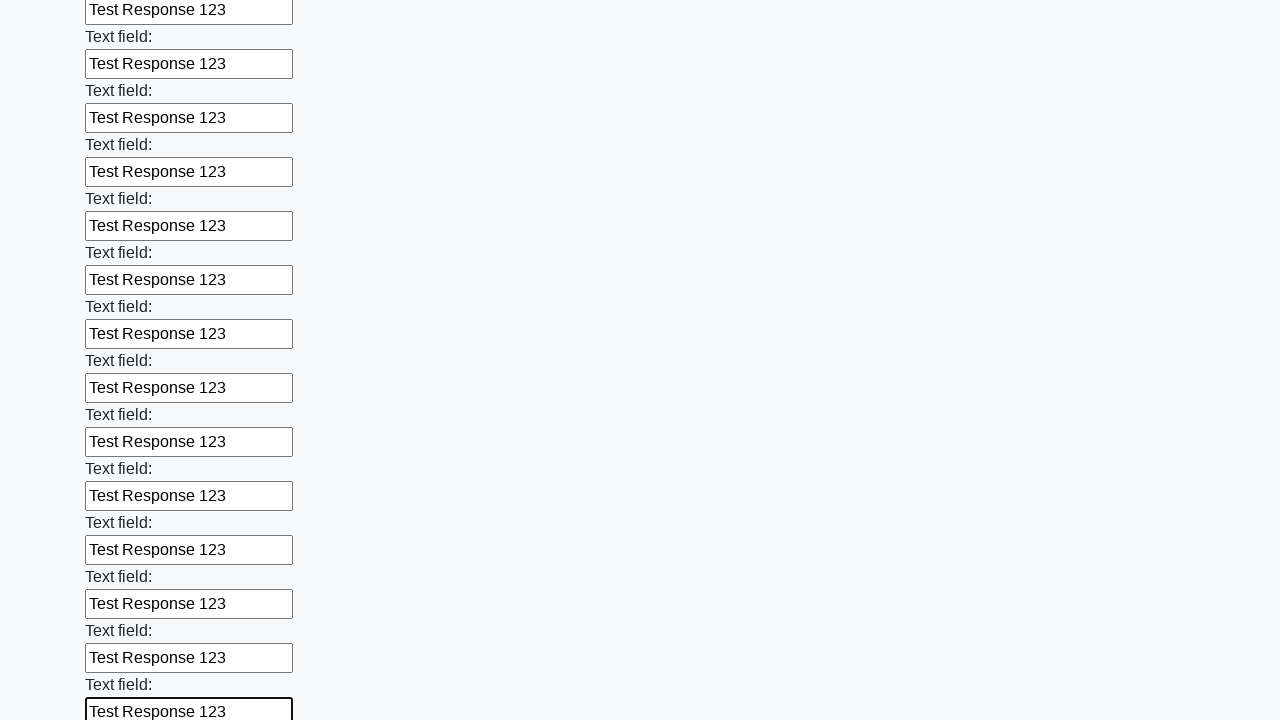

Filled input field with 'Test Response 123' on input >> nth=80
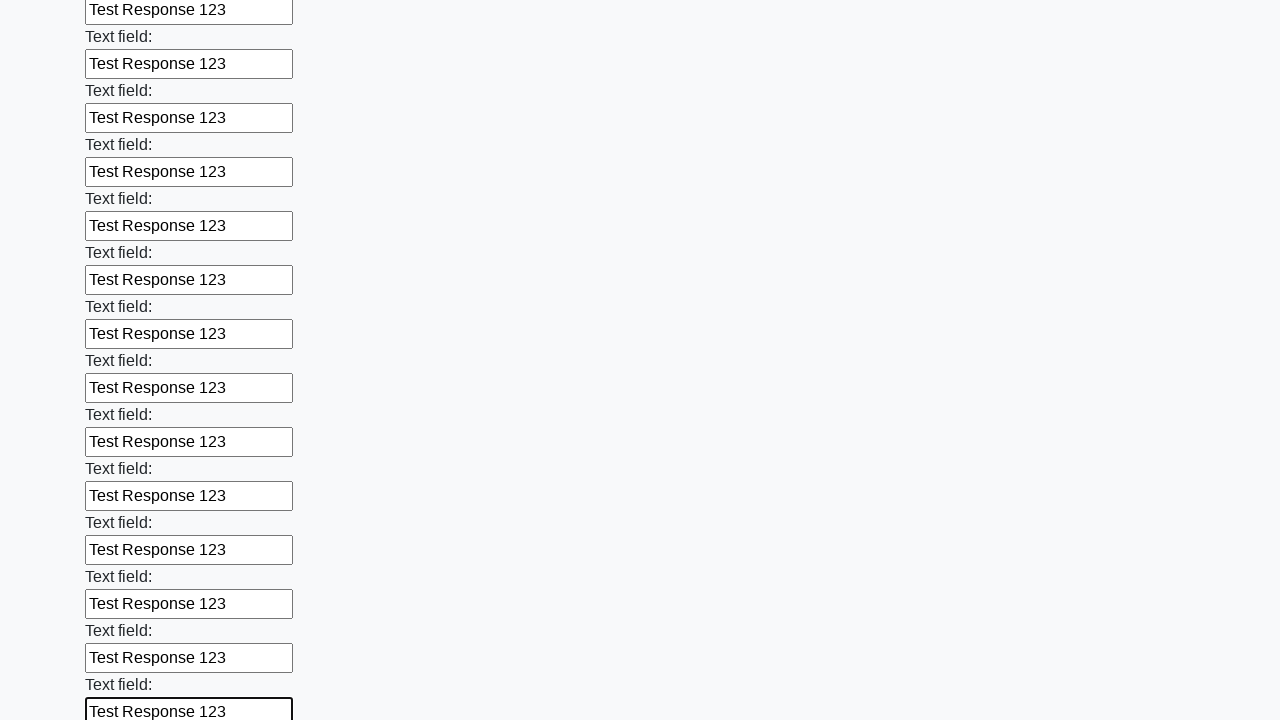

Filled input field with 'Test Response 123' on input >> nth=81
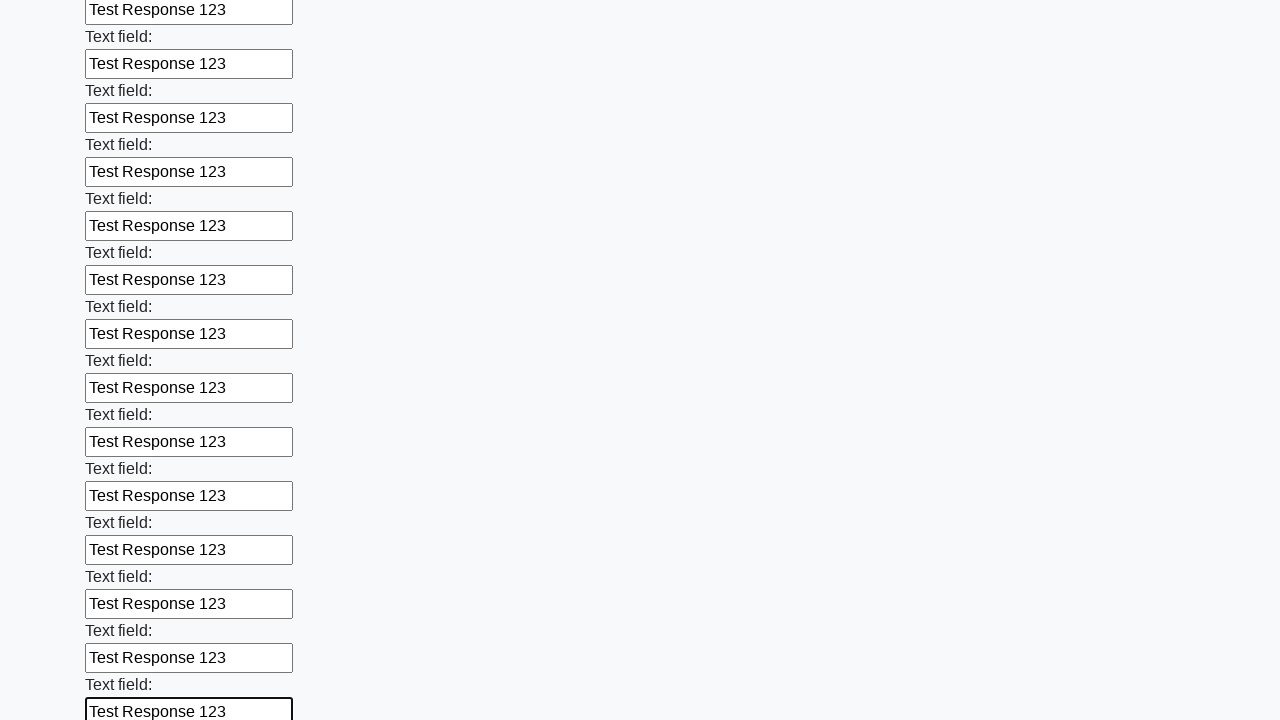

Filled input field with 'Test Response 123' on input >> nth=82
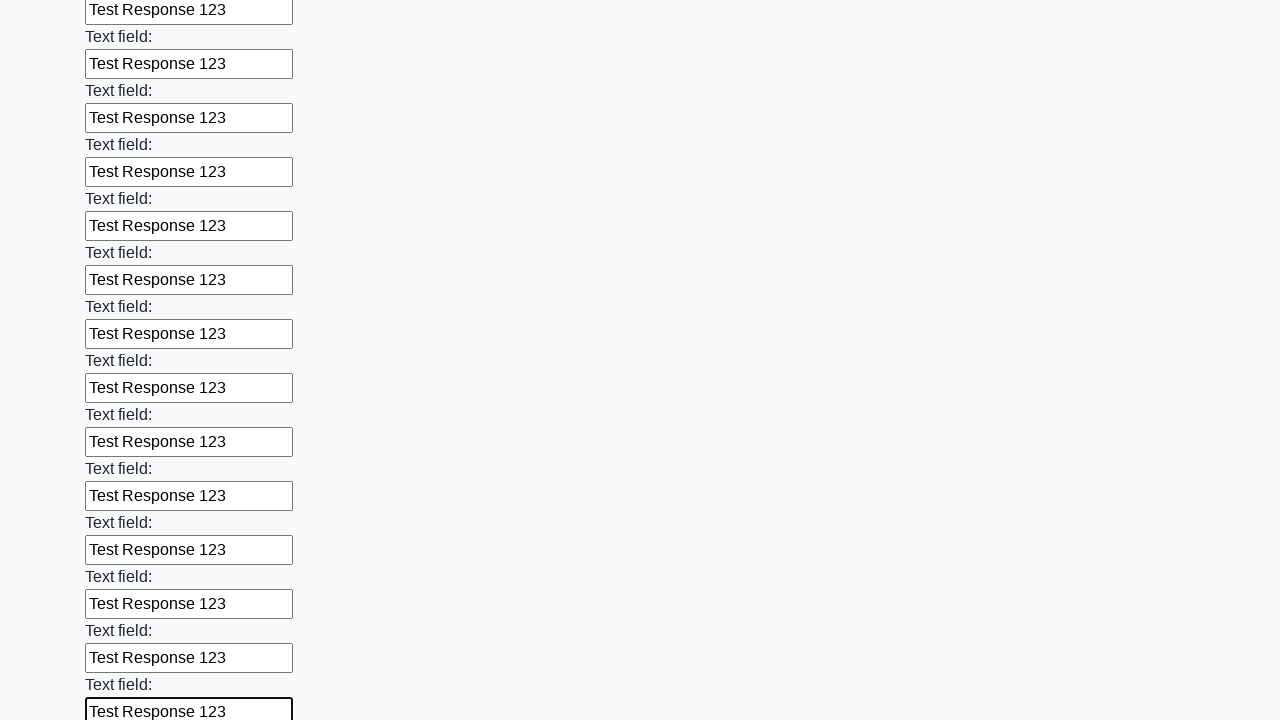

Filled input field with 'Test Response 123' on input >> nth=83
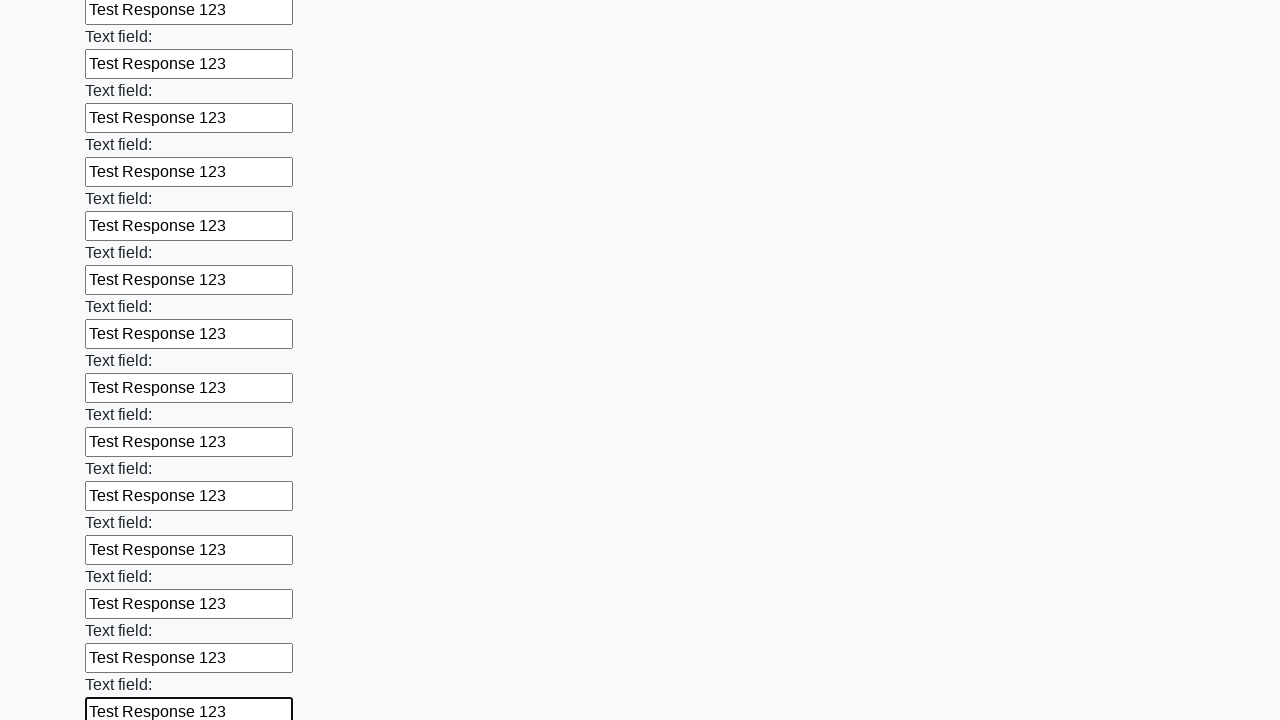

Filled input field with 'Test Response 123' on input >> nth=84
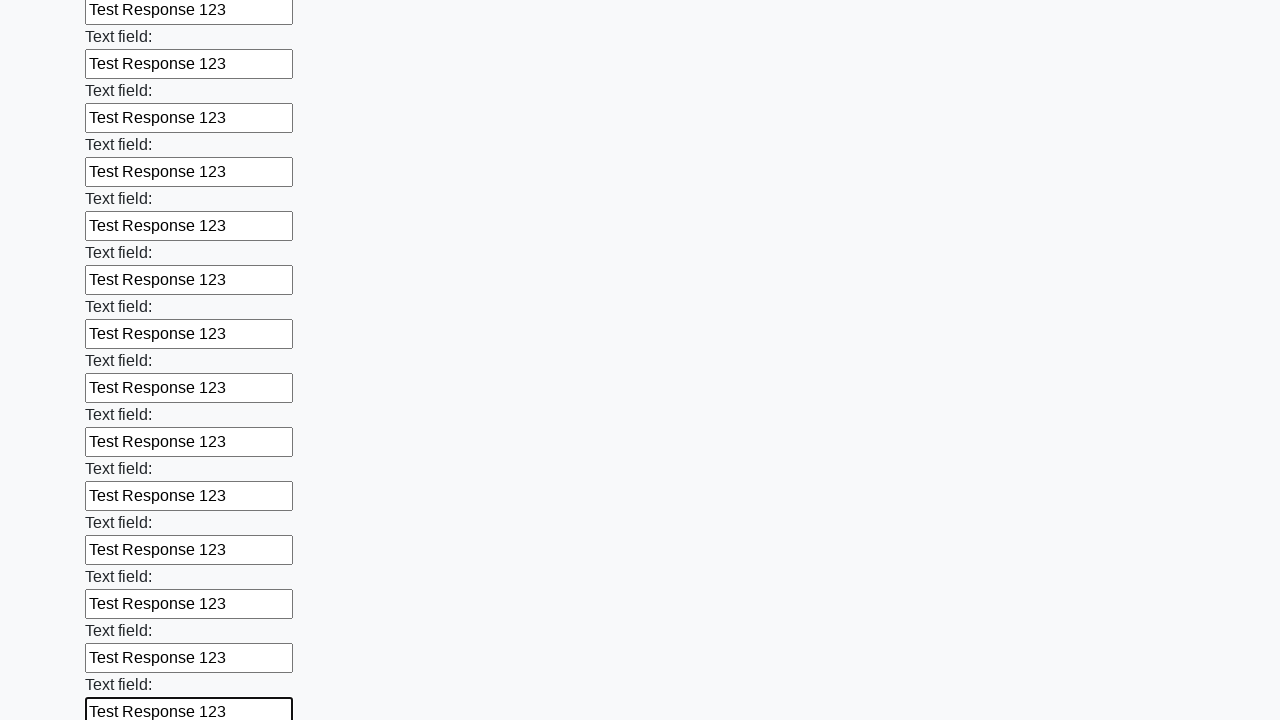

Filled input field with 'Test Response 123' on input >> nth=85
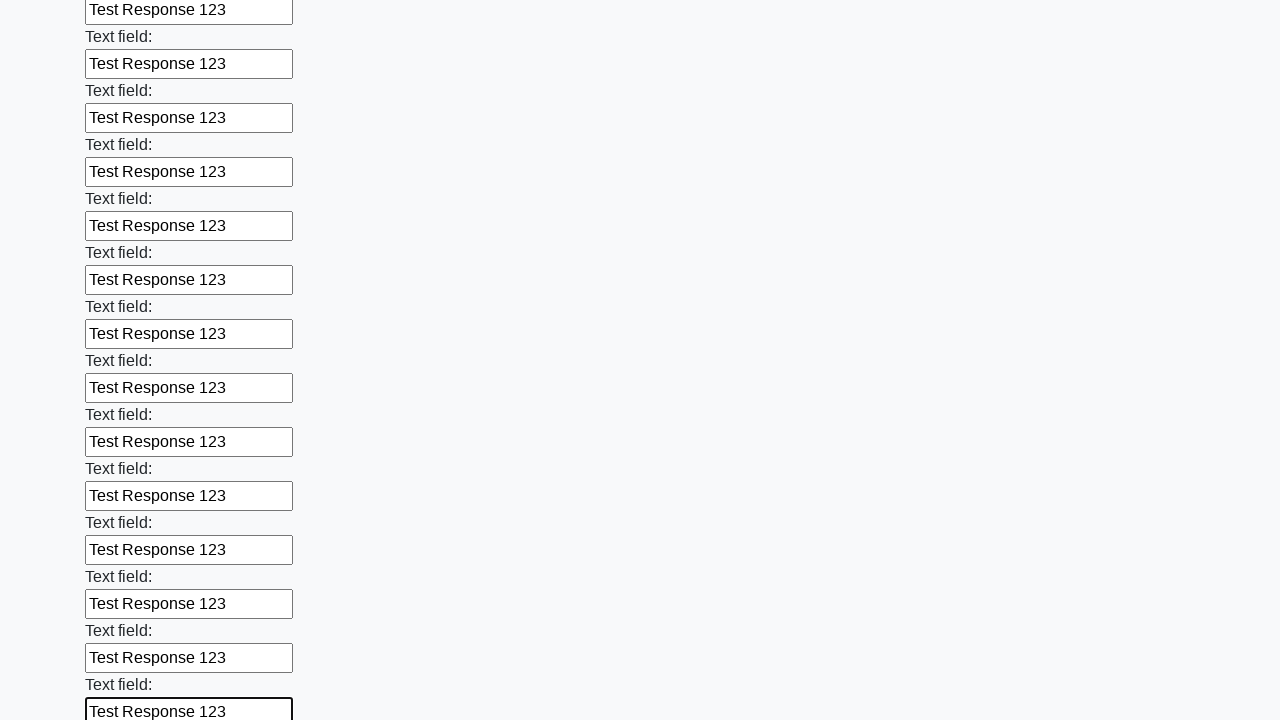

Filled input field with 'Test Response 123' on input >> nth=86
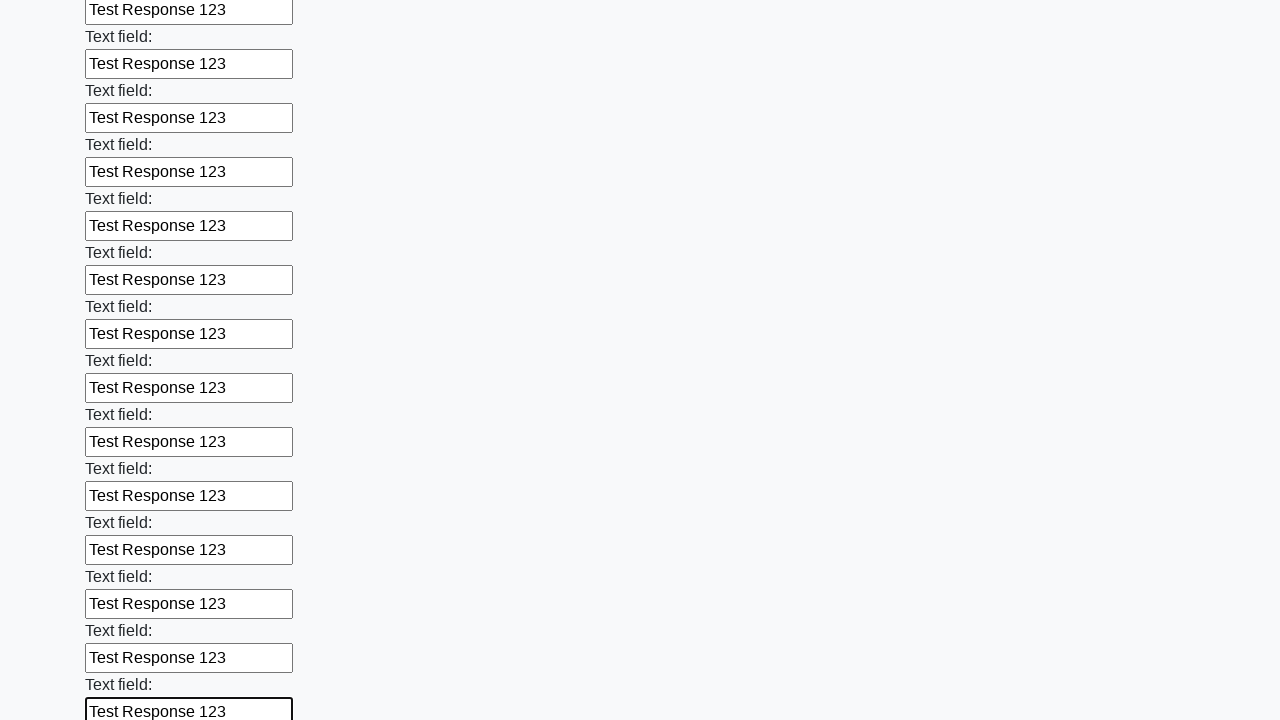

Filled input field with 'Test Response 123' on input >> nth=87
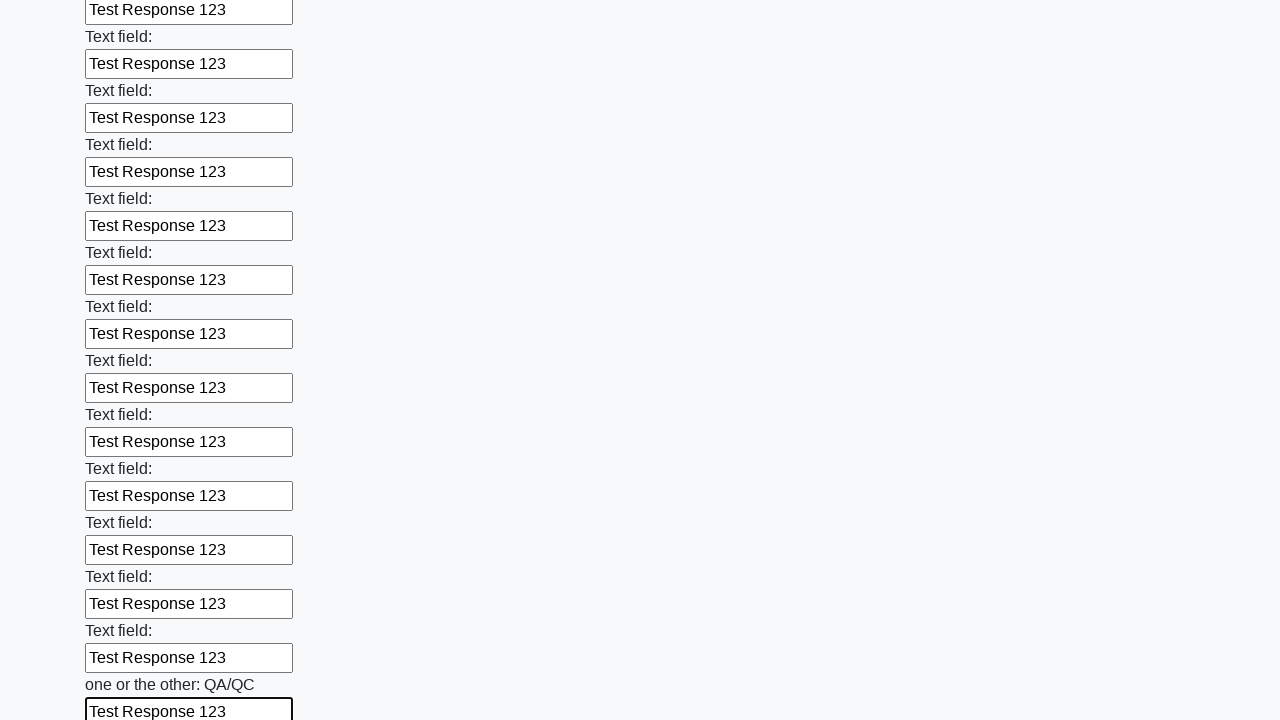

Filled input field with 'Test Response 123' on input >> nth=88
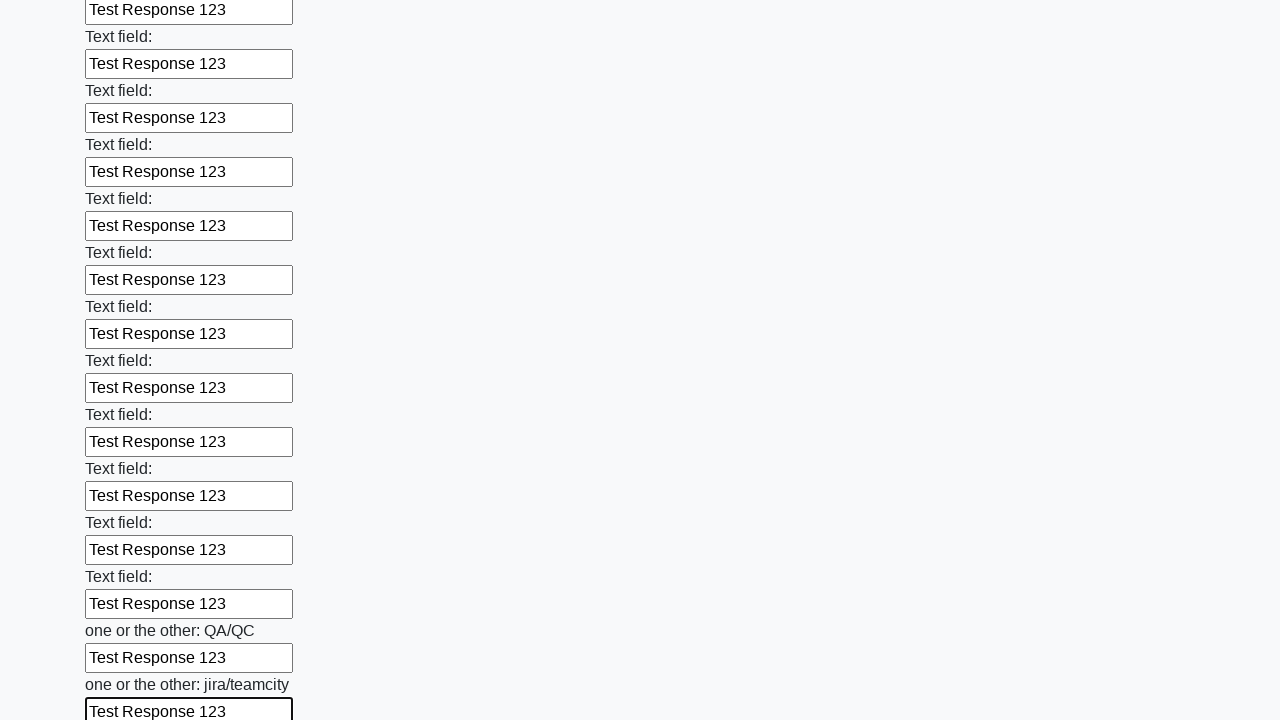

Filled input field with 'Test Response 123' on input >> nth=89
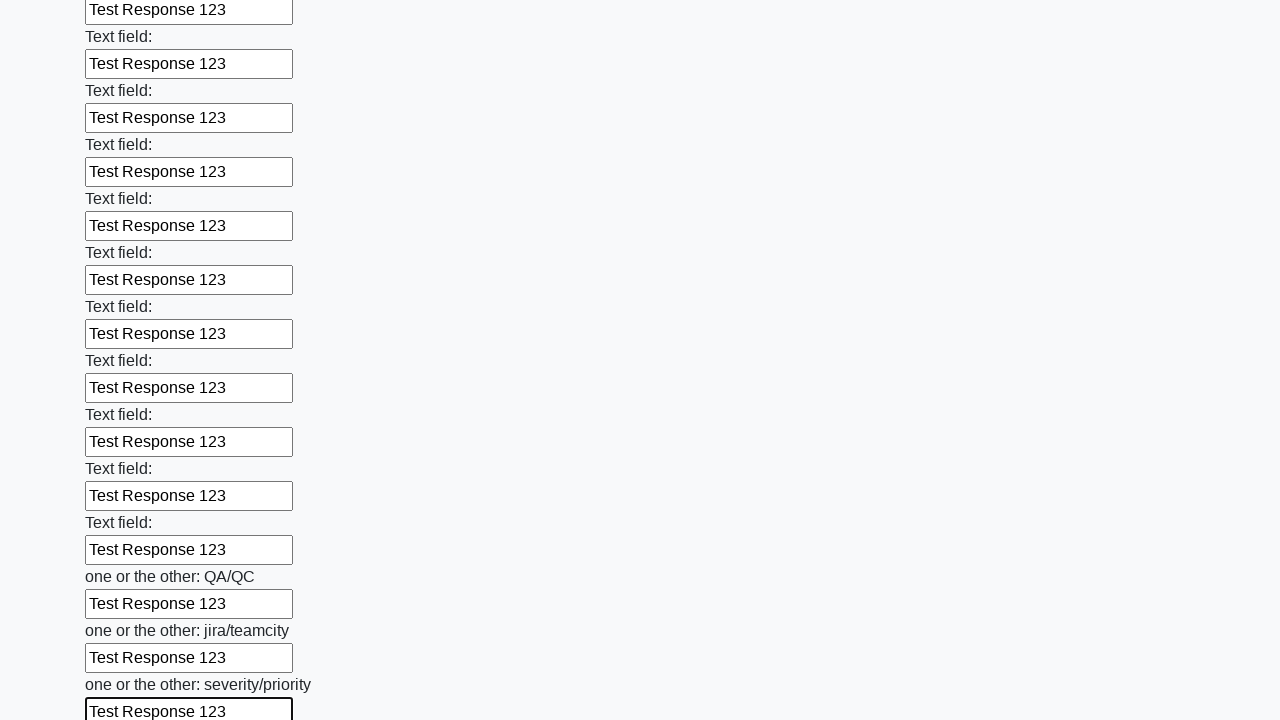

Filled input field with 'Test Response 123' on input >> nth=90
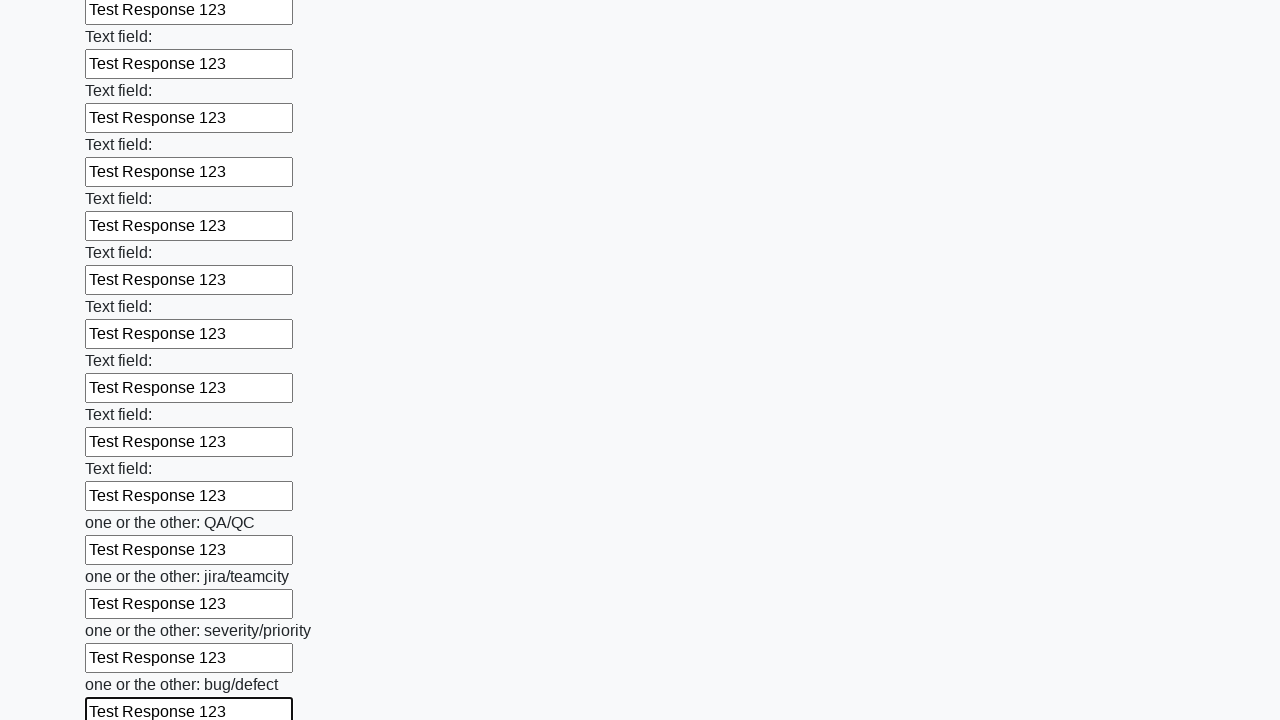

Filled input field with 'Test Response 123' on input >> nth=91
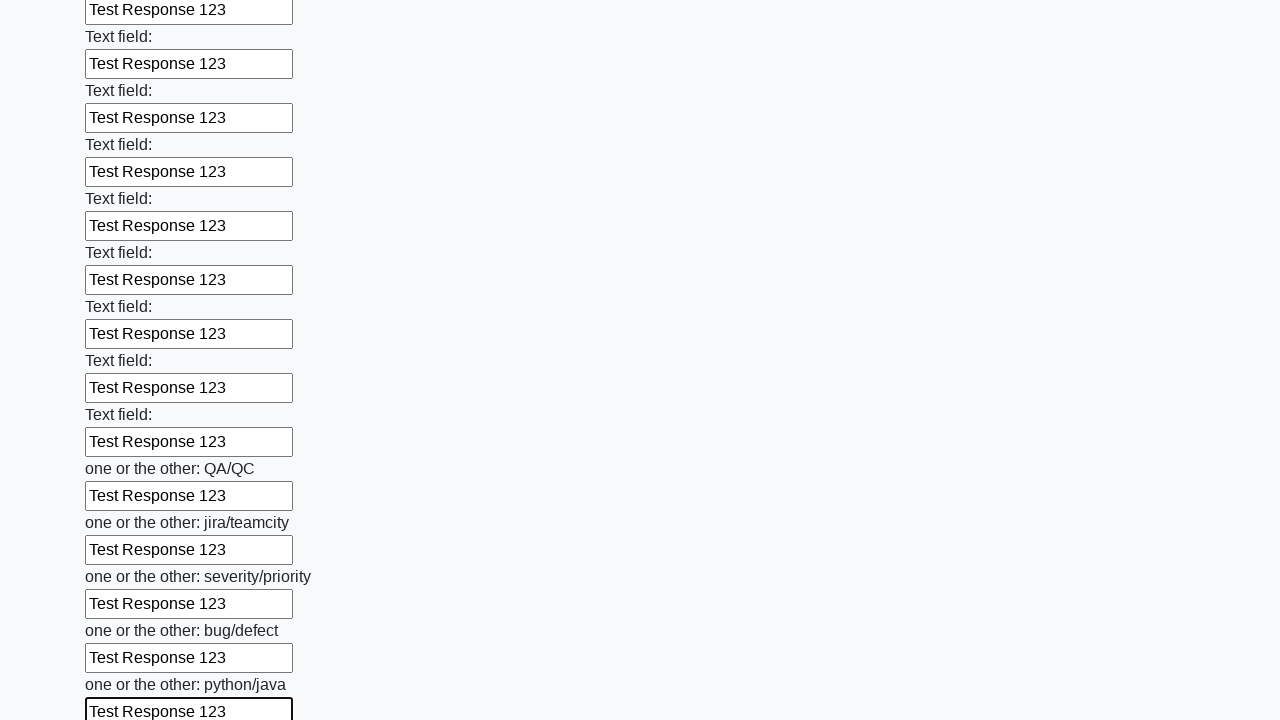

Filled input field with 'Test Response 123' on input >> nth=92
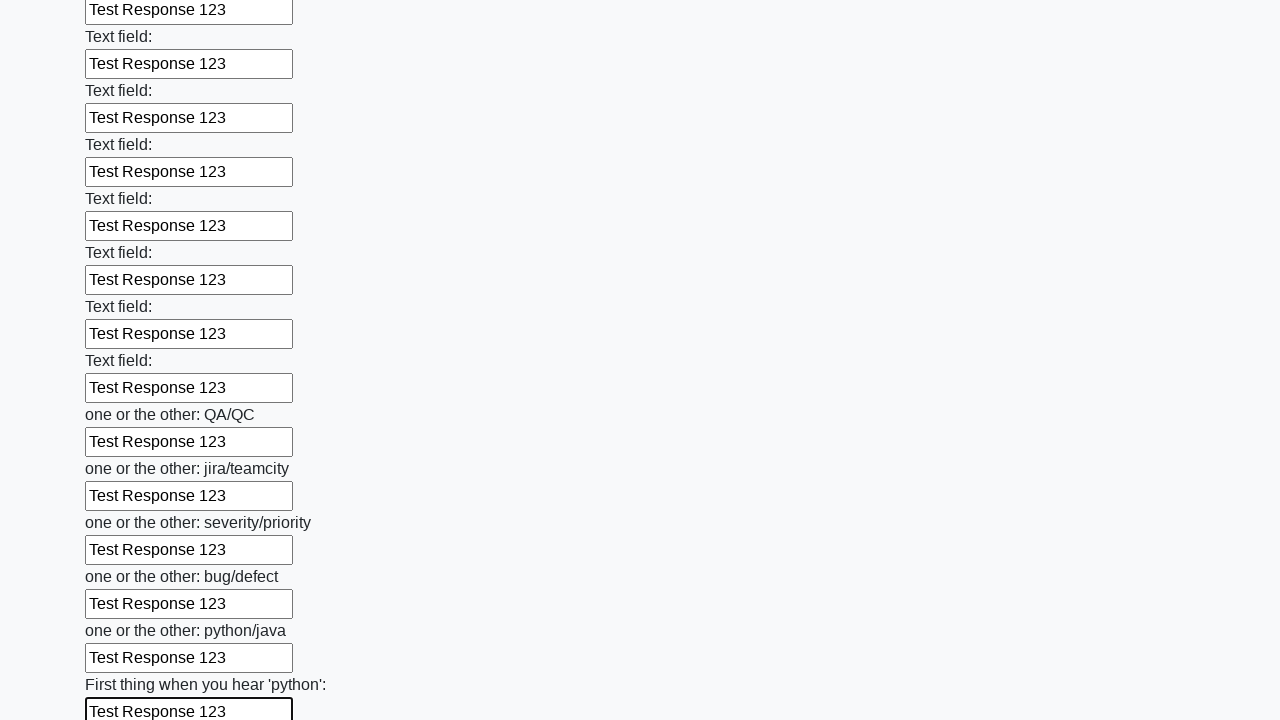

Filled input field with 'Test Response 123' on input >> nth=93
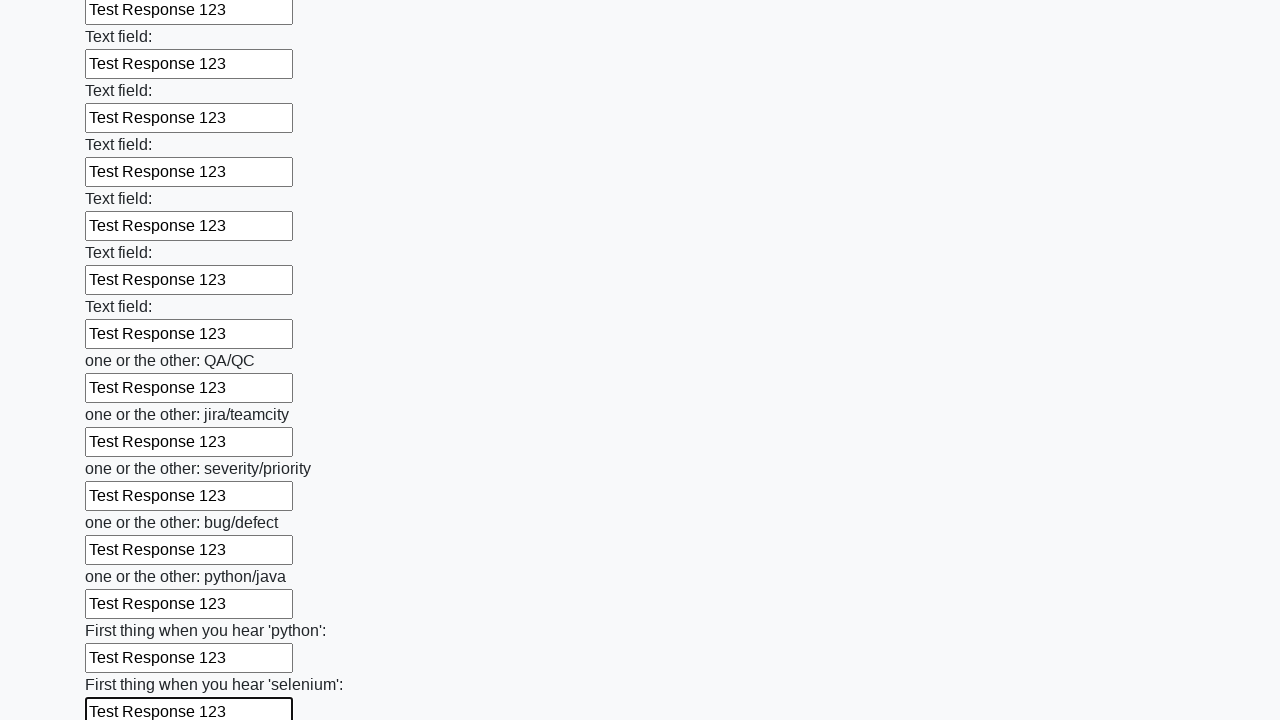

Filled input field with 'Test Response 123' on input >> nth=94
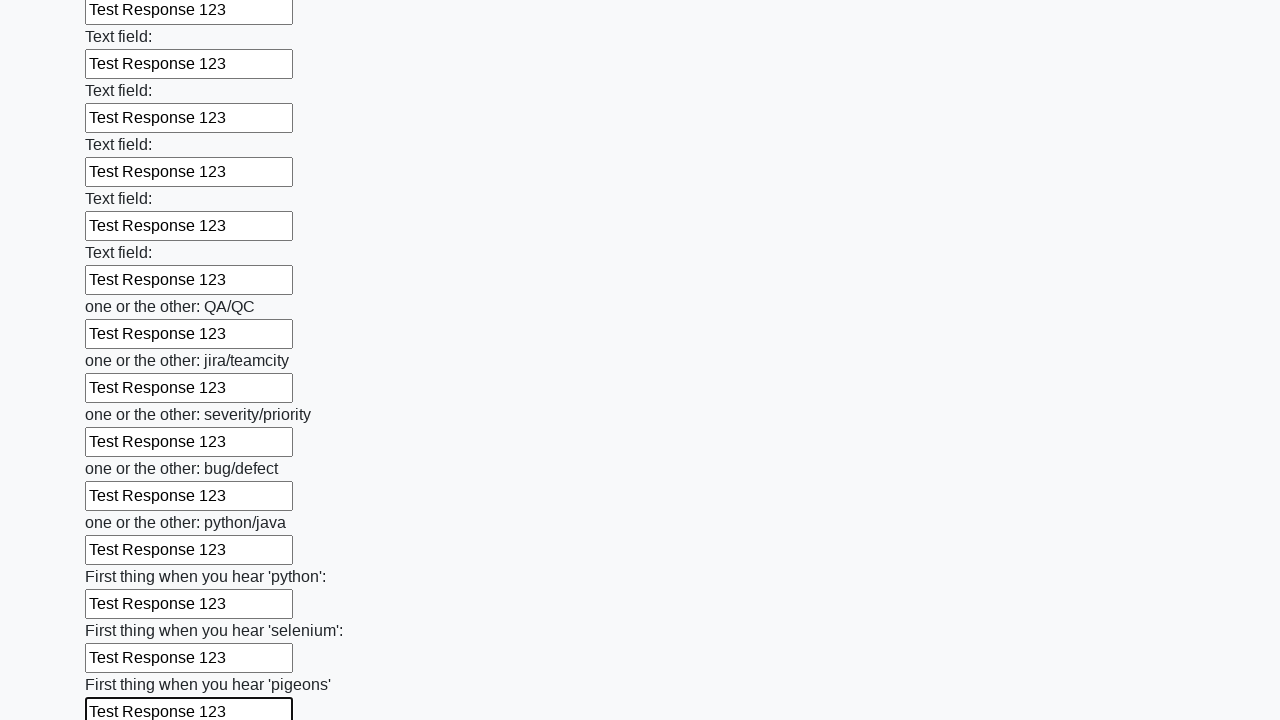

Filled input field with 'Test Response 123' on input >> nth=95
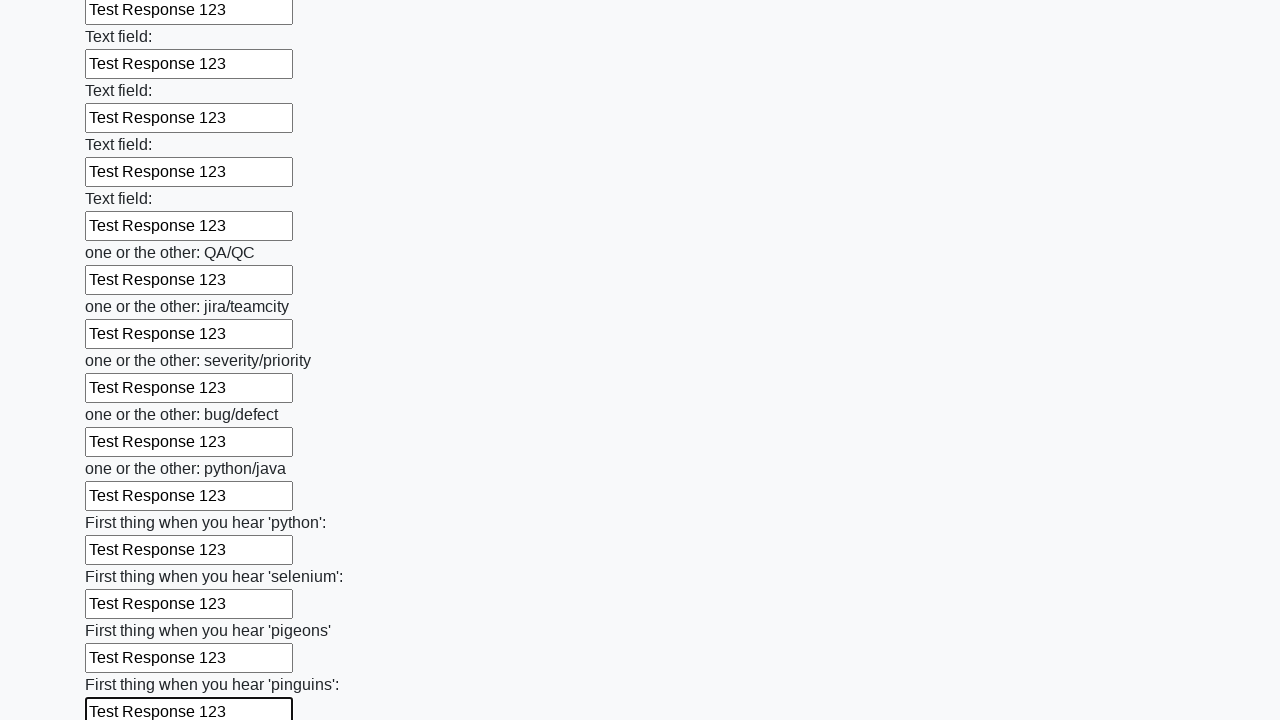

Filled input field with 'Test Response 123' on input >> nth=96
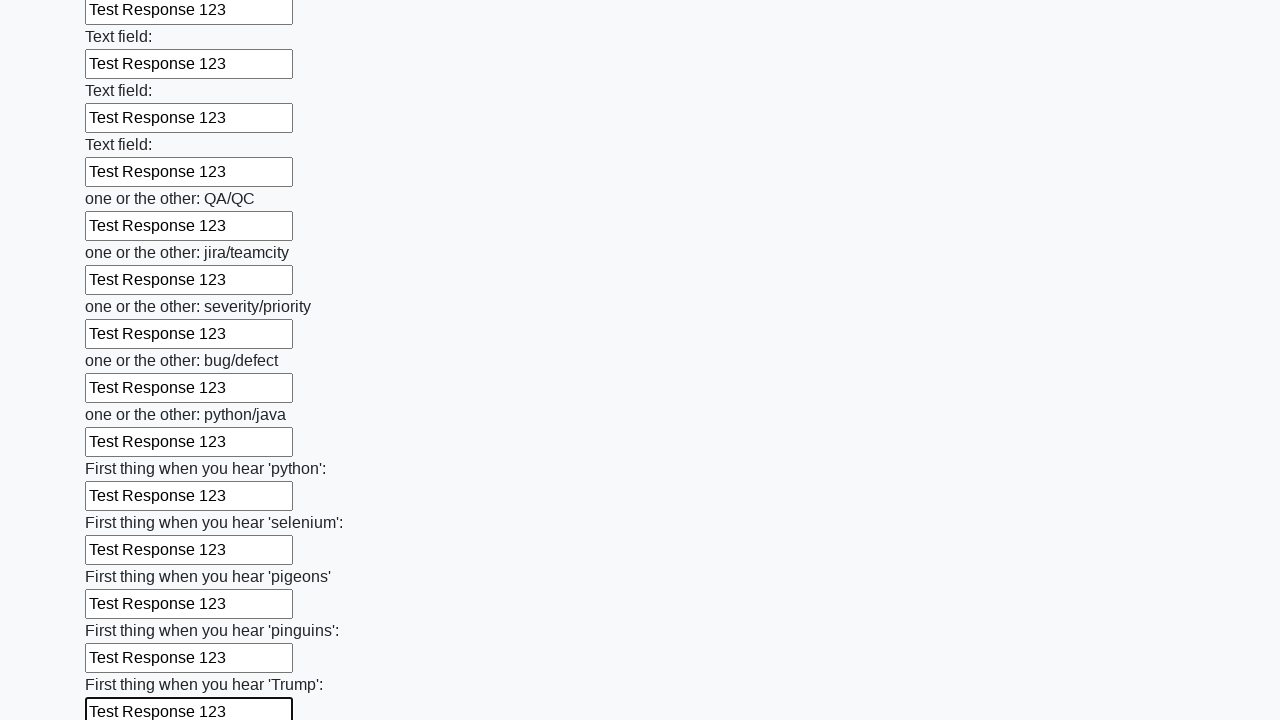

Filled input field with 'Test Response 123' on input >> nth=97
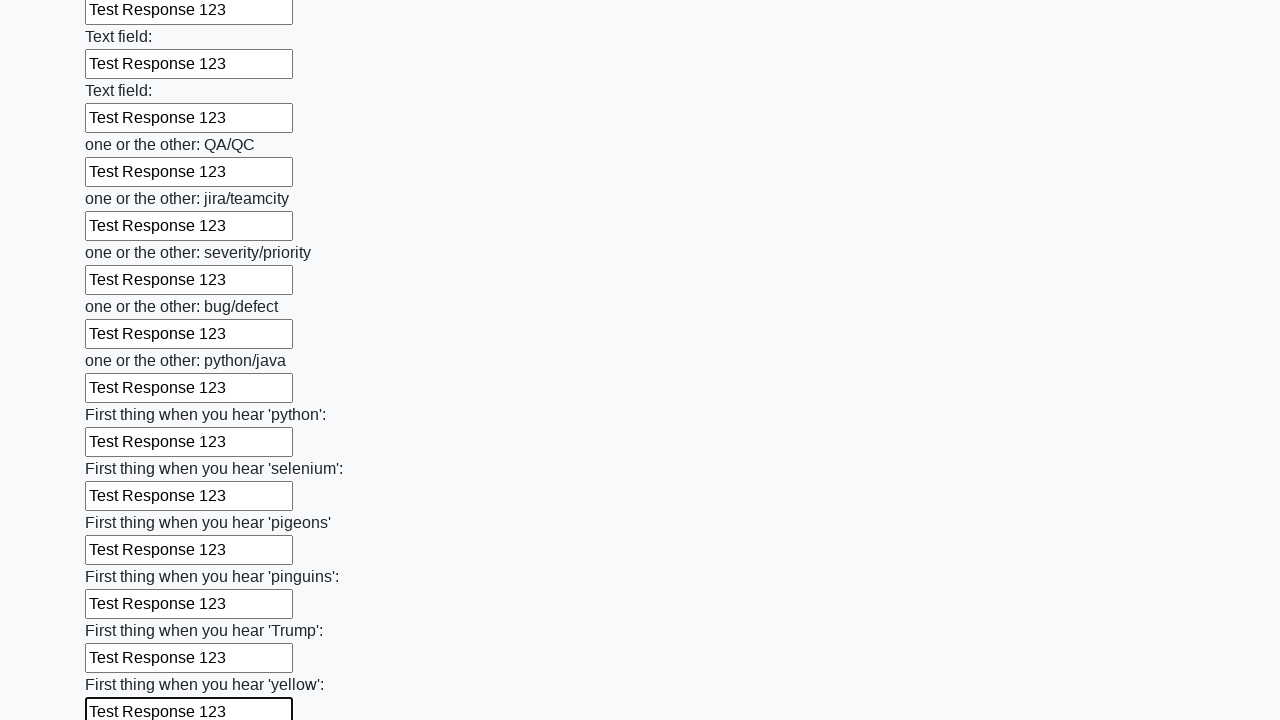

Filled input field with 'Test Response 123' on input >> nth=98
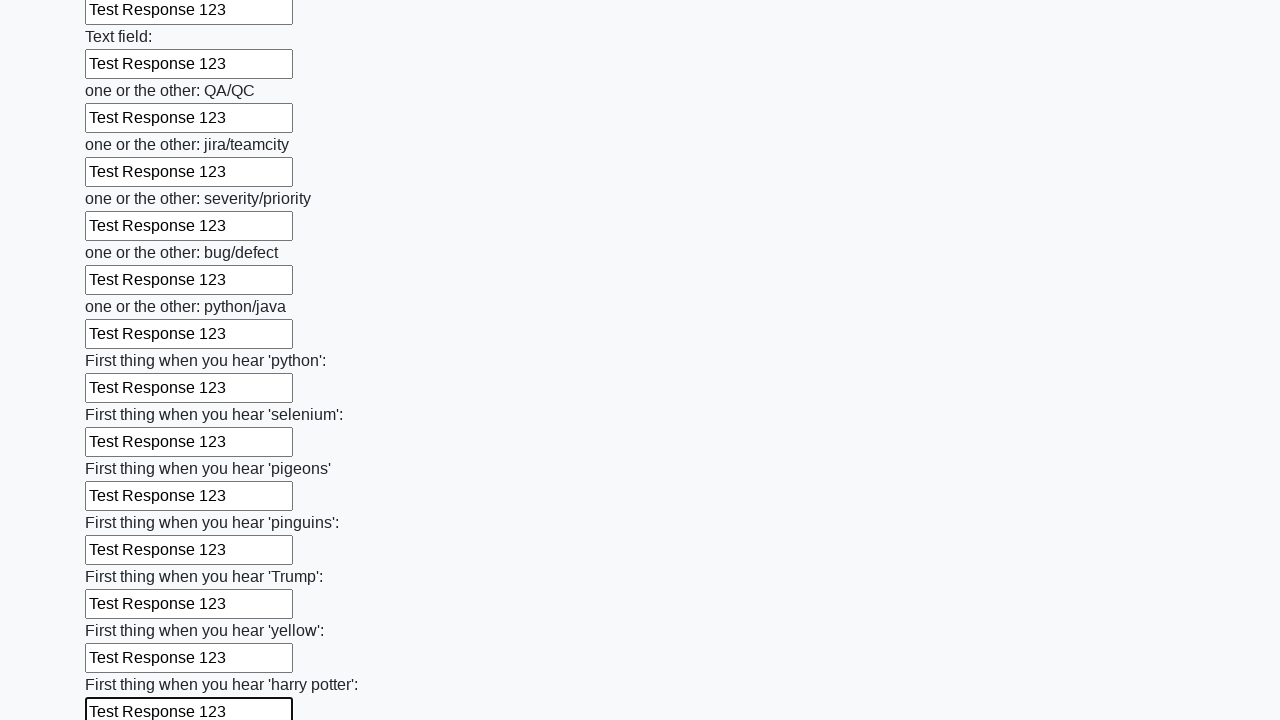

Filled input field with 'Test Response 123' on input >> nth=99
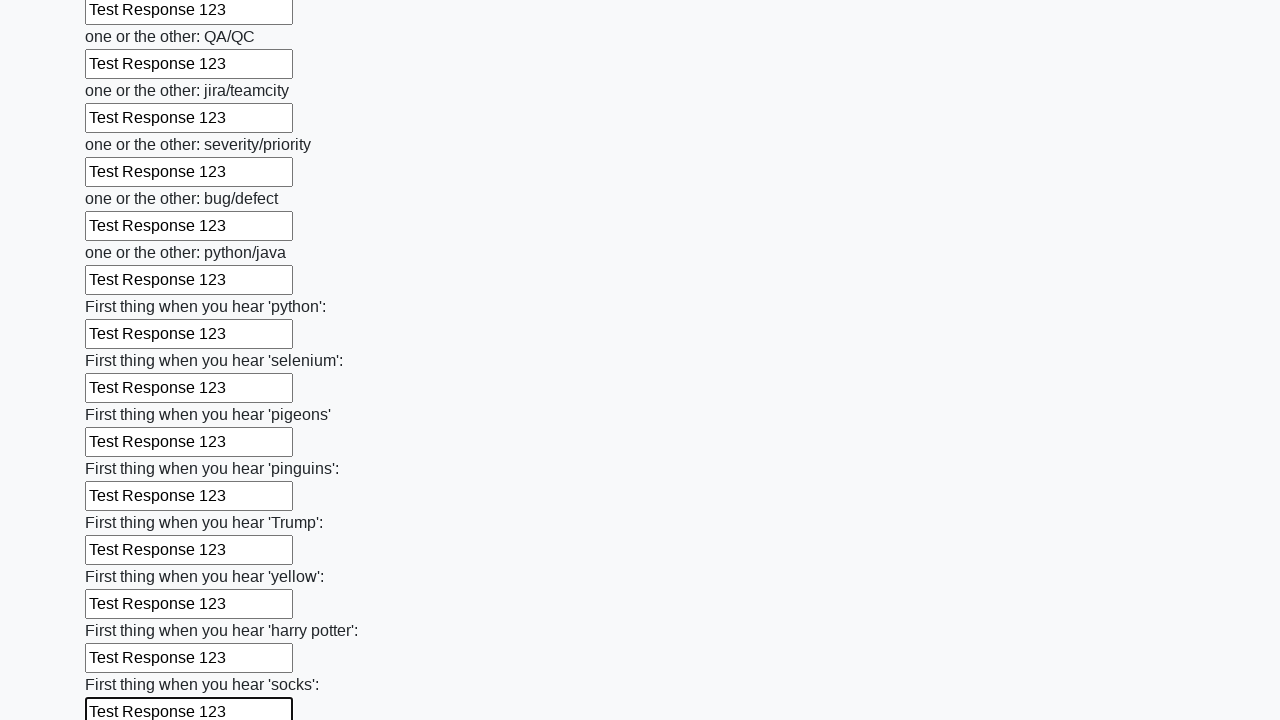

Clicked the submit button to submit the form at (123, 611) on button.btn
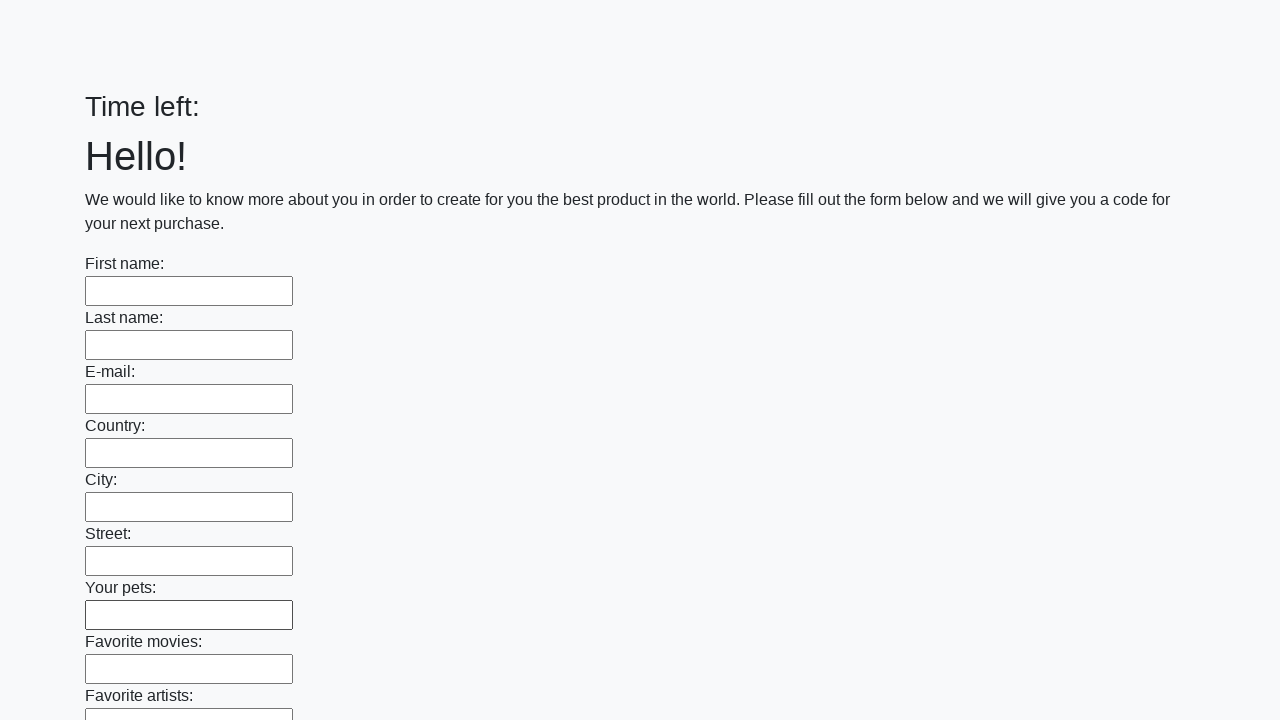

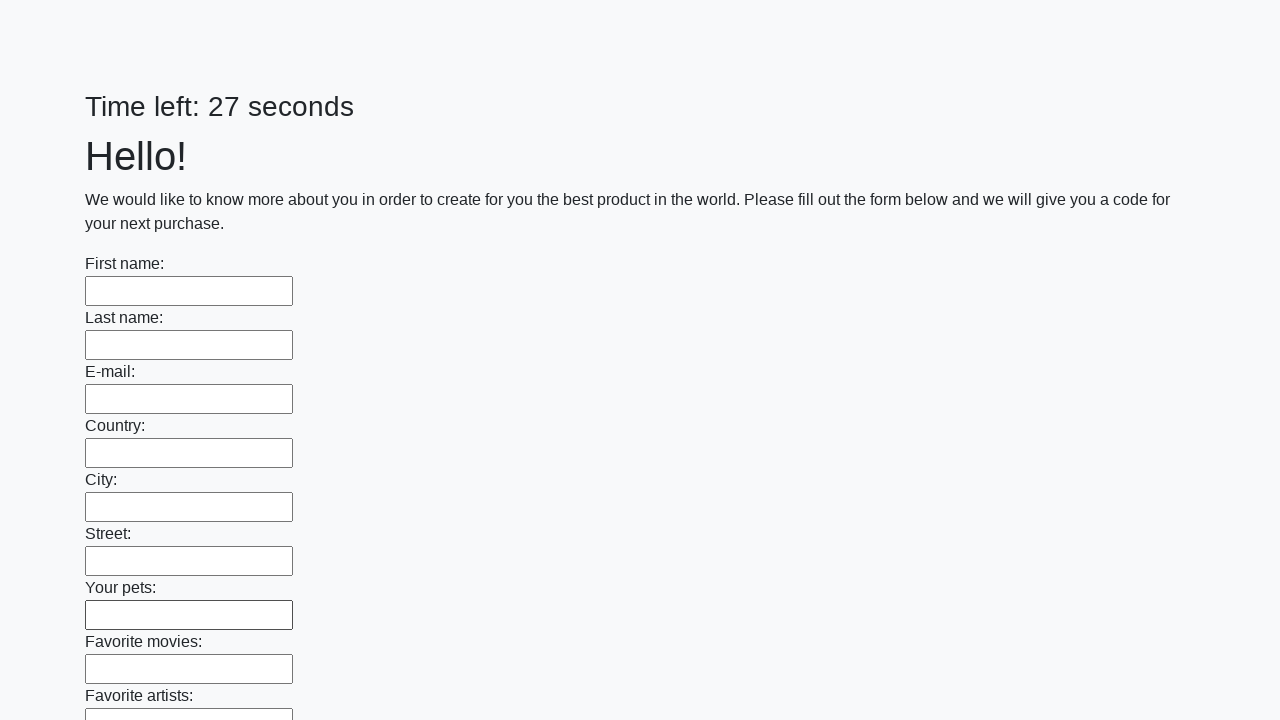